Tests filling a large form with multiple text input fields and submitting it by clicking the submit button

Starting URL: http://suninjuly.github.io/huge_form.html

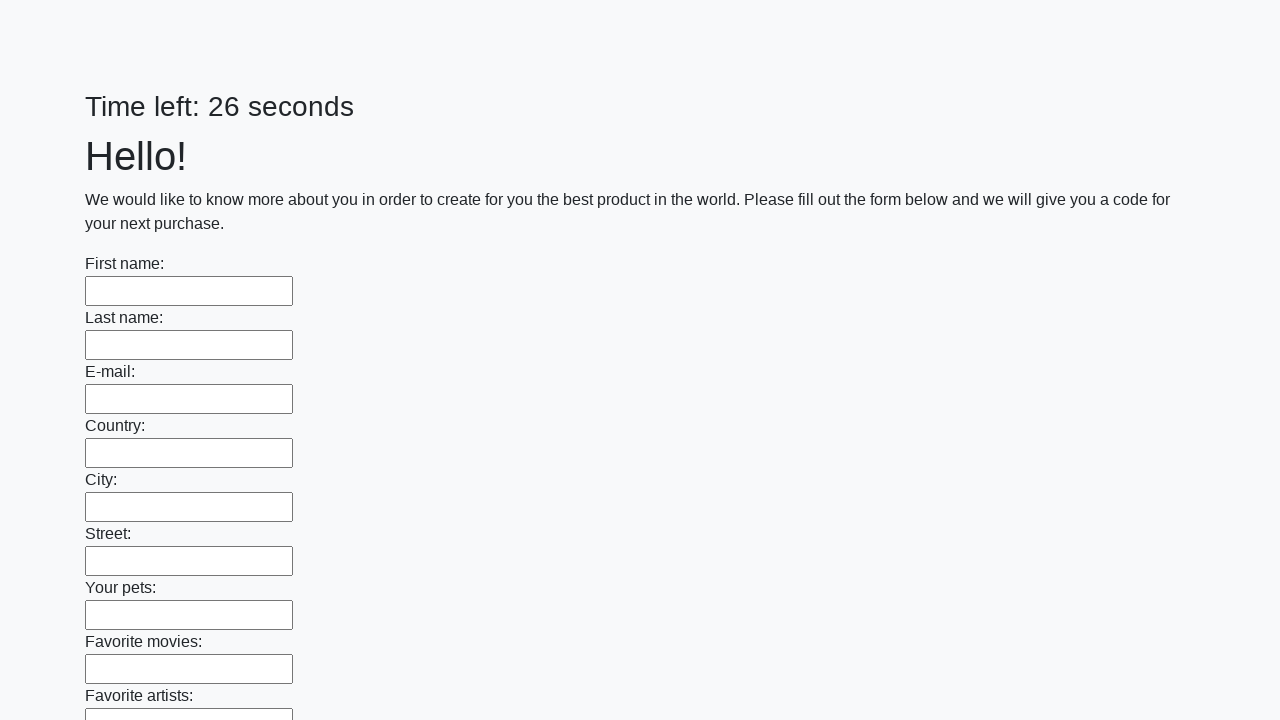

Located all text input fields on the huge form
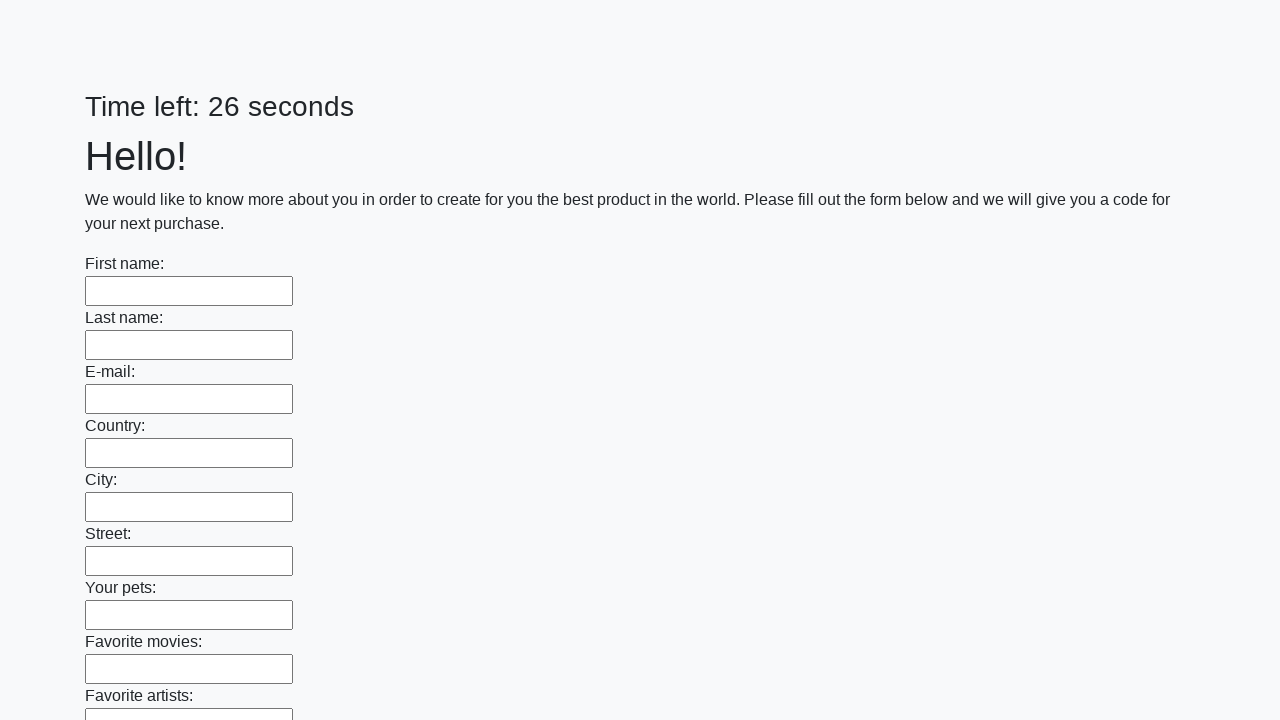

Filled a text input field with 'TestValue123' on input[type='text'] >> nth=0
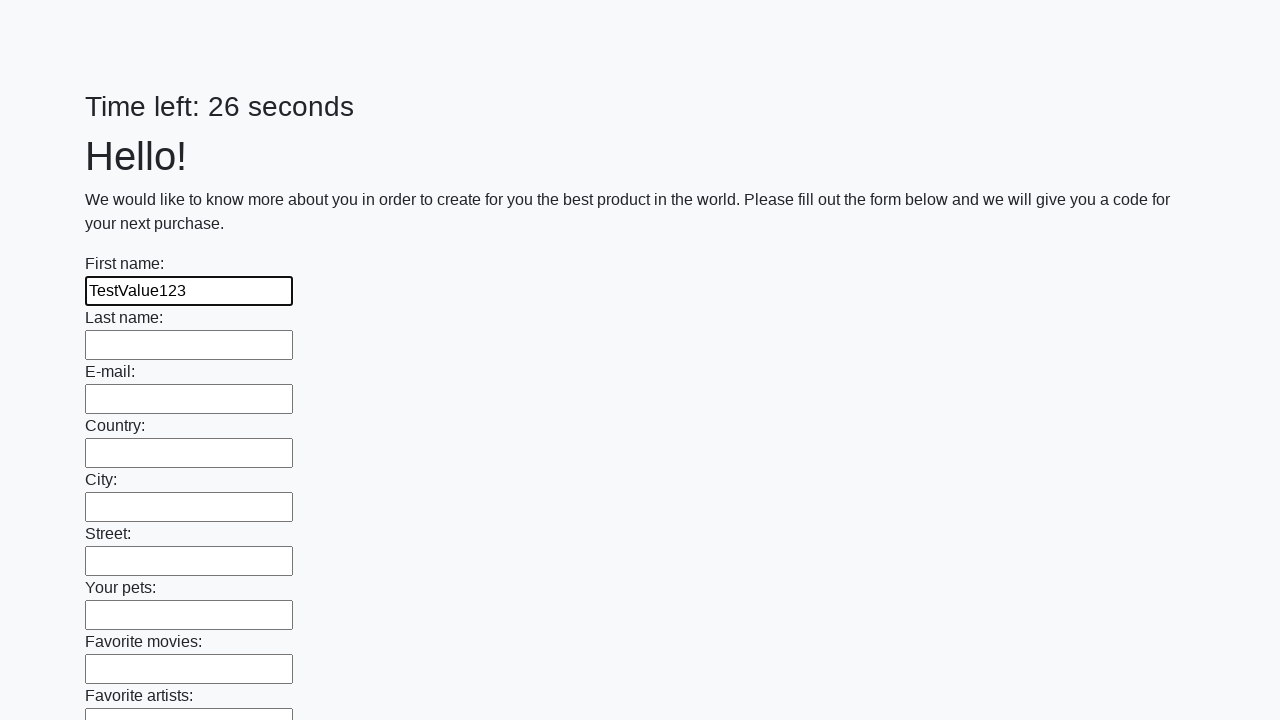

Filled a text input field with 'TestValue123' on input[type='text'] >> nth=1
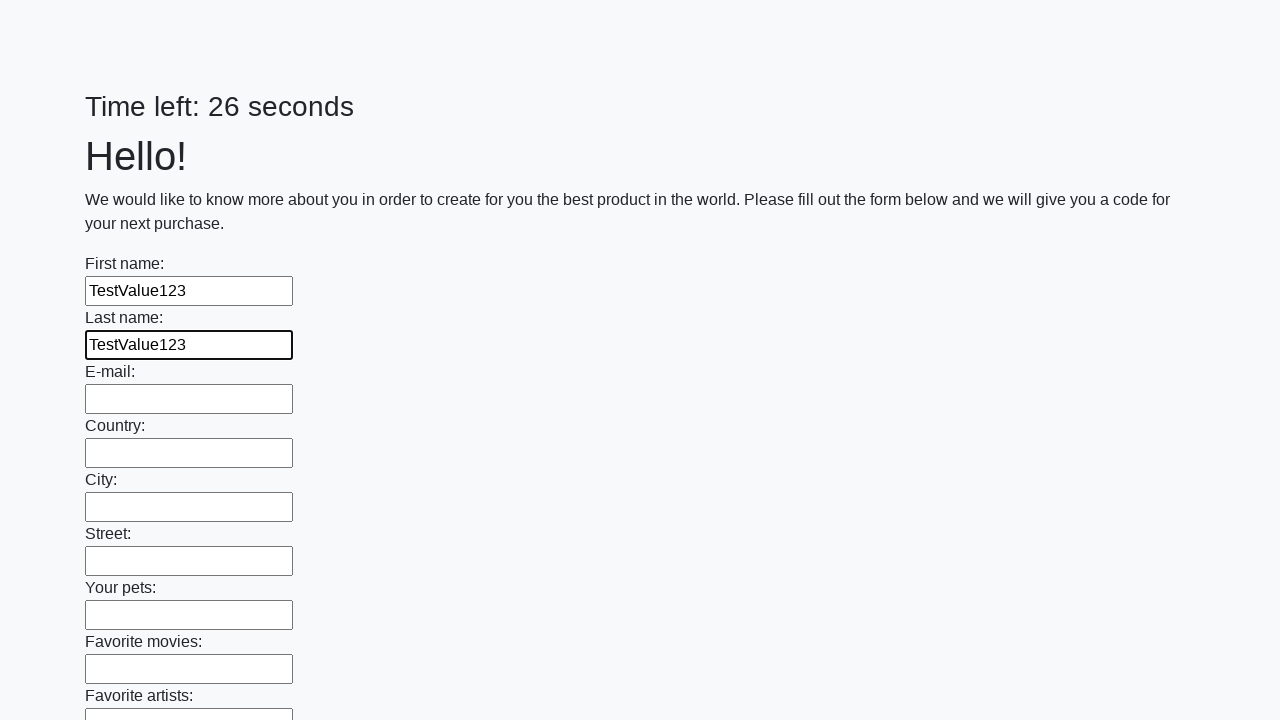

Filled a text input field with 'TestValue123' on input[type='text'] >> nth=2
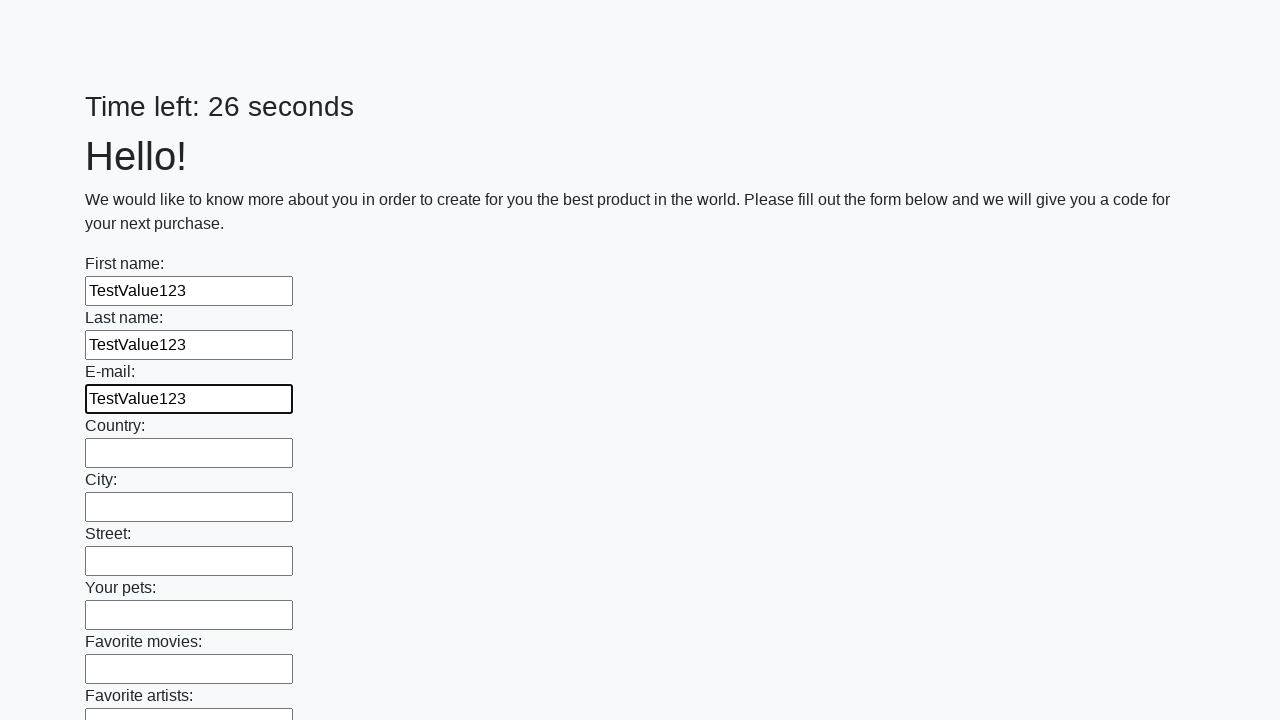

Filled a text input field with 'TestValue123' on input[type='text'] >> nth=3
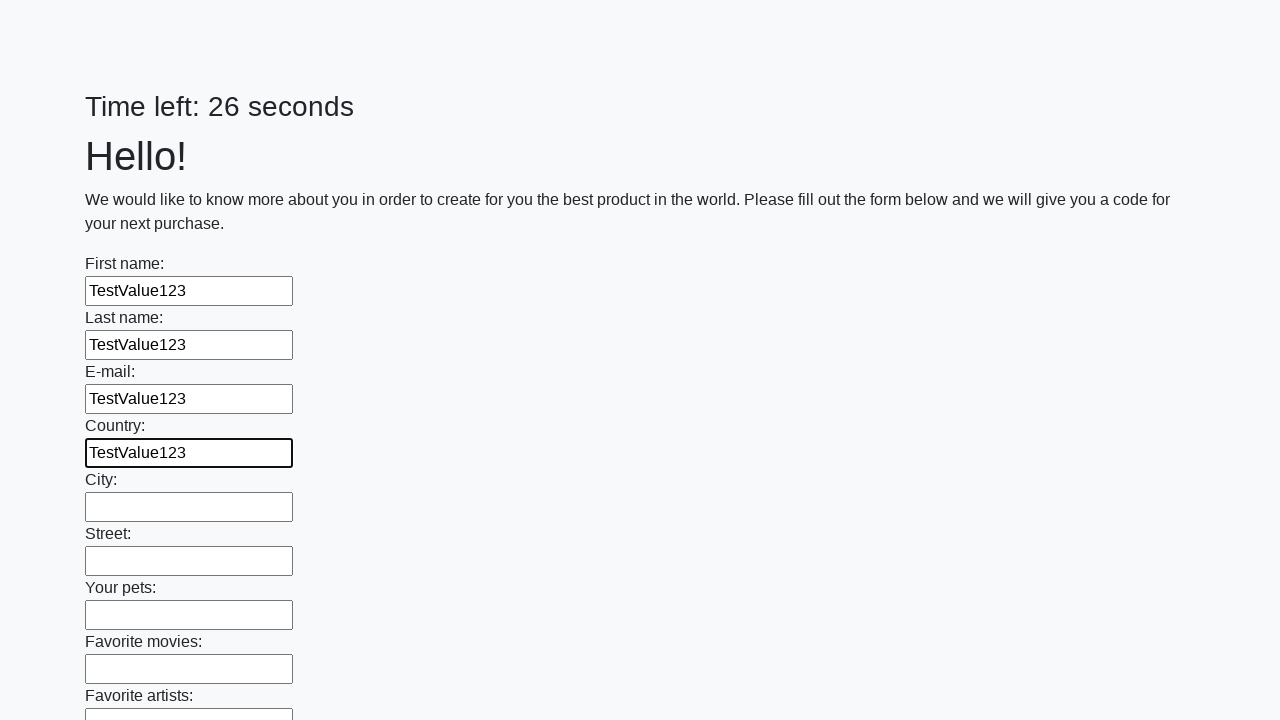

Filled a text input field with 'TestValue123' on input[type='text'] >> nth=4
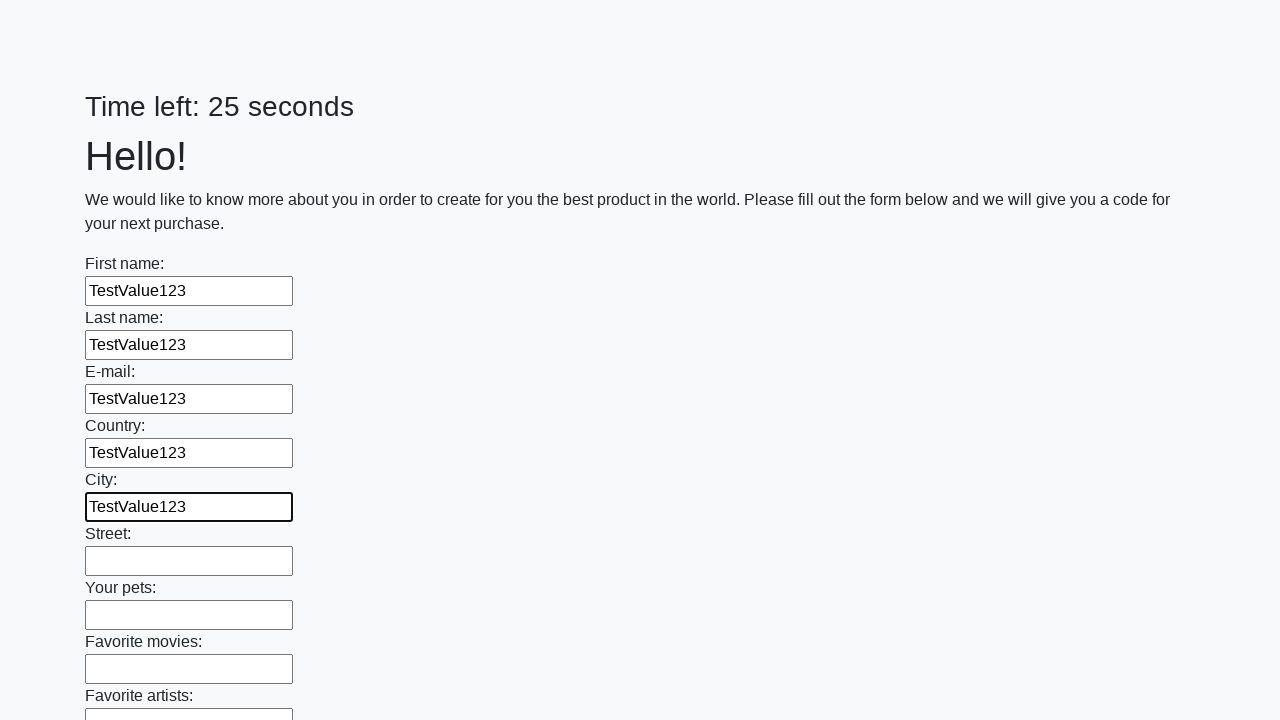

Filled a text input field with 'TestValue123' on input[type='text'] >> nth=5
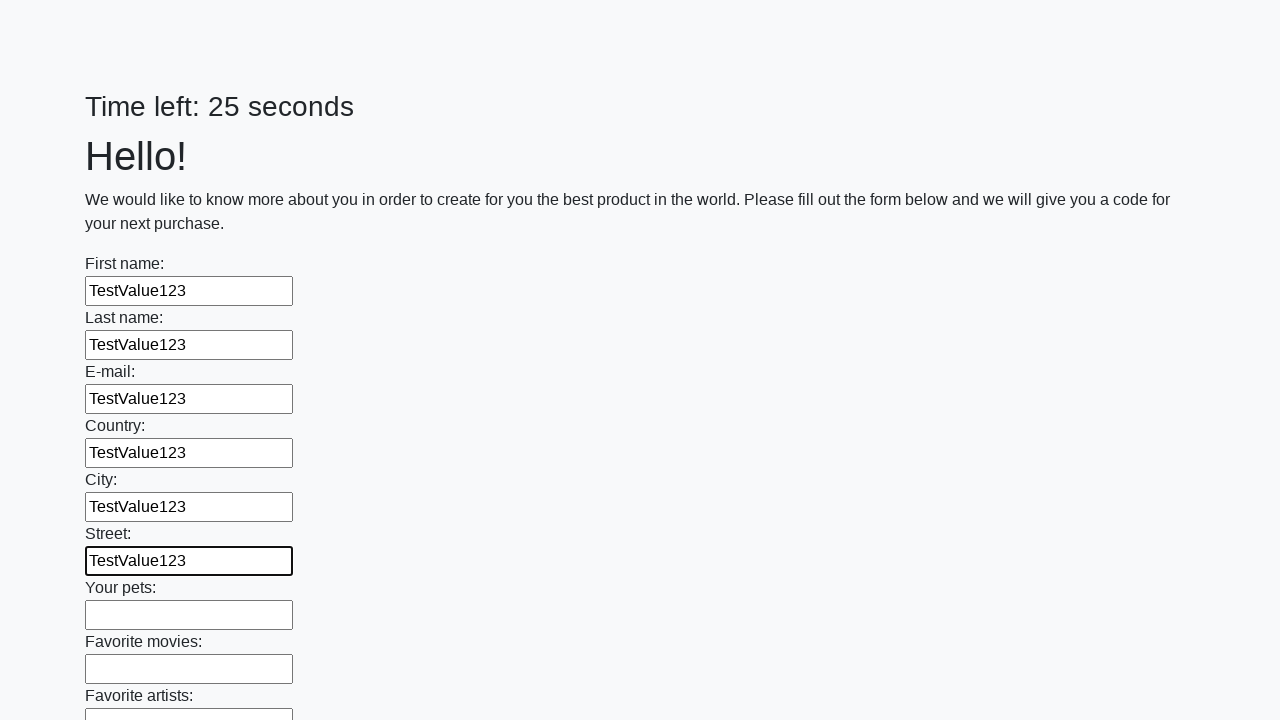

Filled a text input field with 'TestValue123' on input[type='text'] >> nth=6
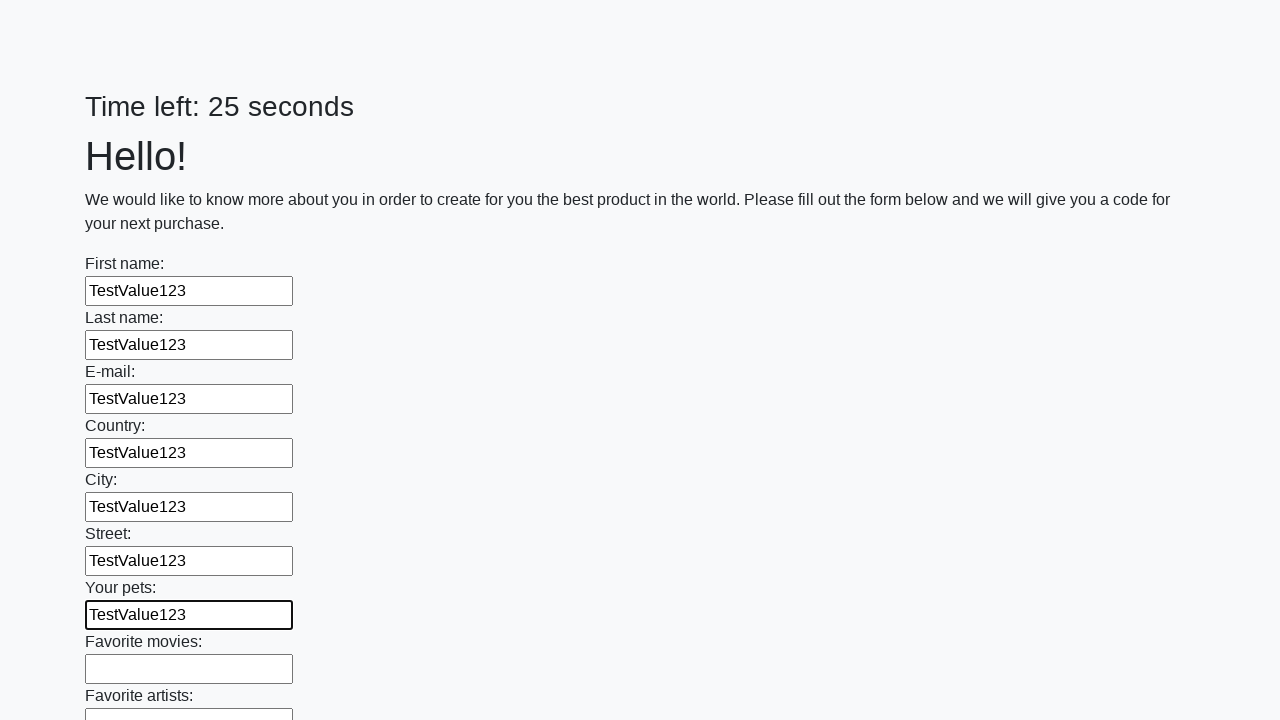

Filled a text input field with 'TestValue123' on input[type='text'] >> nth=7
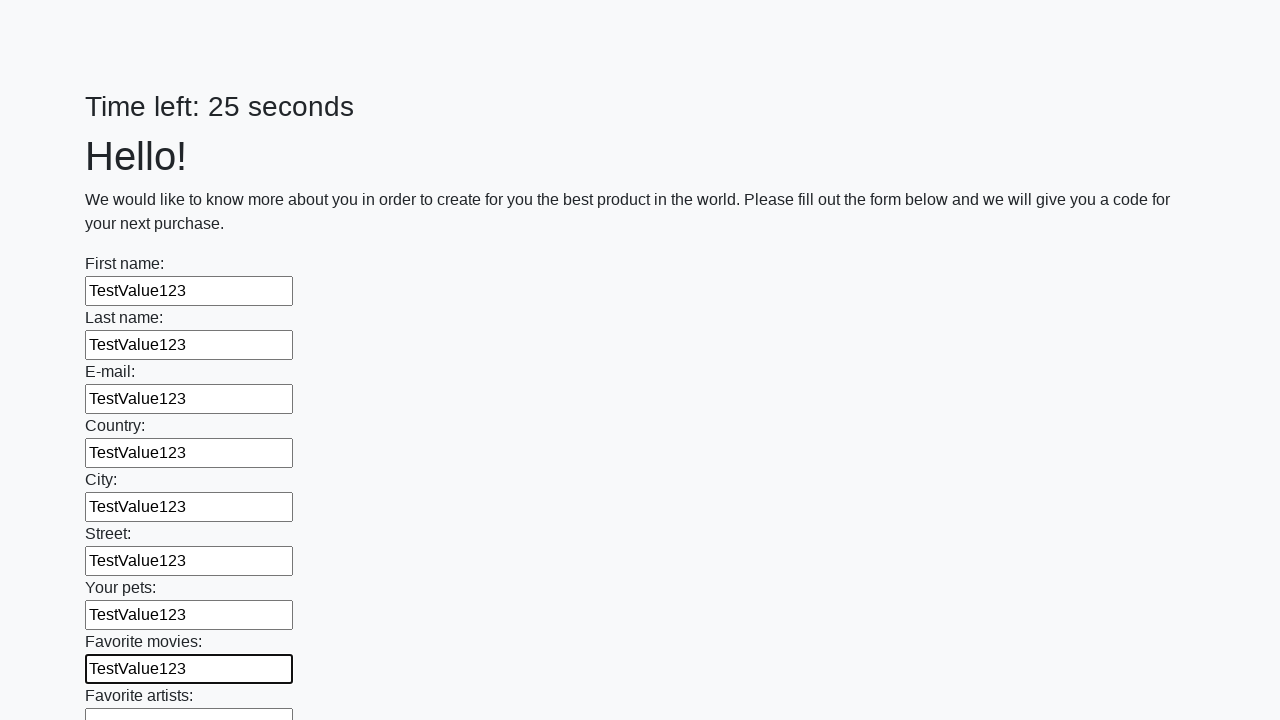

Filled a text input field with 'TestValue123' on input[type='text'] >> nth=8
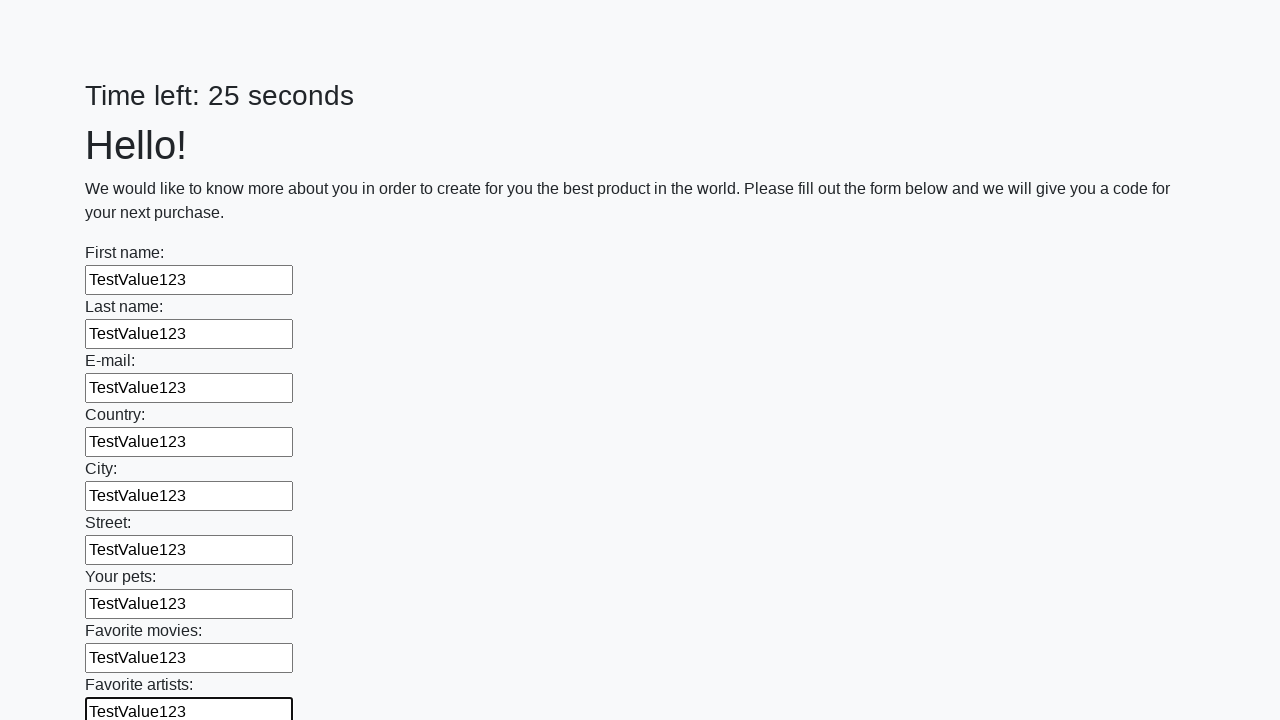

Filled a text input field with 'TestValue123' on input[type='text'] >> nth=9
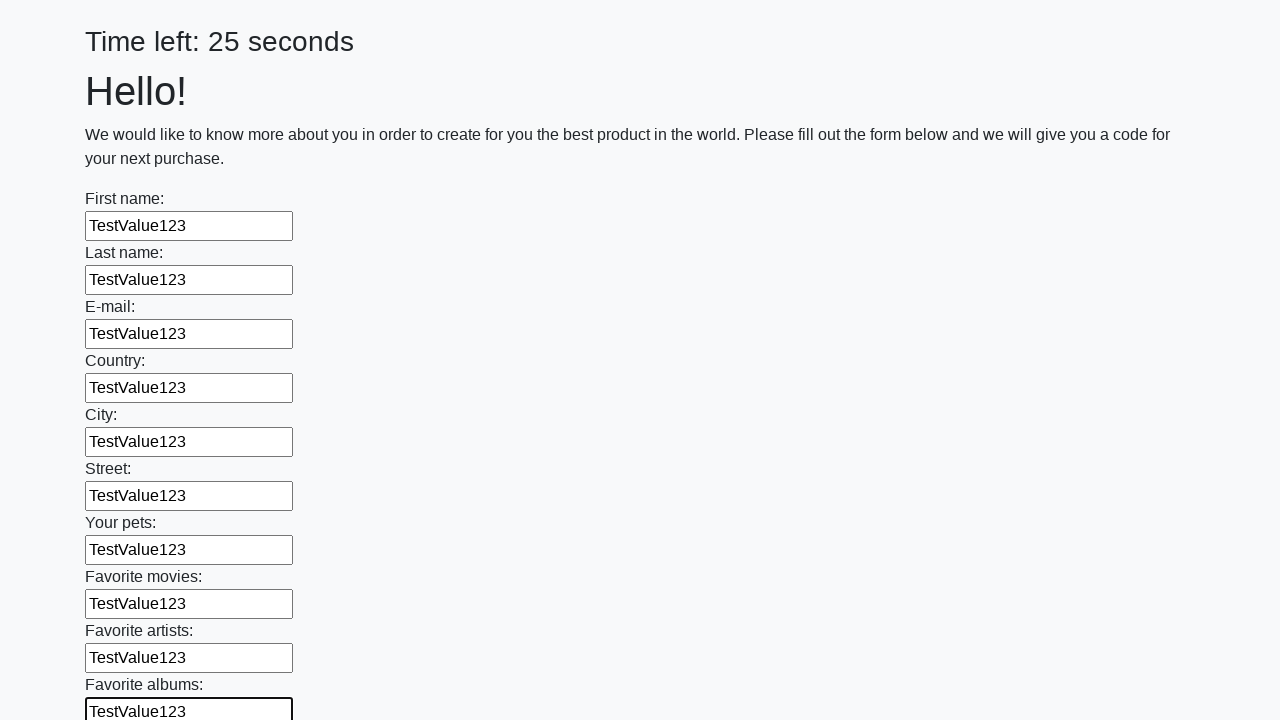

Filled a text input field with 'TestValue123' on input[type='text'] >> nth=10
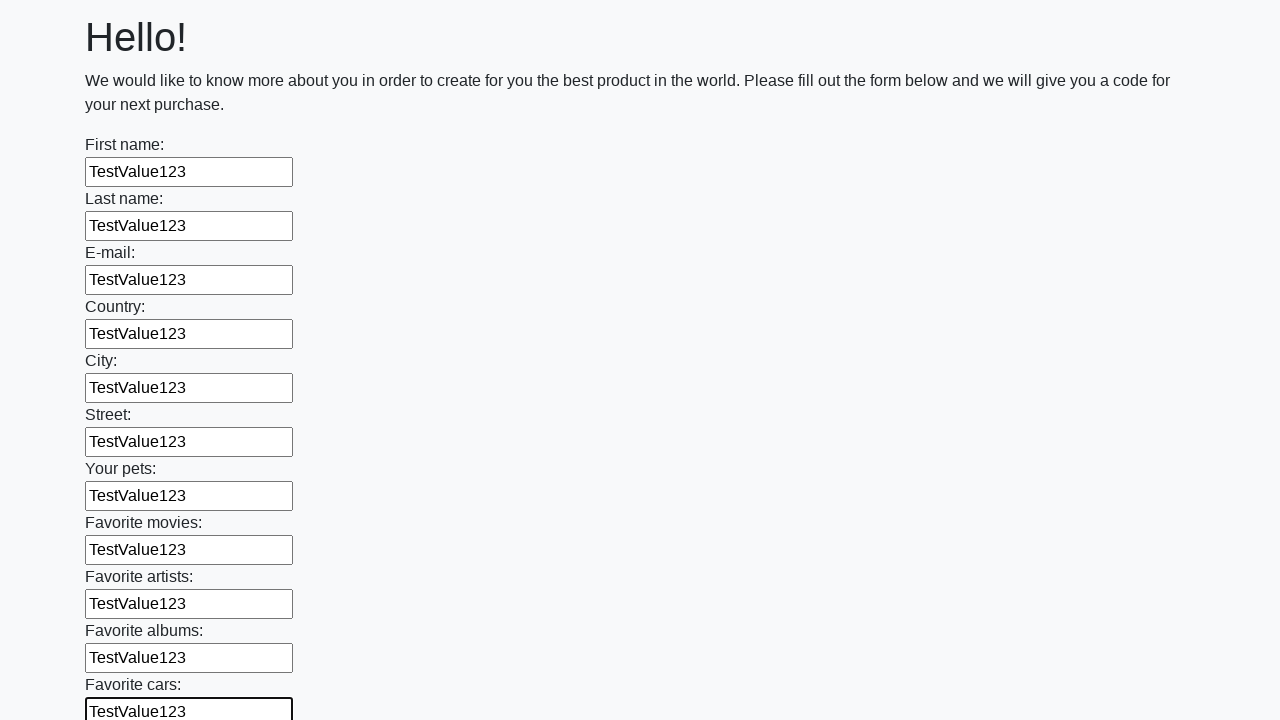

Filled a text input field with 'TestValue123' on input[type='text'] >> nth=11
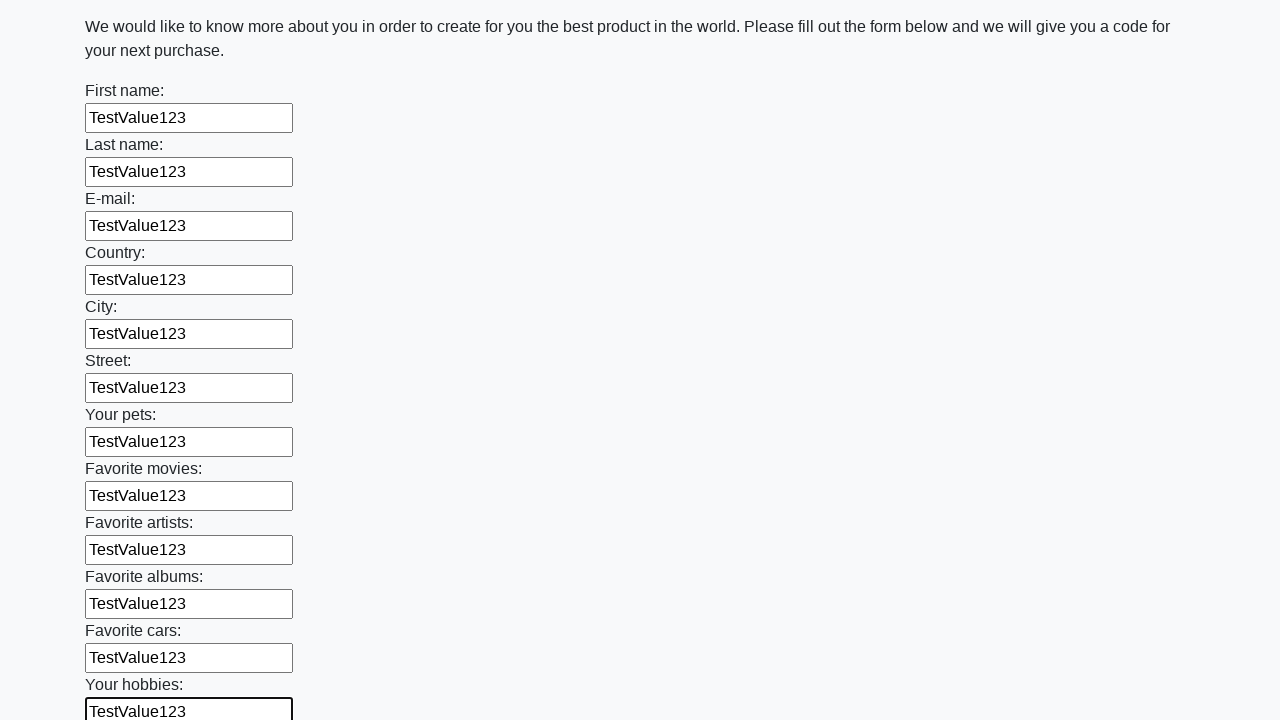

Filled a text input field with 'TestValue123' on input[type='text'] >> nth=12
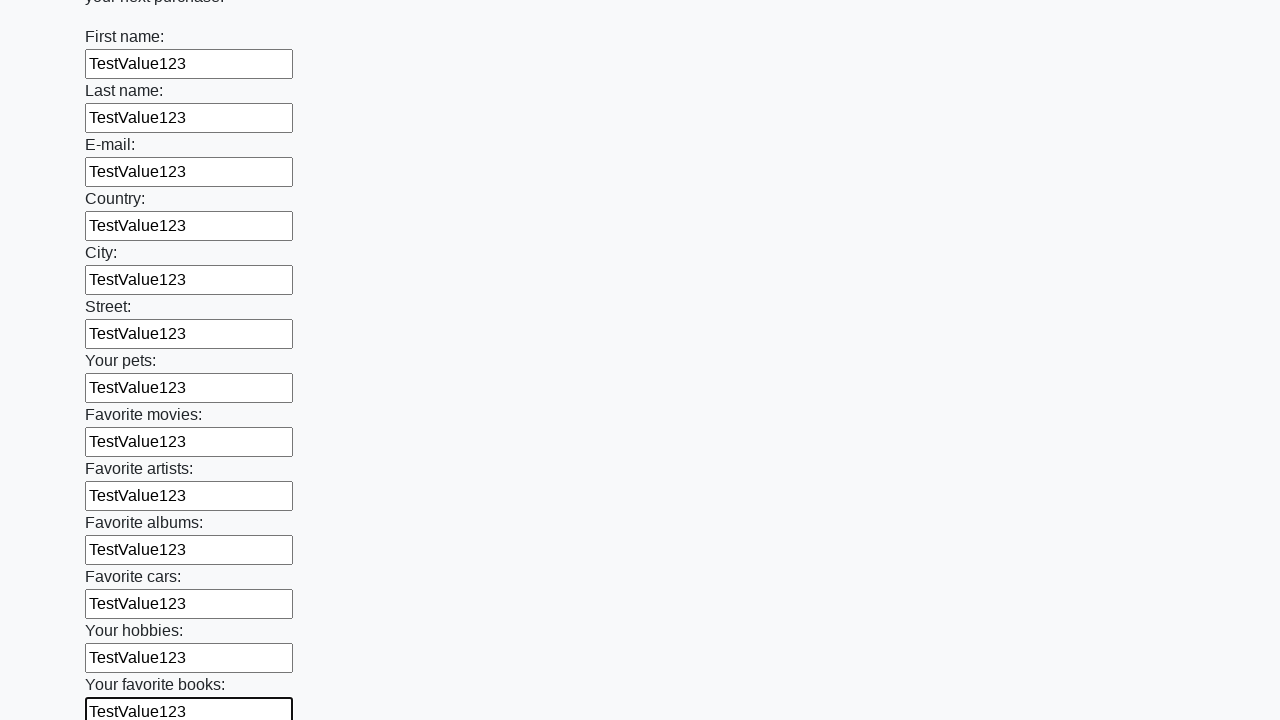

Filled a text input field with 'TestValue123' on input[type='text'] >> nth=13
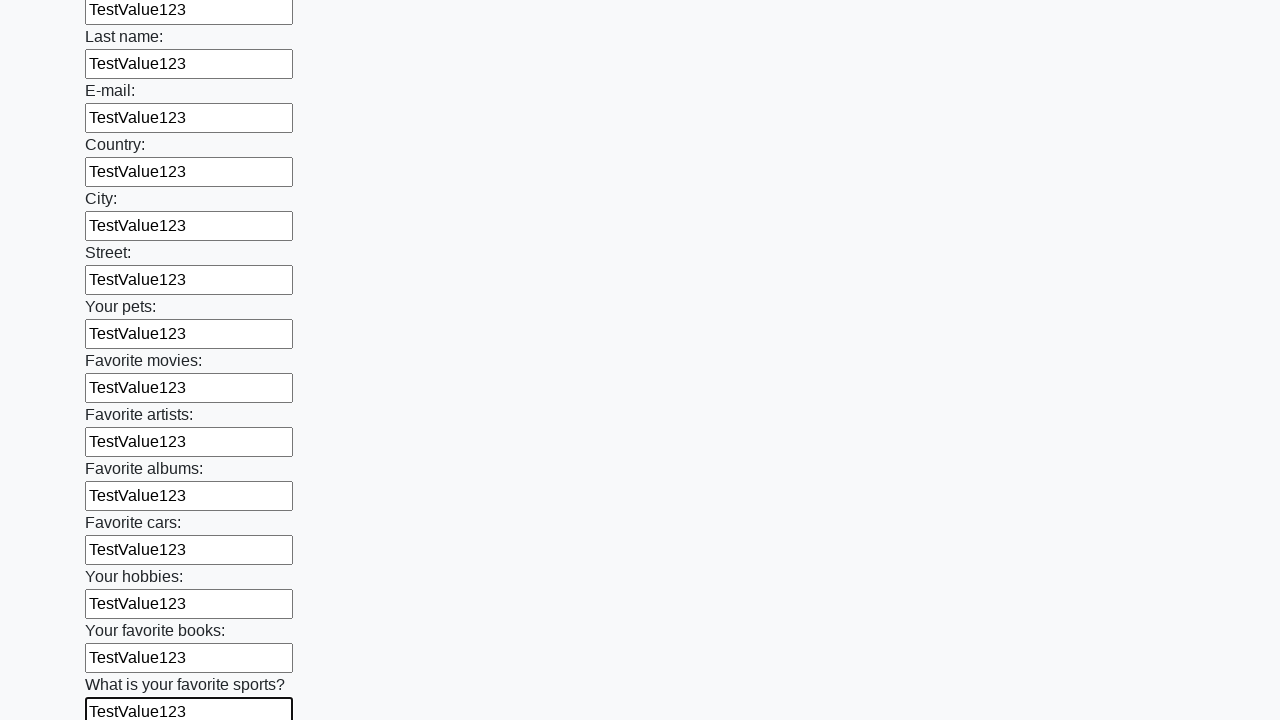

Filled a text input field with 'TestValue123' on input[type='text'] >> nth=14
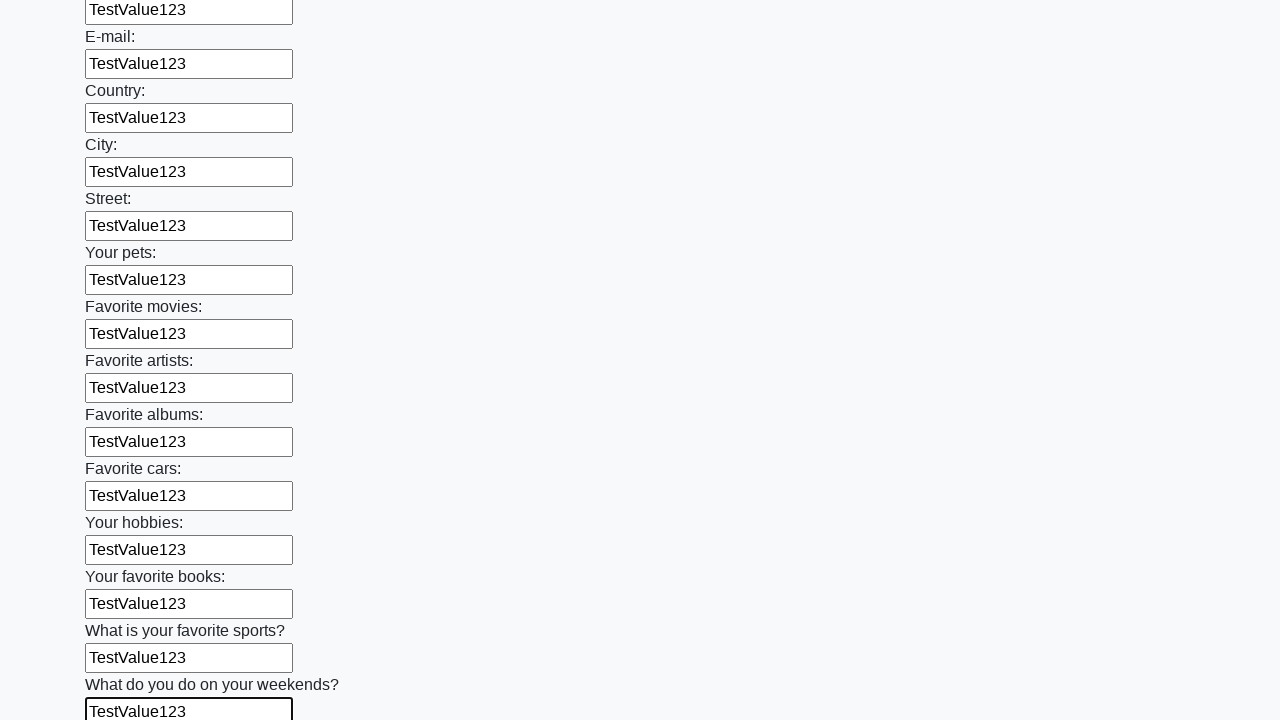

Filled a text input field with 'TestValue123' on input[type='text'] >> nth=15
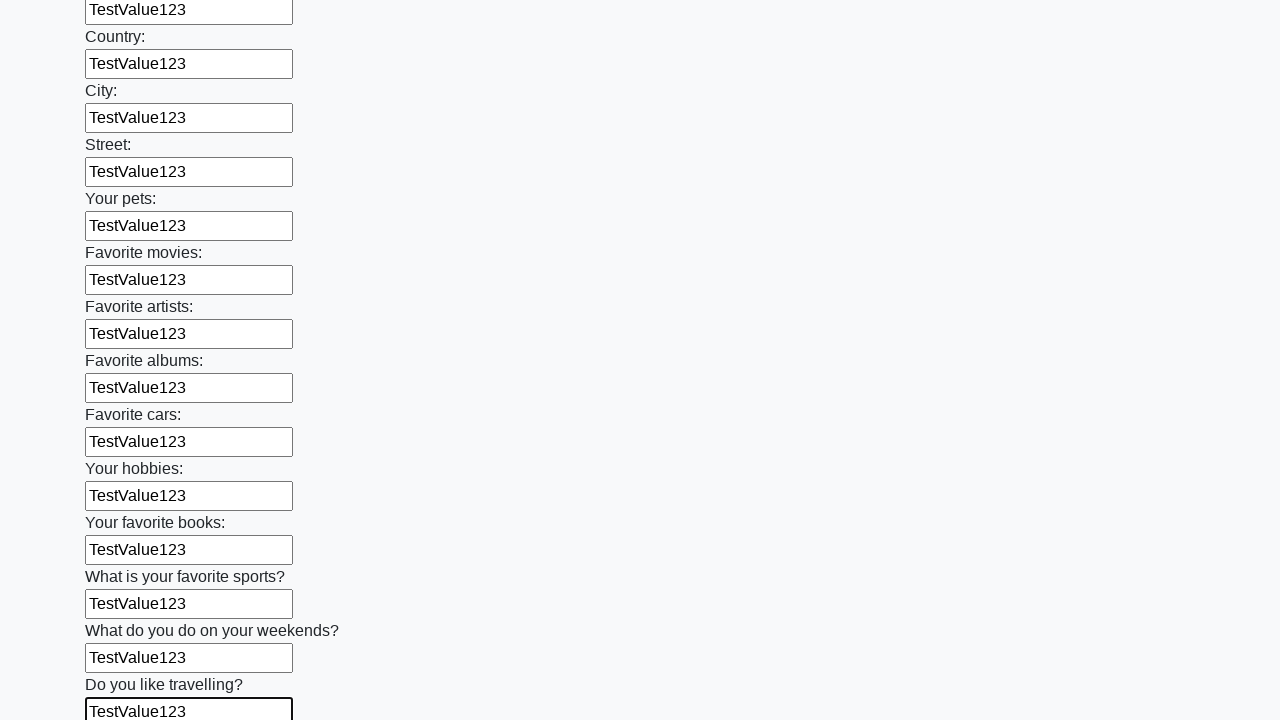

Filled a text input field with 'TestValue123' on input[type='text'] >> nth=16
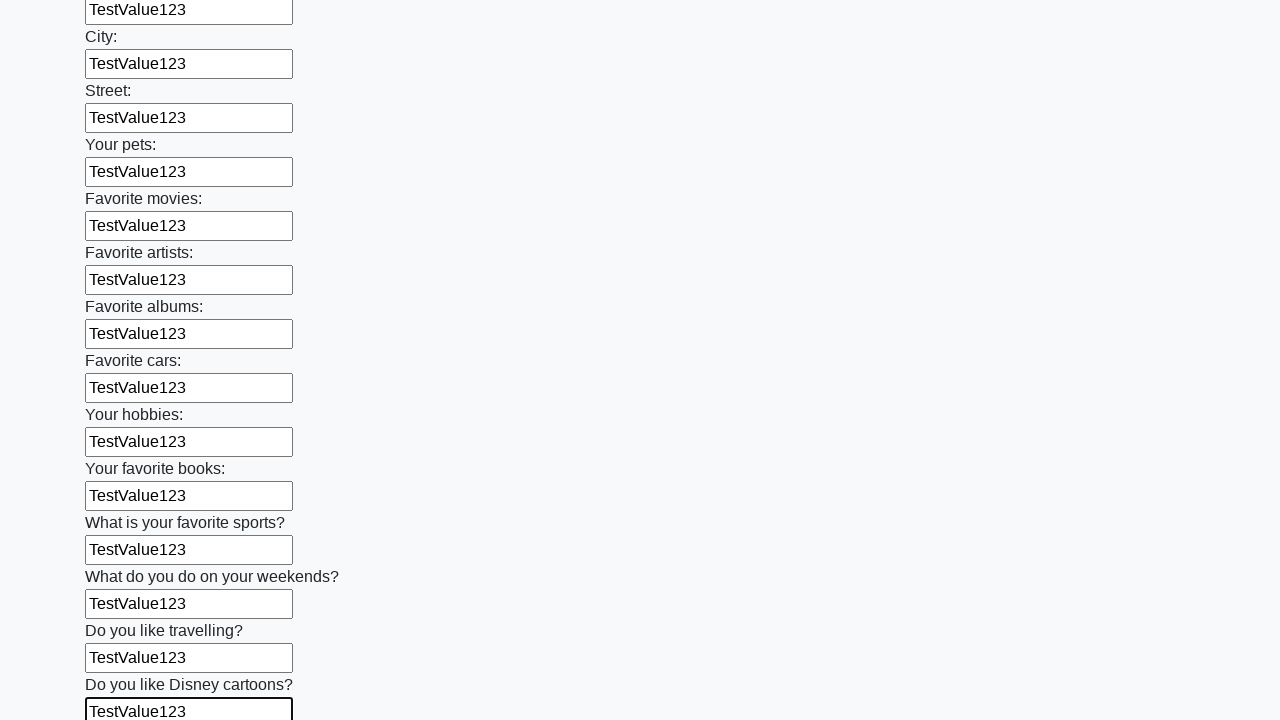

Filled a text input field with 'TestValue123' on input[type='text'] >> nth=17
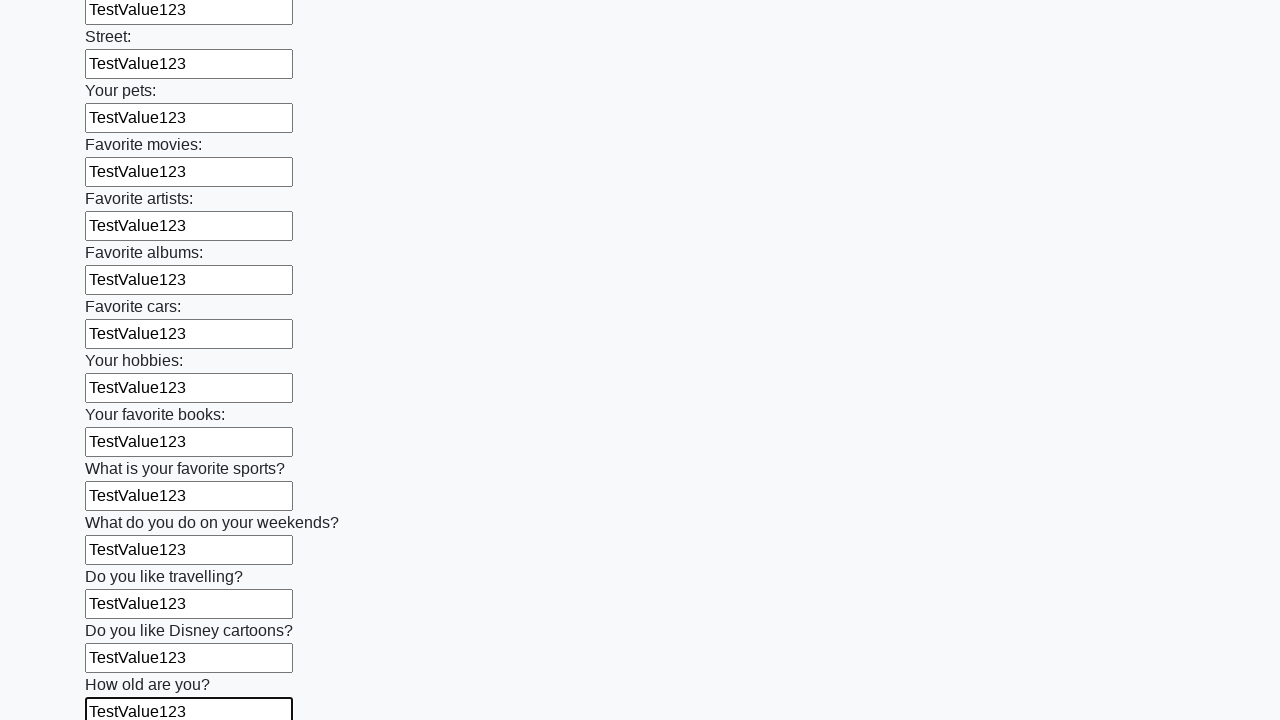

Filled a text input field with 'TestValue123' on input[type='text'] >> nth=18
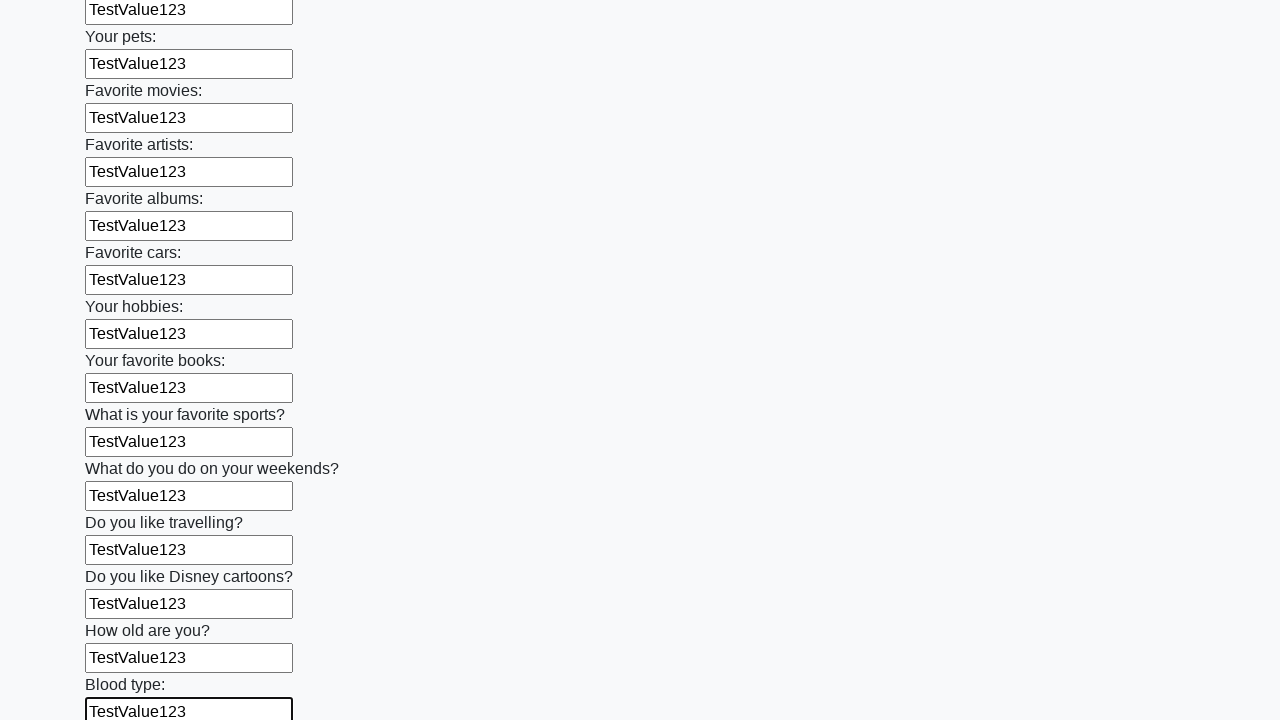

Filled a text input field with 'TestValue123' on input[type='text'] >> nth=19
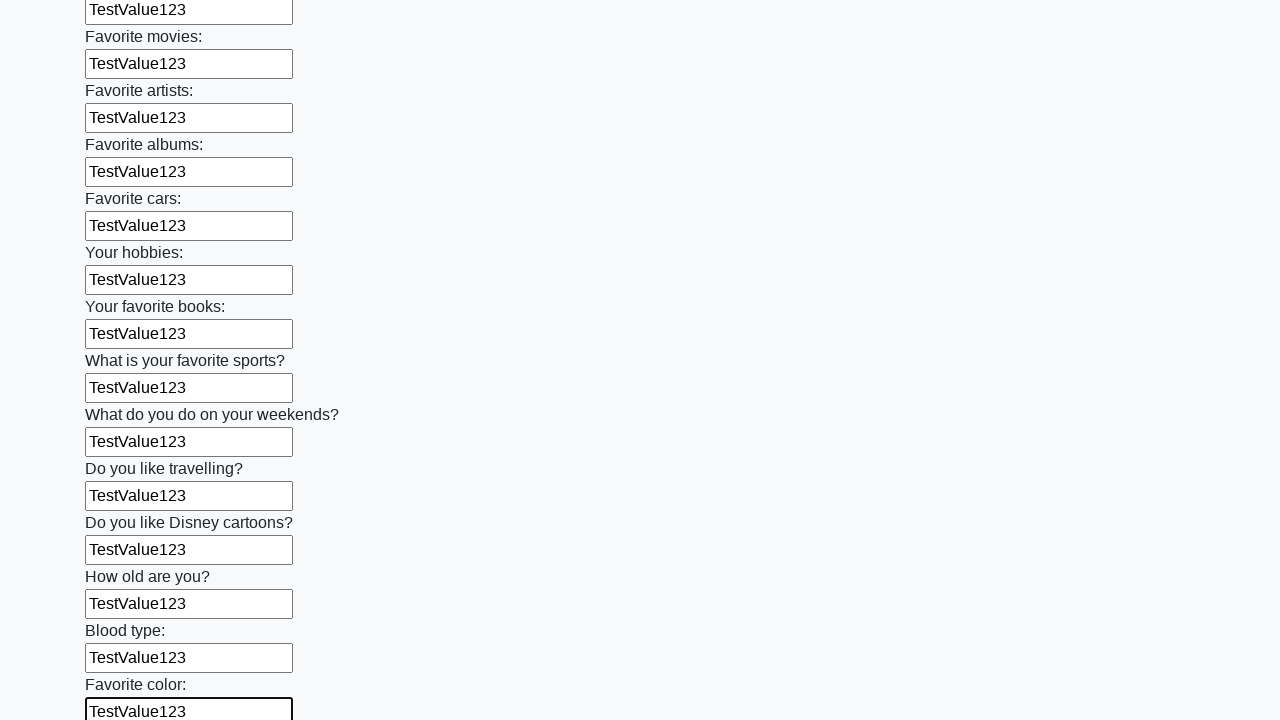

Filled a text input field with 'TestValue123' on input[type='text'] >> nth=20
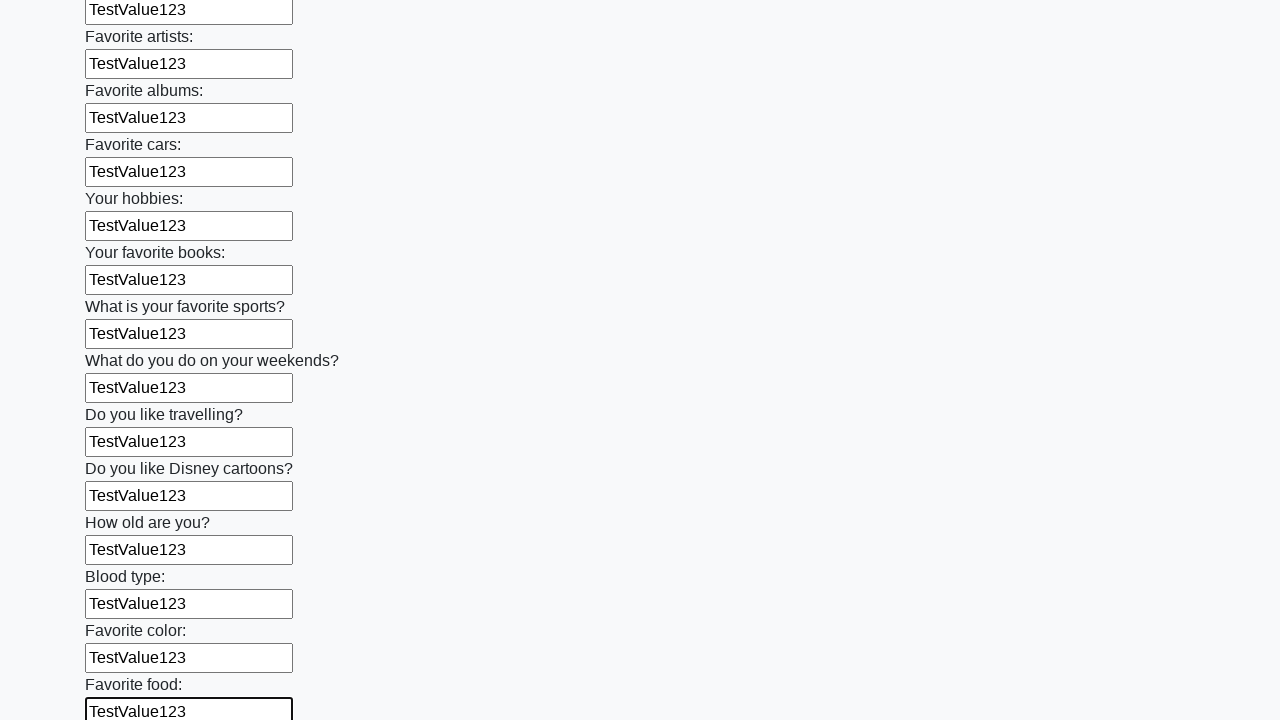

Filled a text input field with 'TestValue123' on input[type='text'] >> nth=21
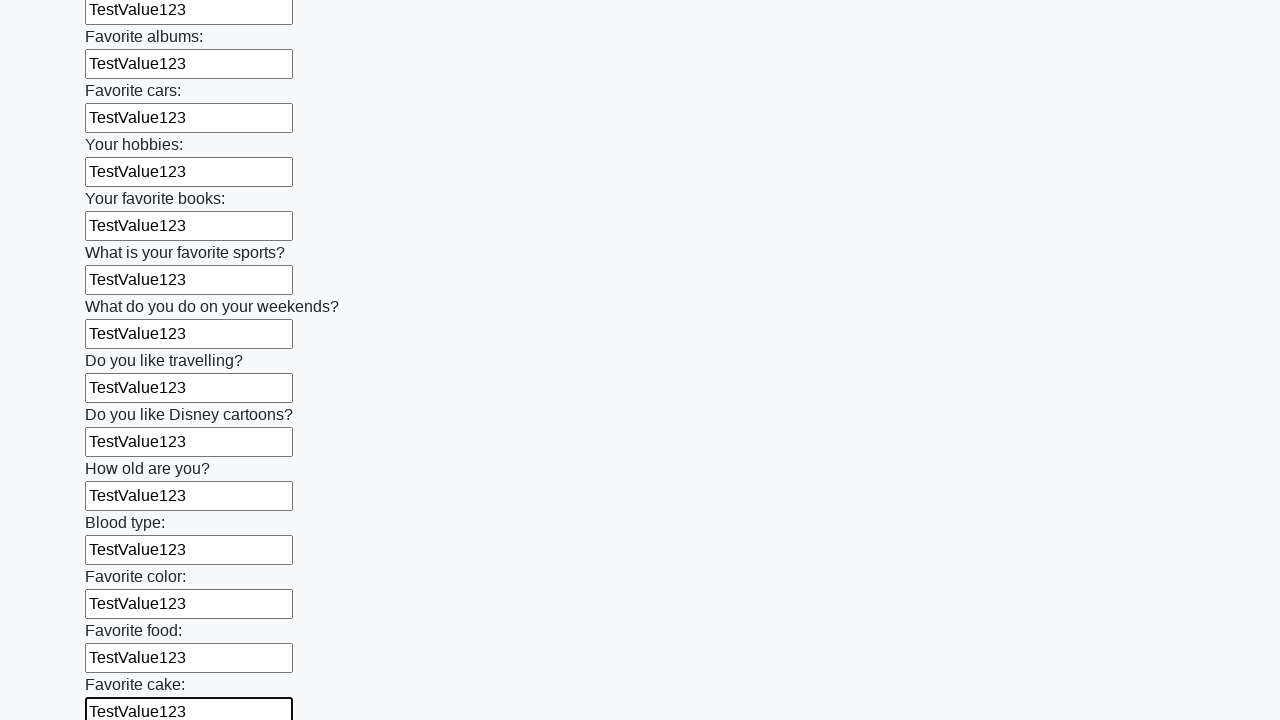

Filled a text input field with 'TestValue123' on input[type='text'] >> nth=22
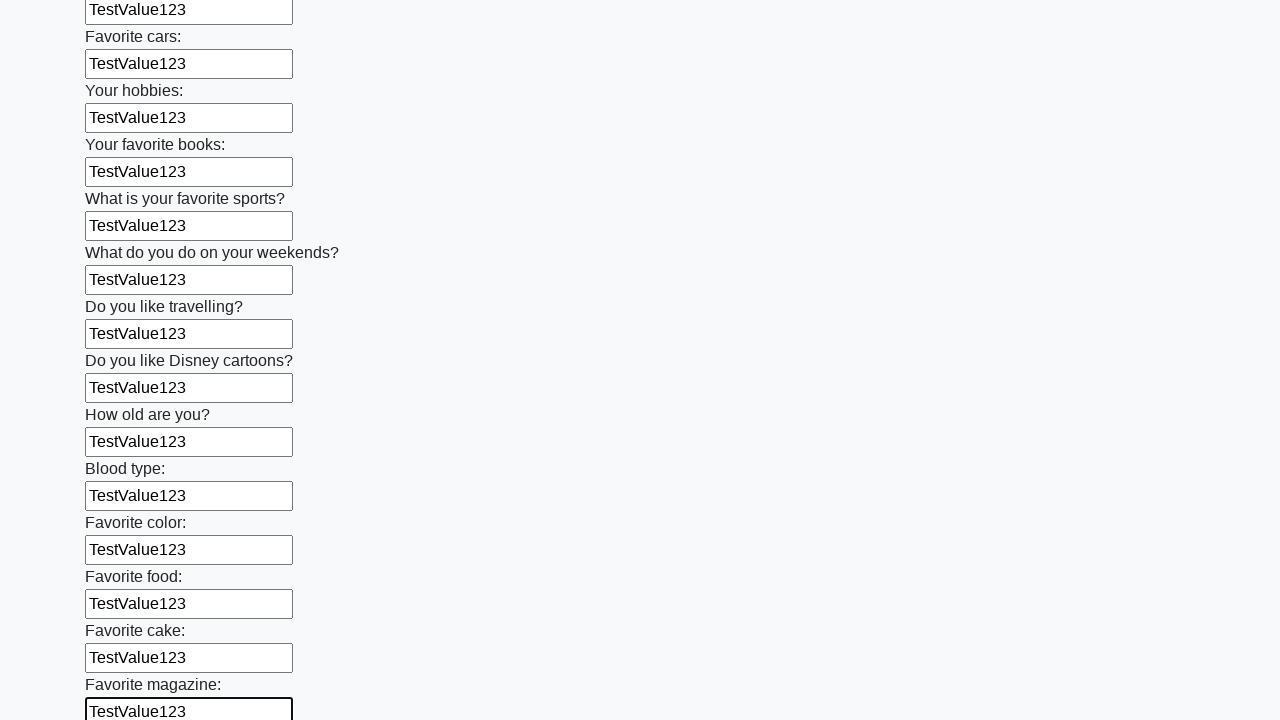

Filled a text input field with 'TestValue123' on input[type='text'] >> nth=23
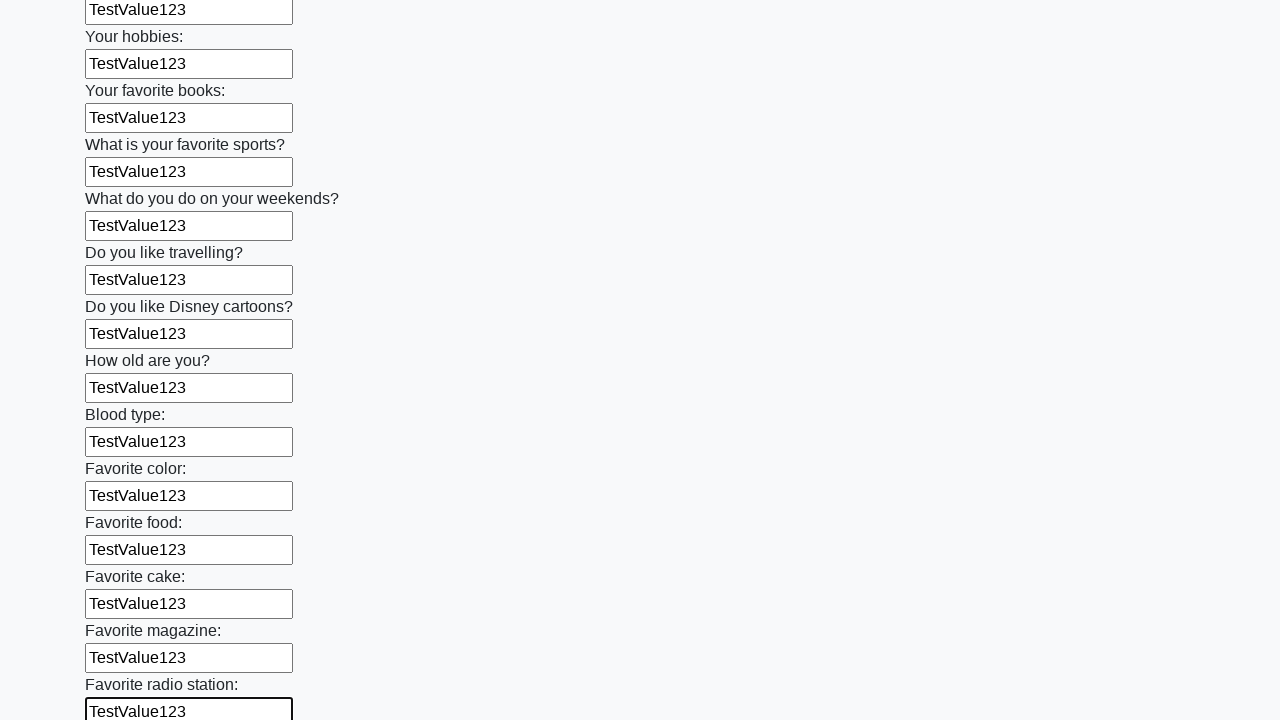

Filled a text input field with 'TestValue123' on input[type='text'] >> nth=24
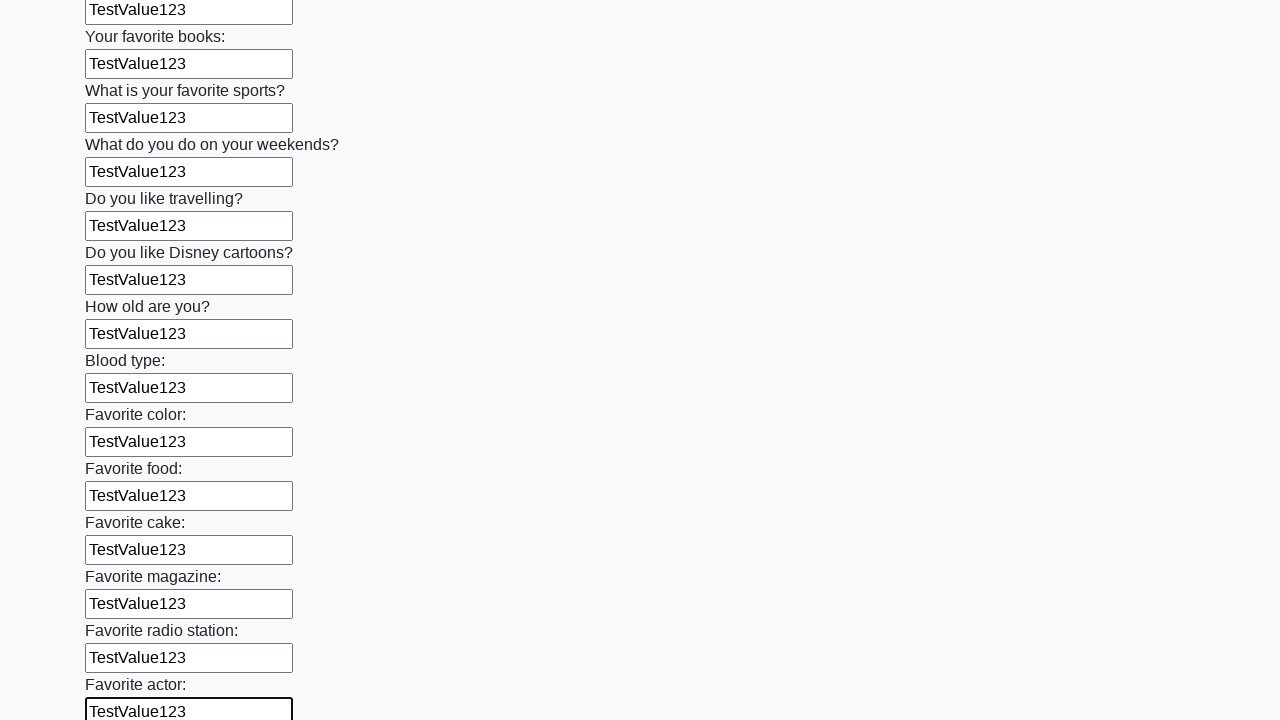

Filled a text input field with 'TestValue123' on input[type='text'] >> nth=25
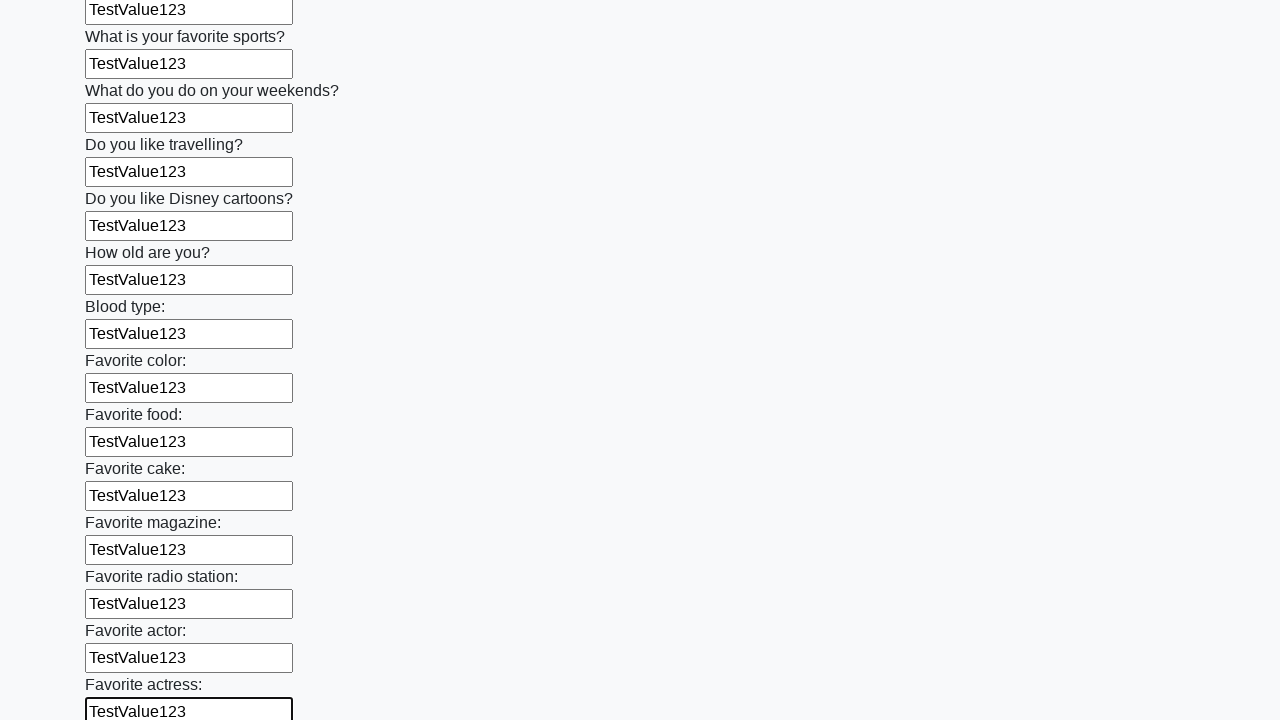

Filled a text input field with 'TestValue123' on input[type='text'] >> nth=26
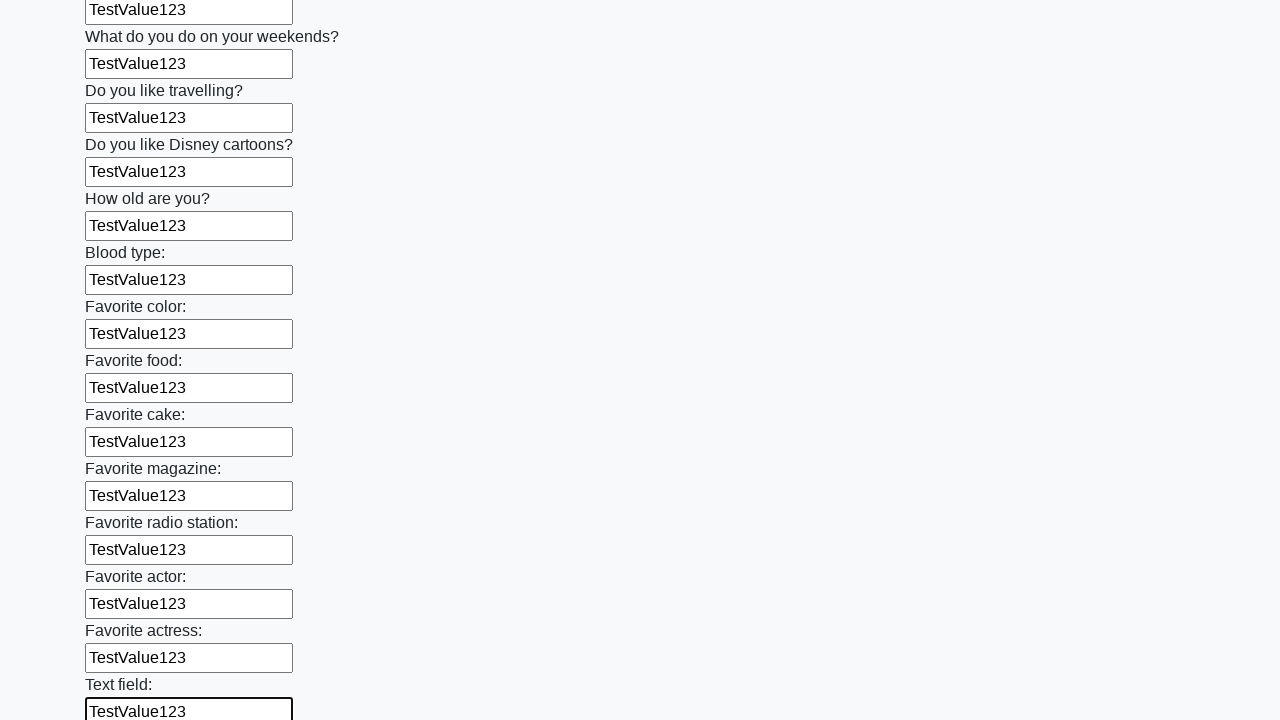

Filled a text input field with 'TestValue123' on input[type='text'] >> nth=27
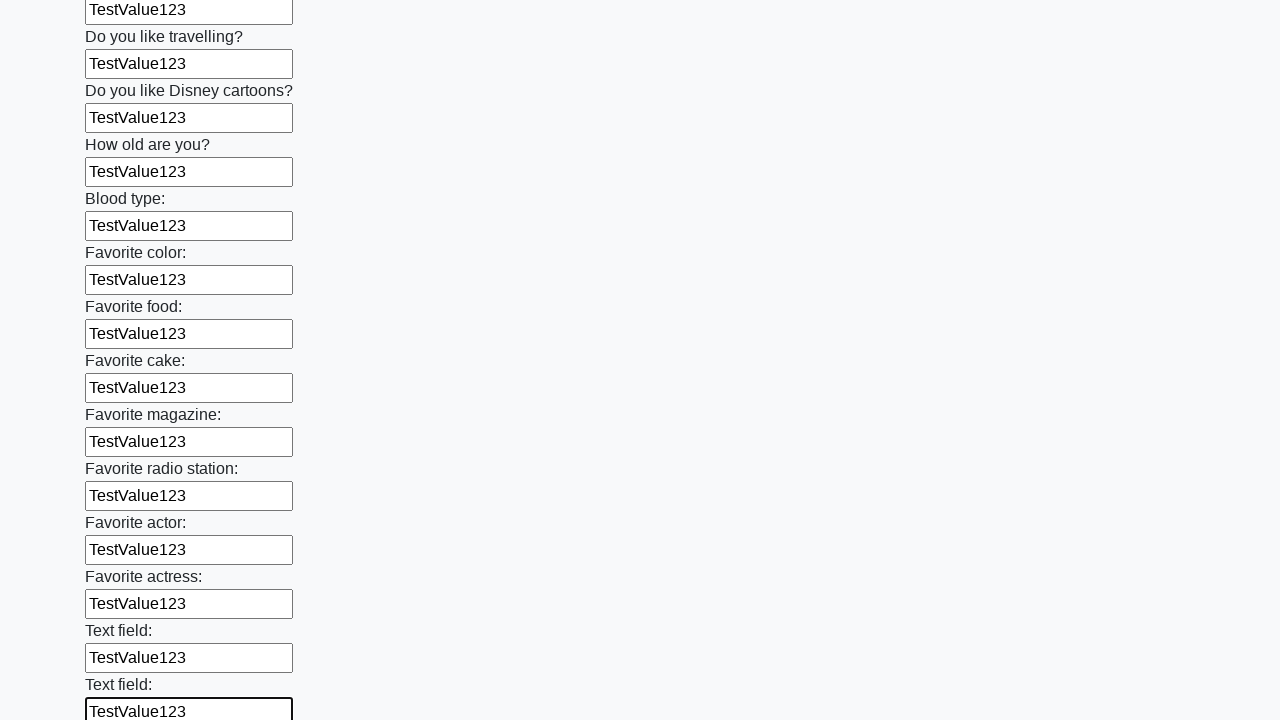

Filled a text input field with 'TestValue123' on input[type='text'] >> nth=28
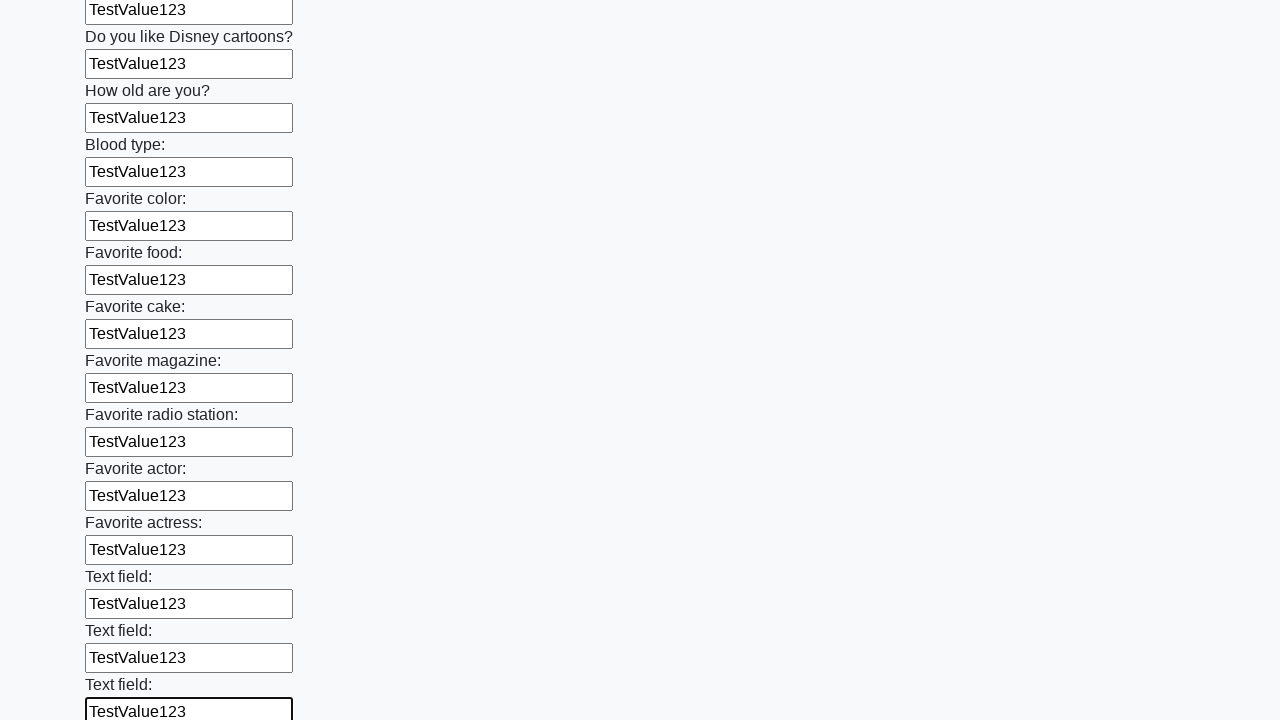

Filled a text input field with 'TestValue123' on input[type='text'] >> nth=29
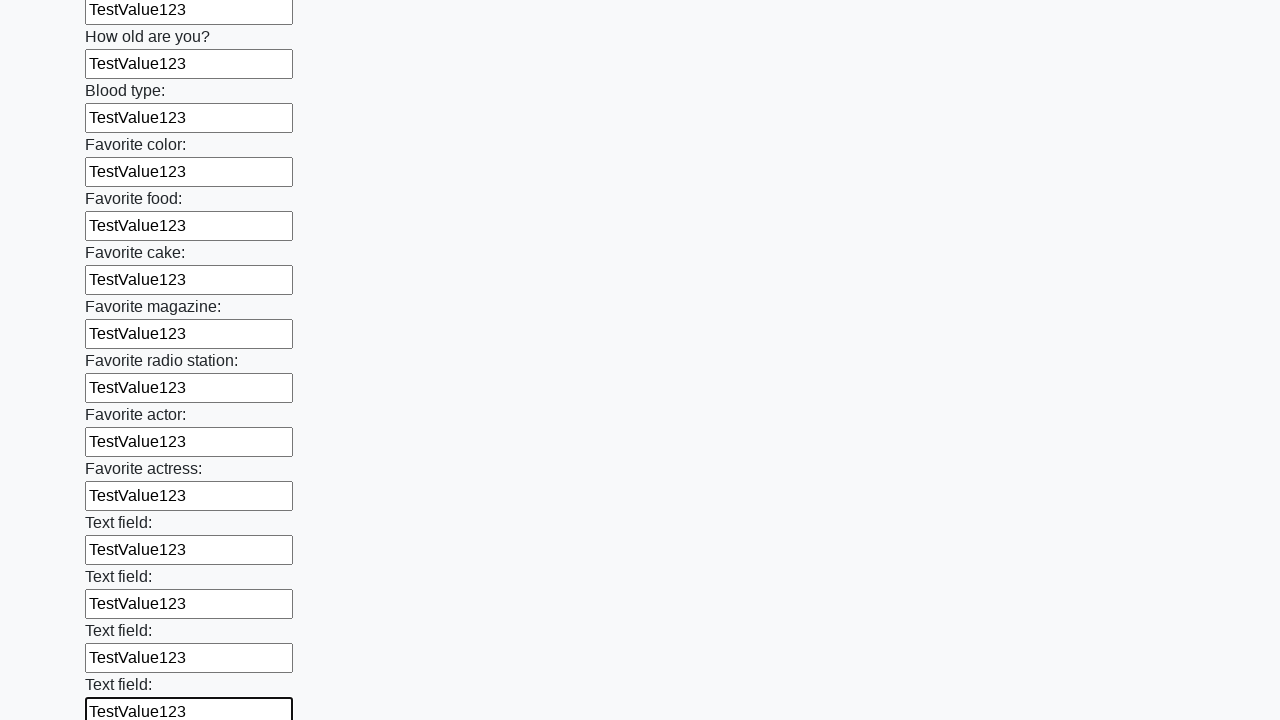

Filled a text input field with 'TestValue123' on input[type='text'] >> nth=30
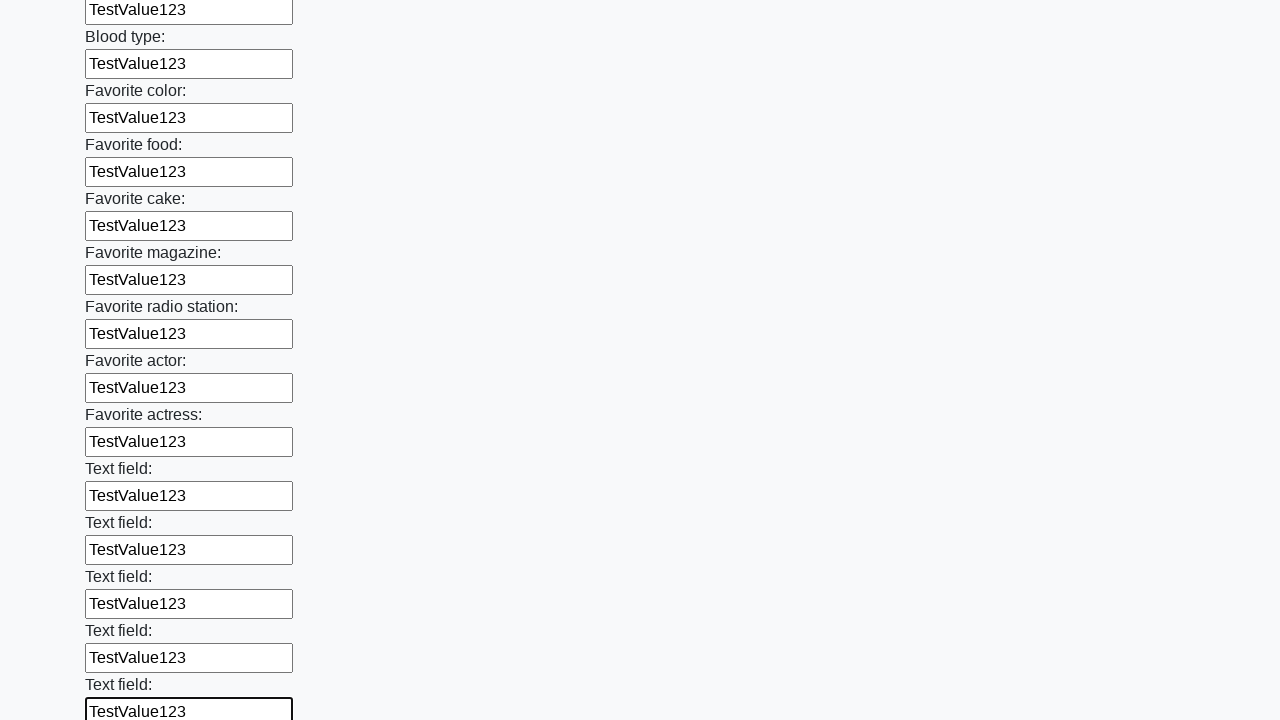

Filled a text input field with 'TestValue123' on input[type='text'] >> nth=31
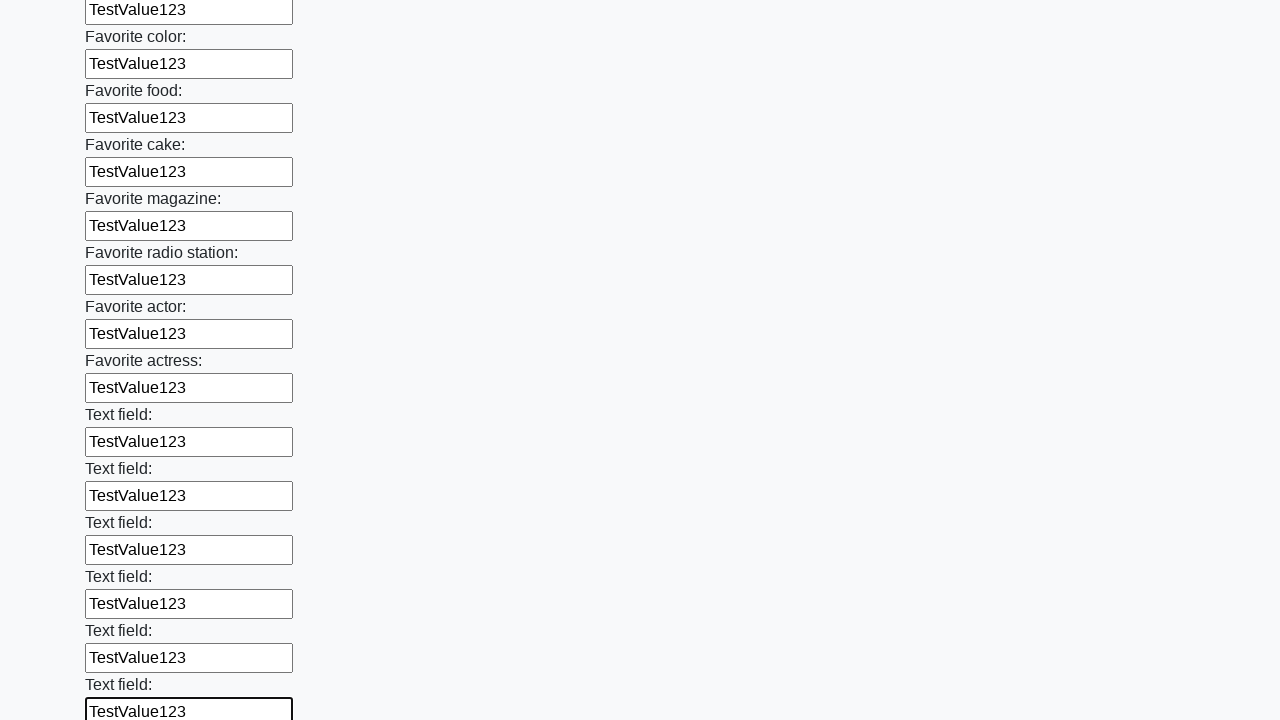

Filled a text input field with 'TestValue123' on input[type='text'] >> nth=32
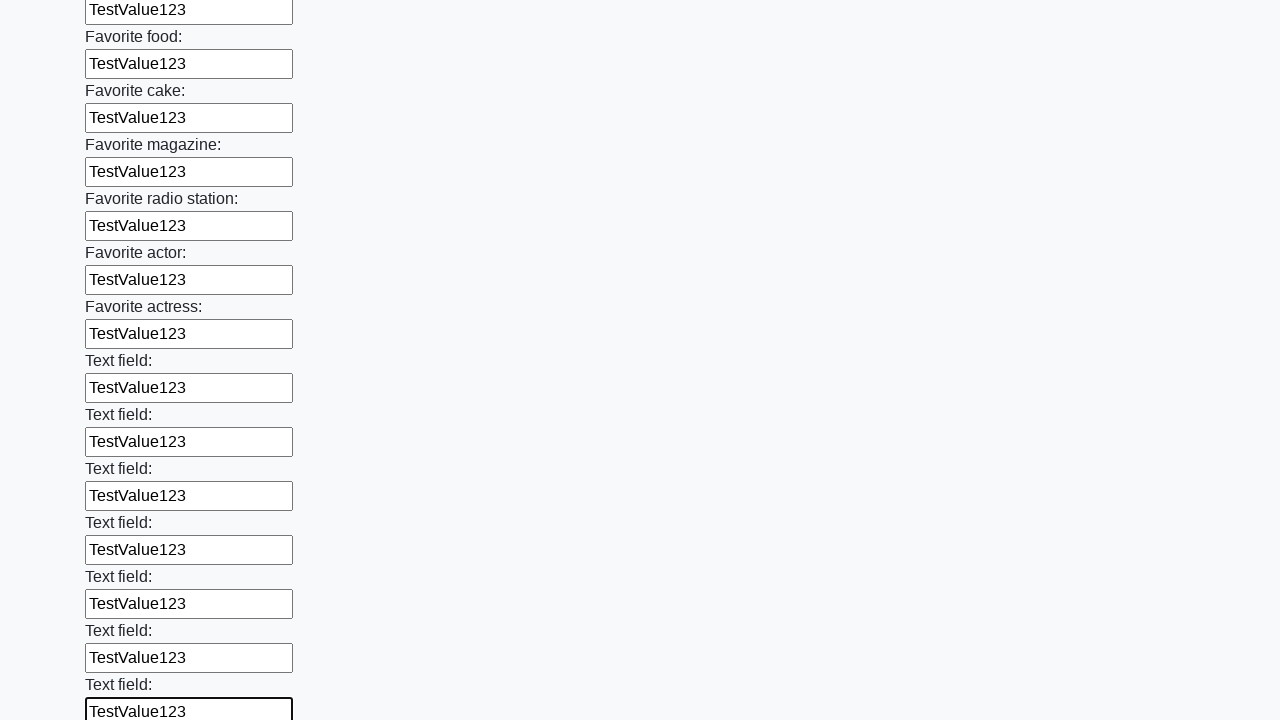

Filled a text input field with 'TestValue123' on input[type='text'] >> nth=33
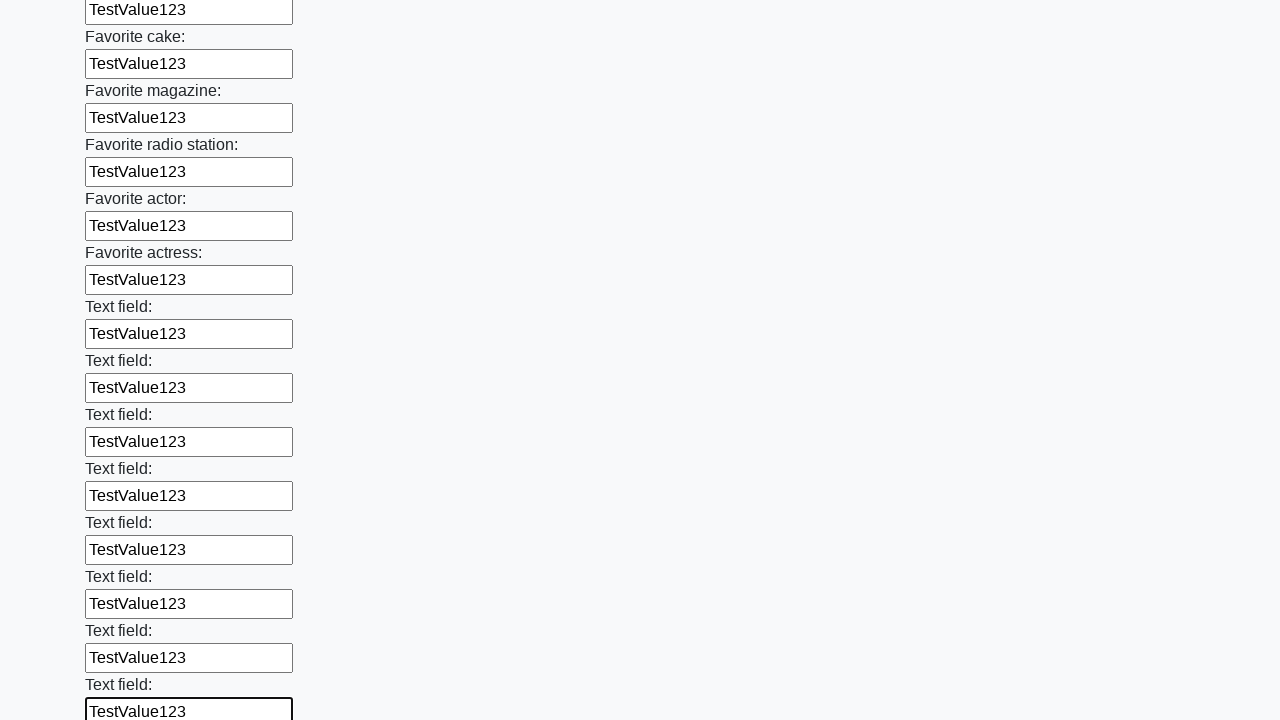

Filled a text input field with 'TestValue123' on input[type='text'] >> nth=34
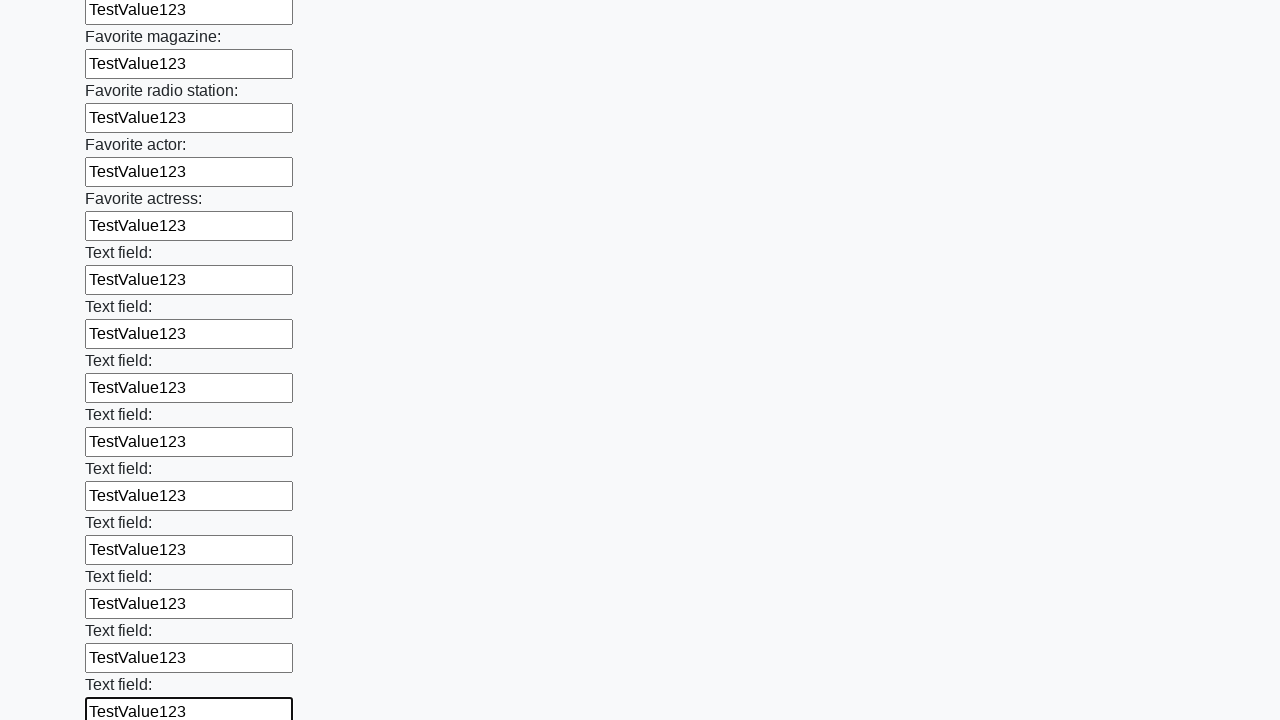

Filled a text input field with 'TestValue123' on input[type='text'] >> nth=35
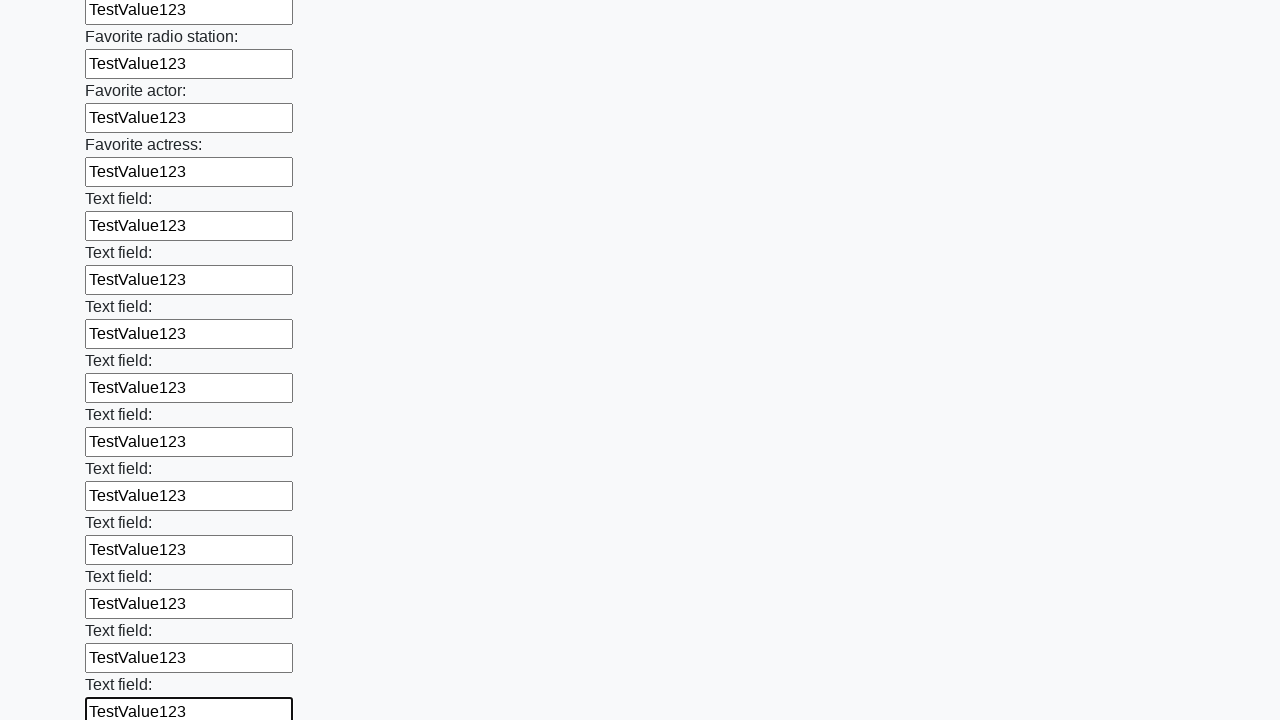

Filled a text input field with 'TestValue123' on input[type='text'] >> nth=36
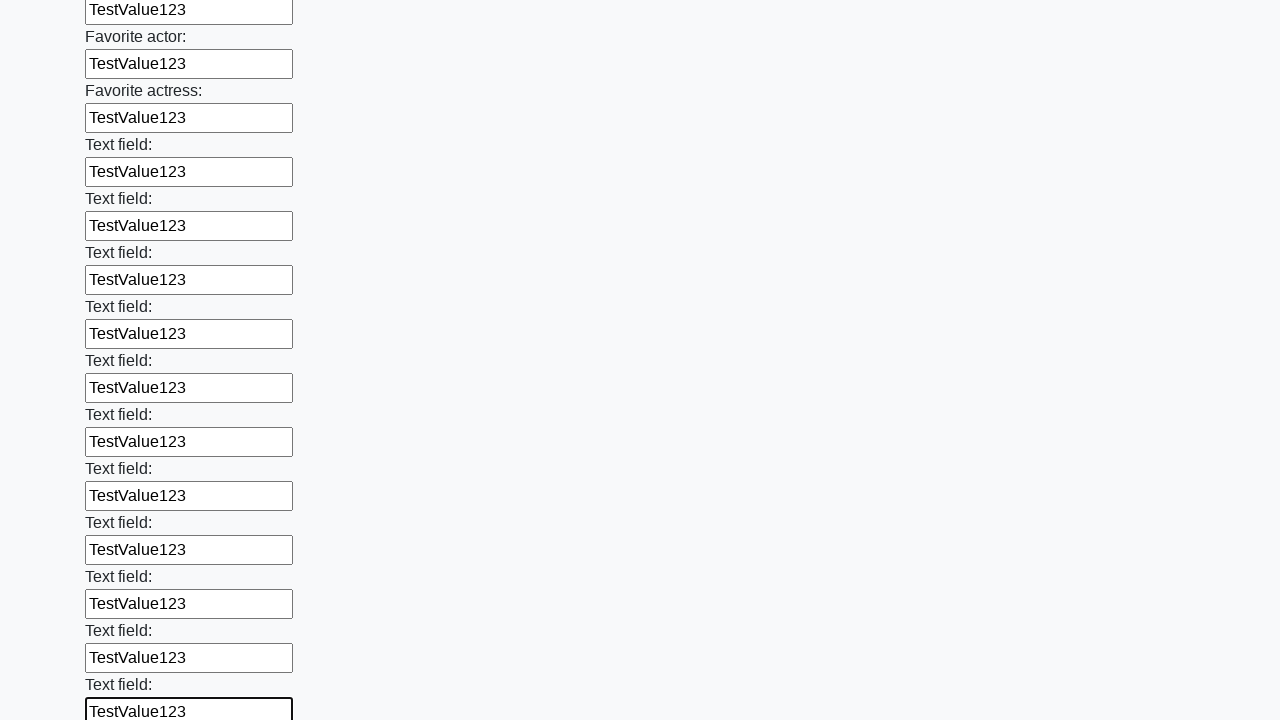

Filled a text input field with 'TestValue123' on input[type='text'] >> nth=37
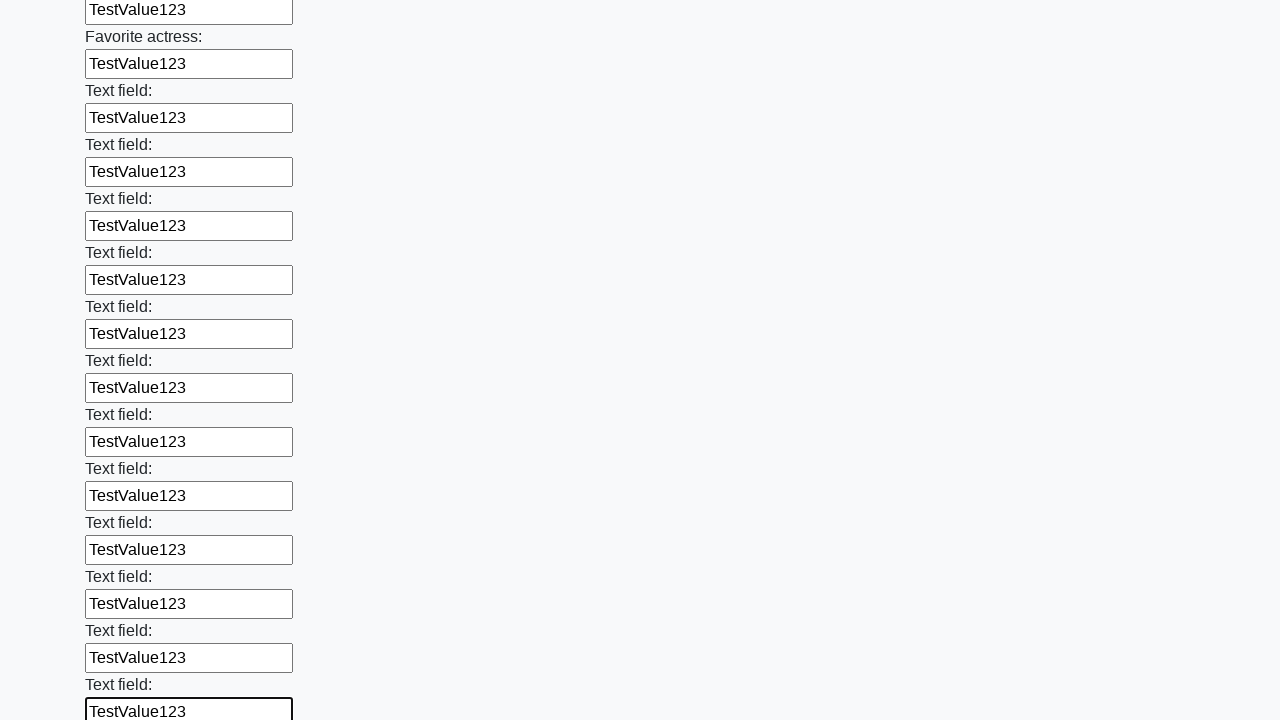

Filled a text input field with 'TestValue123' on input[type='text'] >> nth=38
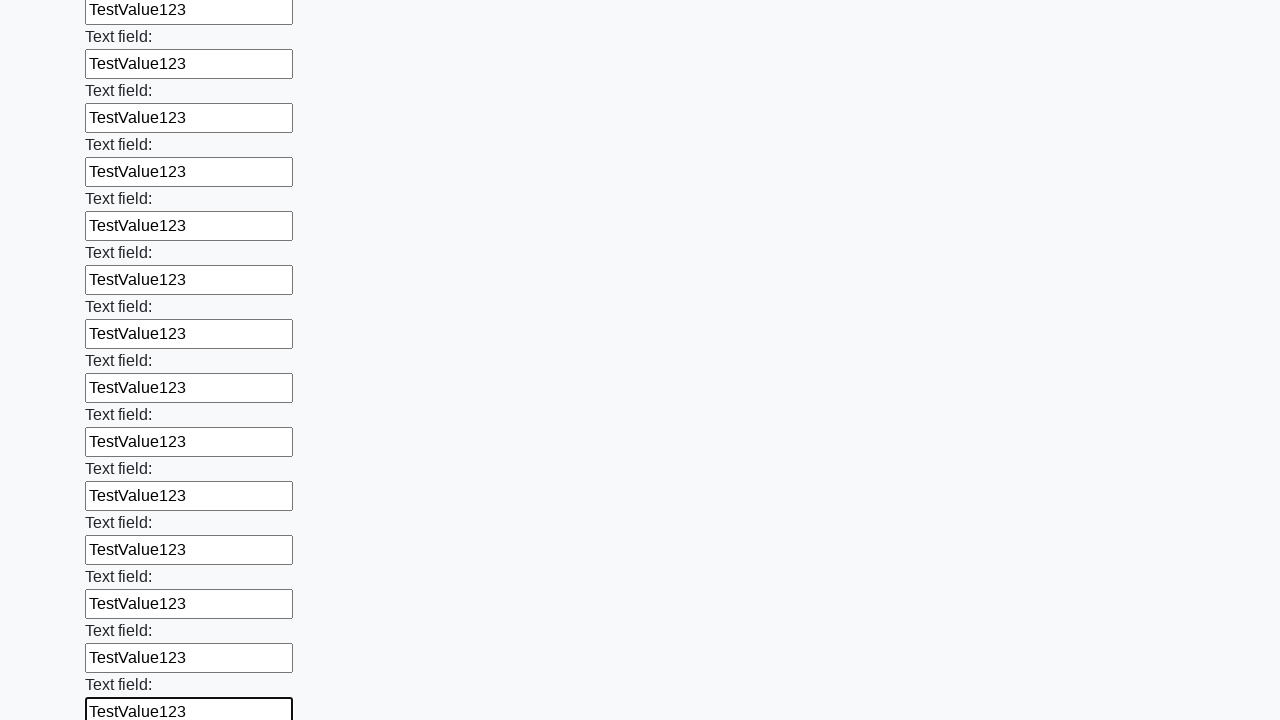

Filled a text input field with 'TestValue123' on input[type='text'] >> nth=39
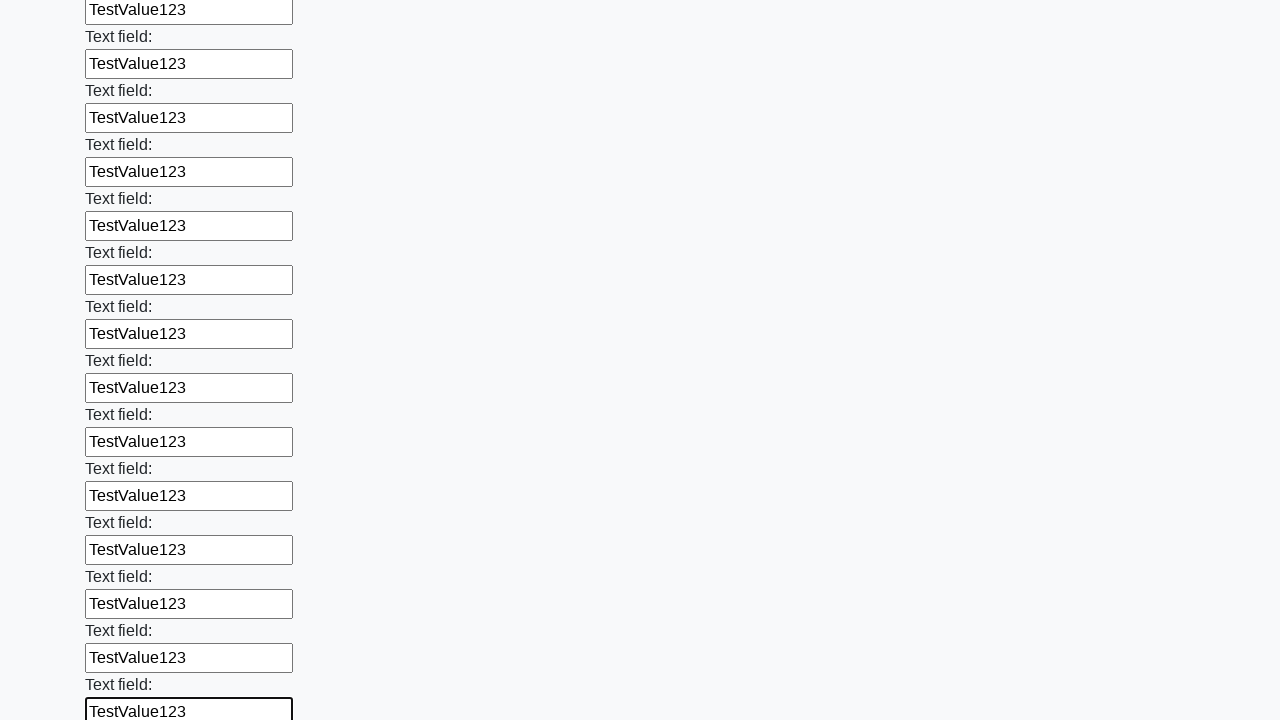

Filled a text input field with 'TestValue123' on input[type='text'] >> nth=40
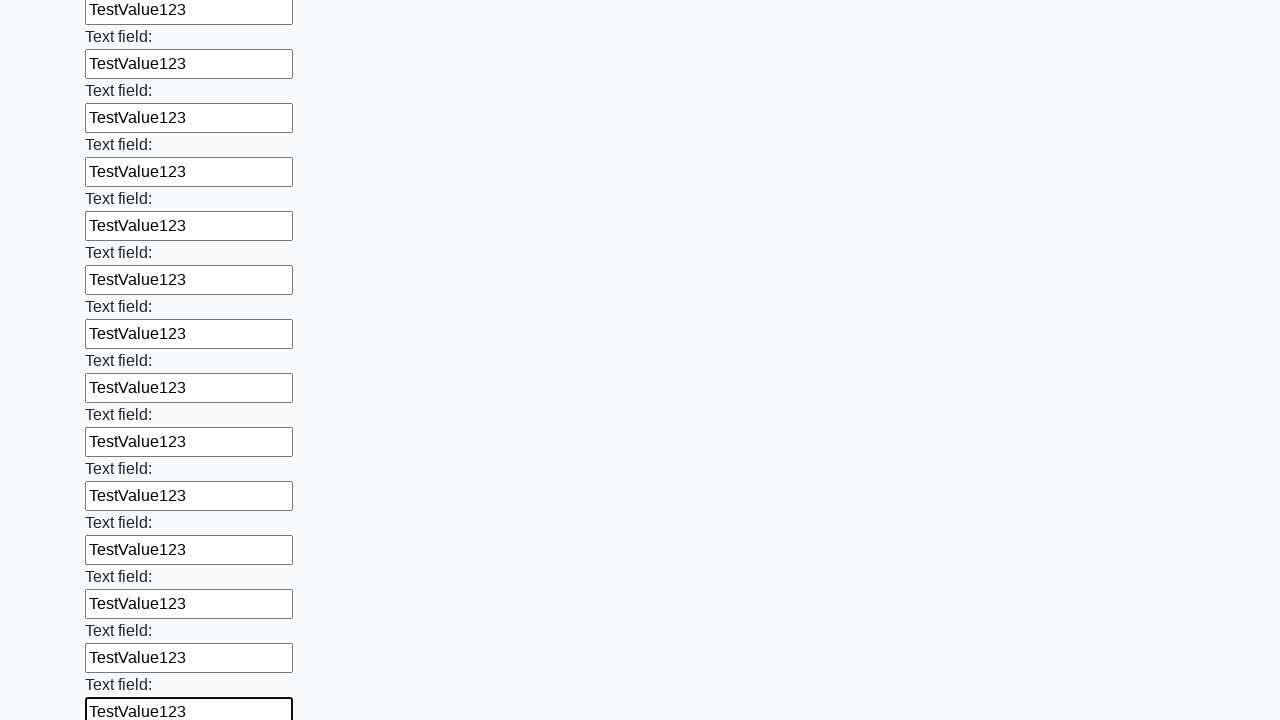

Filled a text input field with 'TestValue123' on input[type='text'] >> nth=41
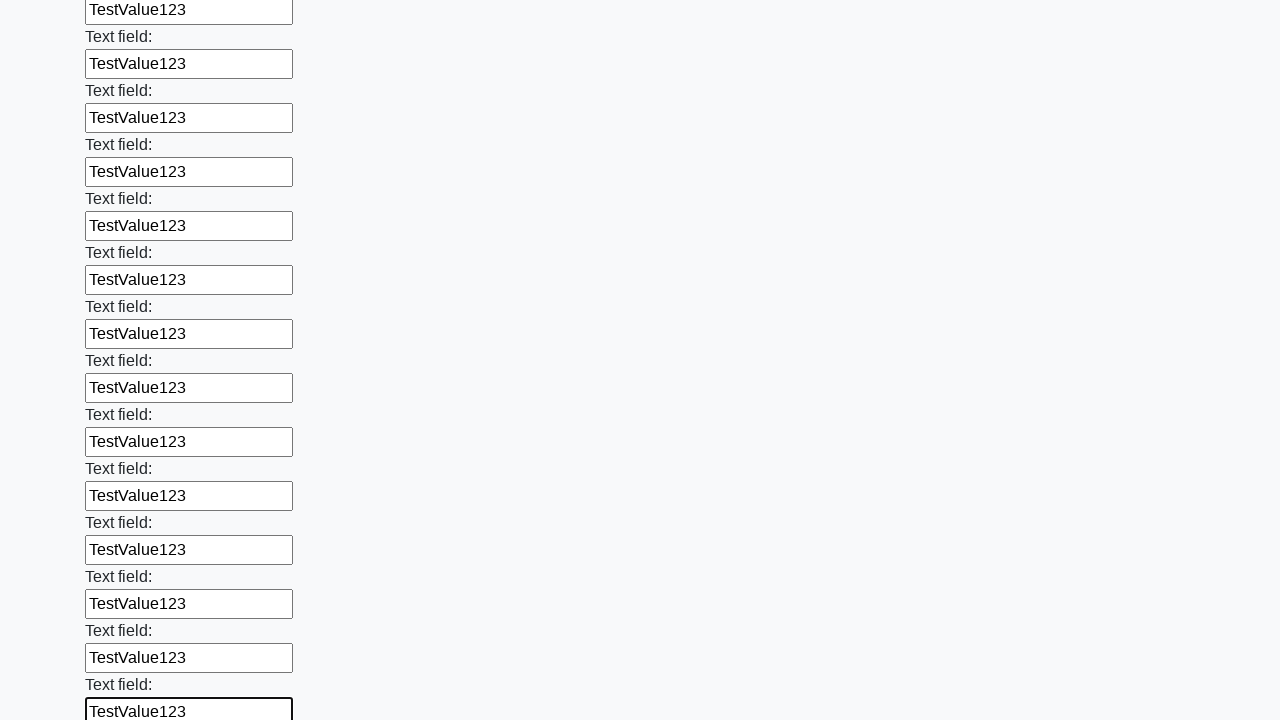

Filled a text input field with 'TestValue123' on input[type='text'] >> nth=42
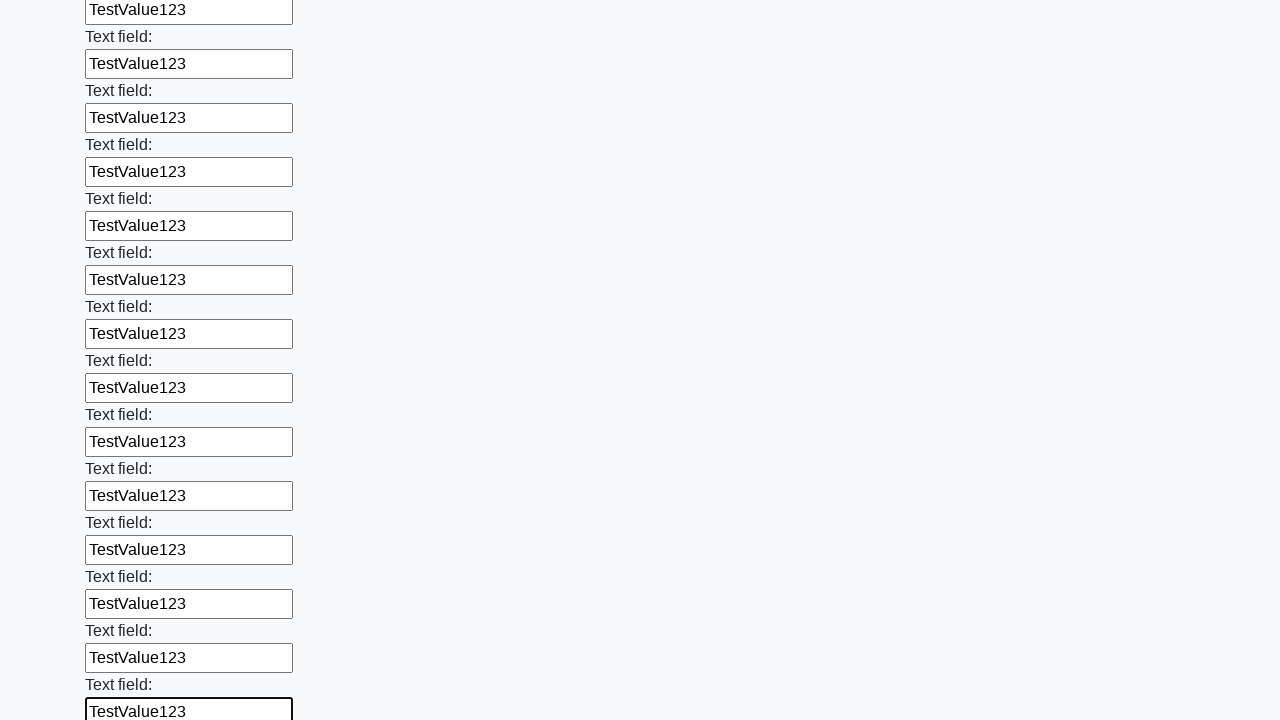

Filled a text input field with 'TestValue123' on input[type='text'] >> nth=43
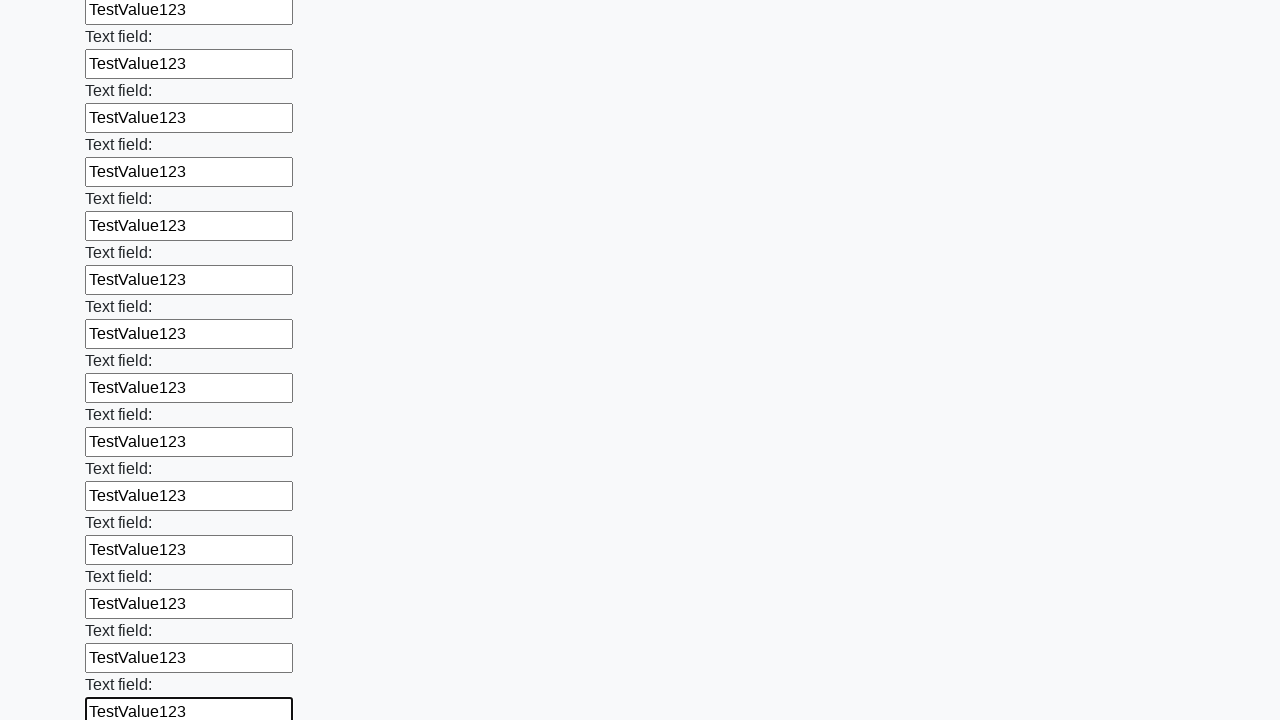

Filled a text input field with 'TestValue123' on input[type='text'] >> nth=44
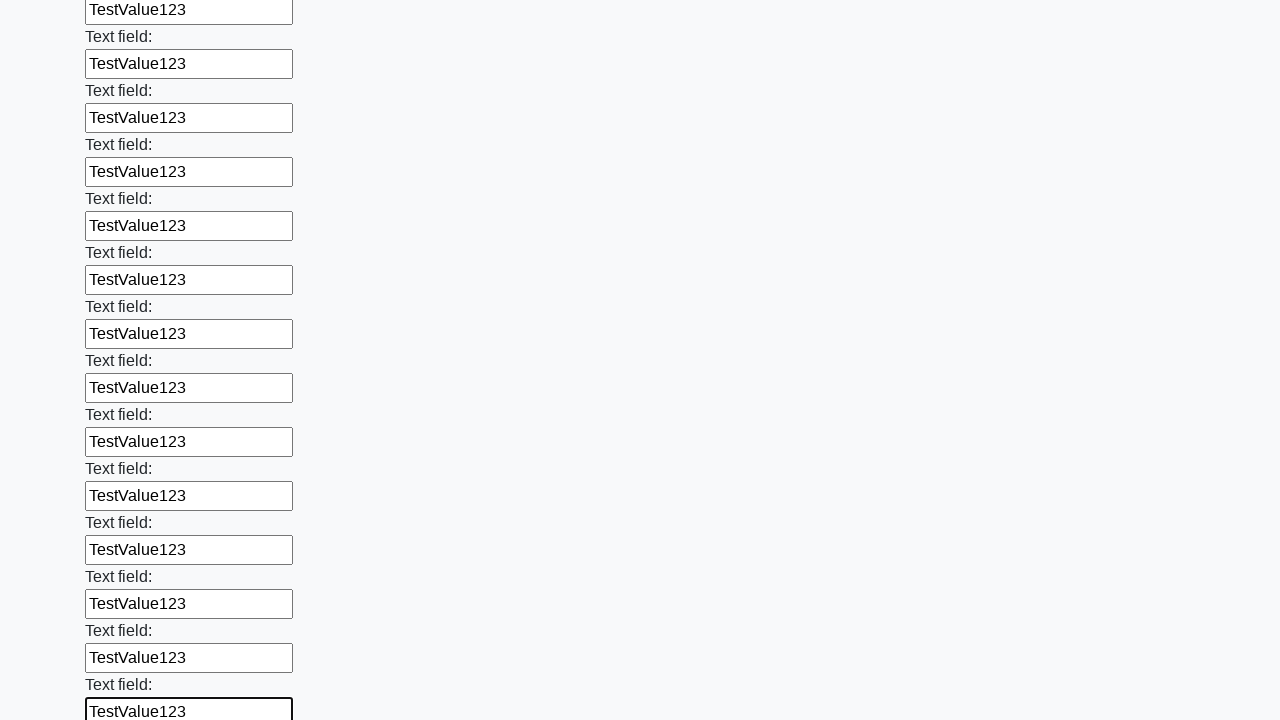

Filled a text input field with 'TestValue123' on input[type='text'] >> nth=45
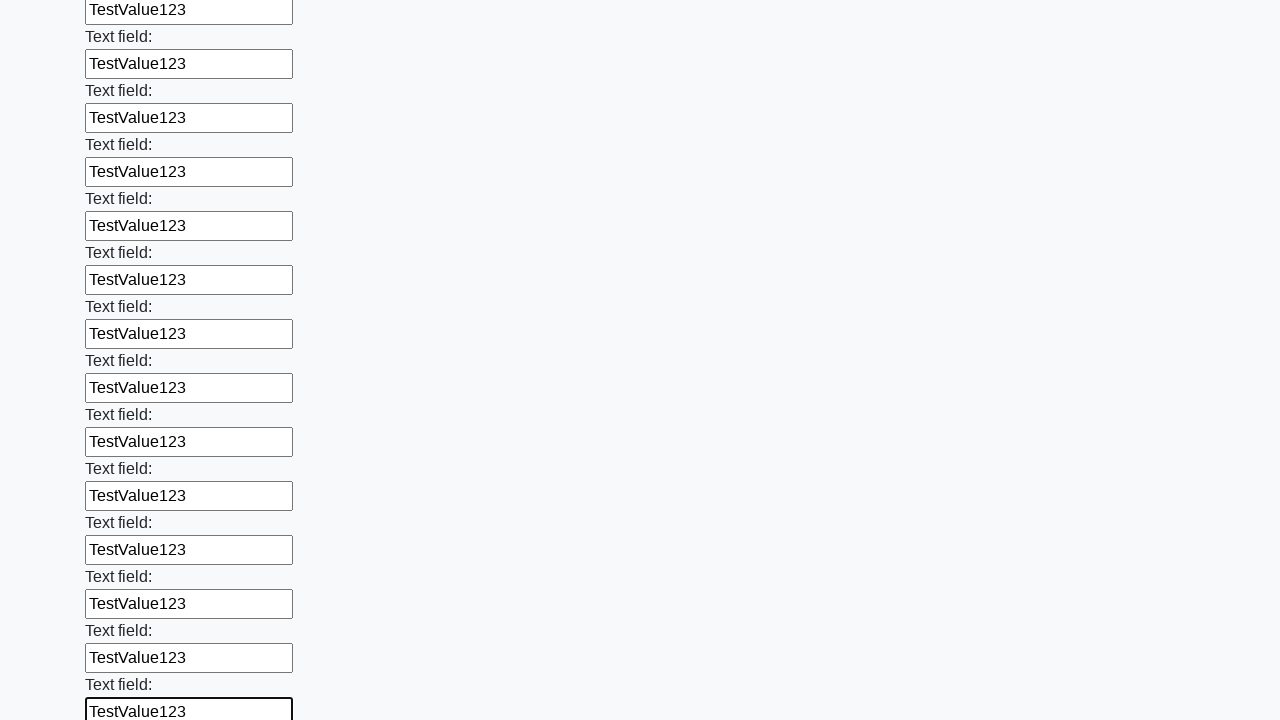

Filled a text input field with 'TestValue123' on input[type='text'] >> nth=46
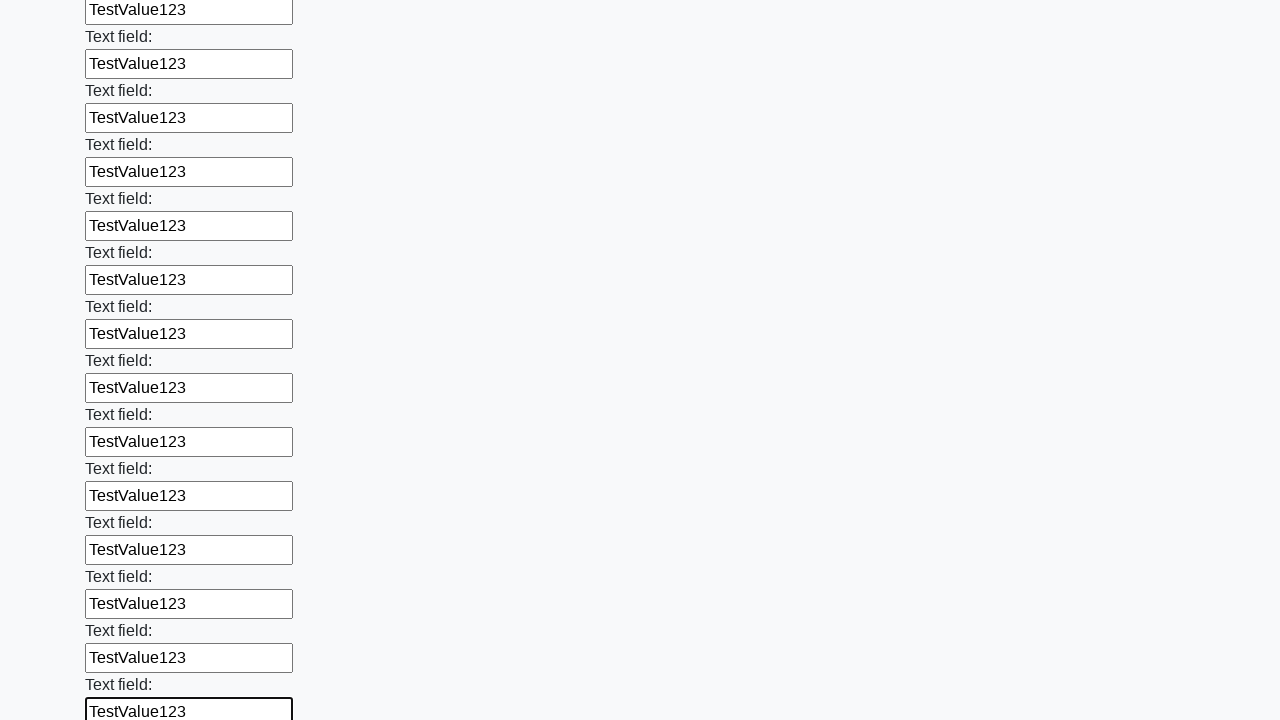

Filled a text input field with 'TestValue123' on input[type='text'] >> nth=47
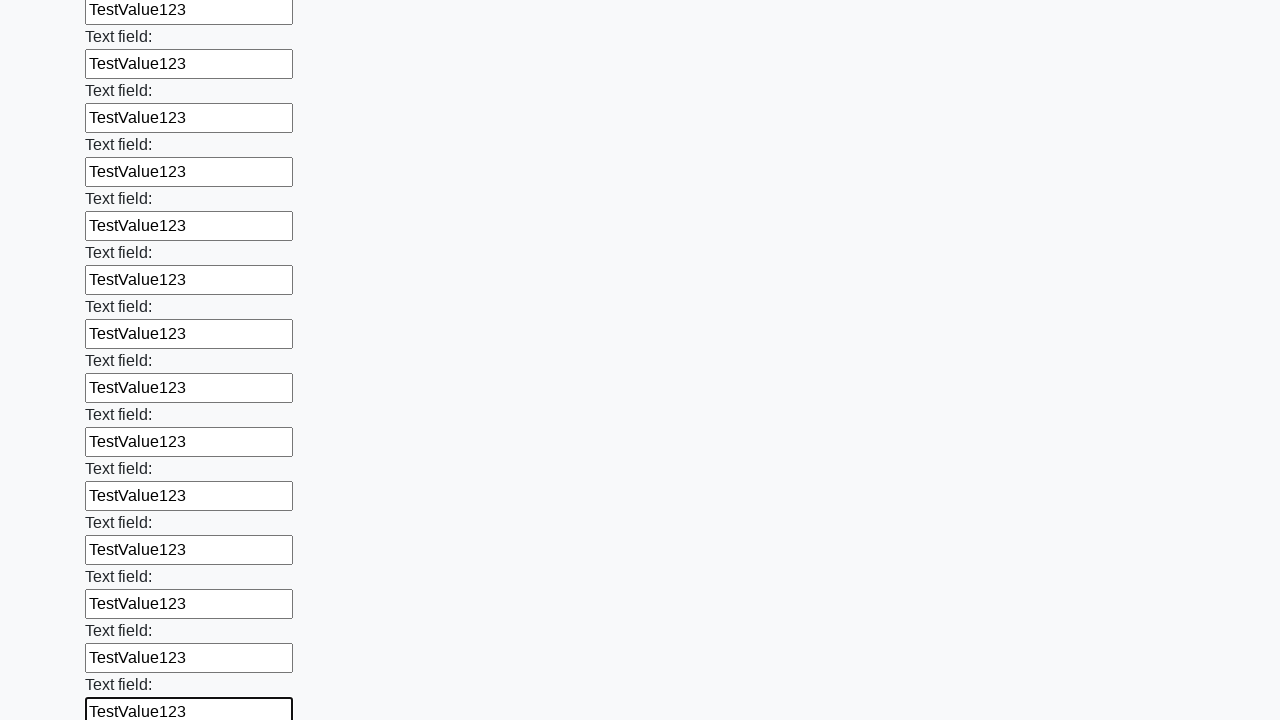

Filled a text input field with 'TestValue123' on input[type='text'] >> nth=48
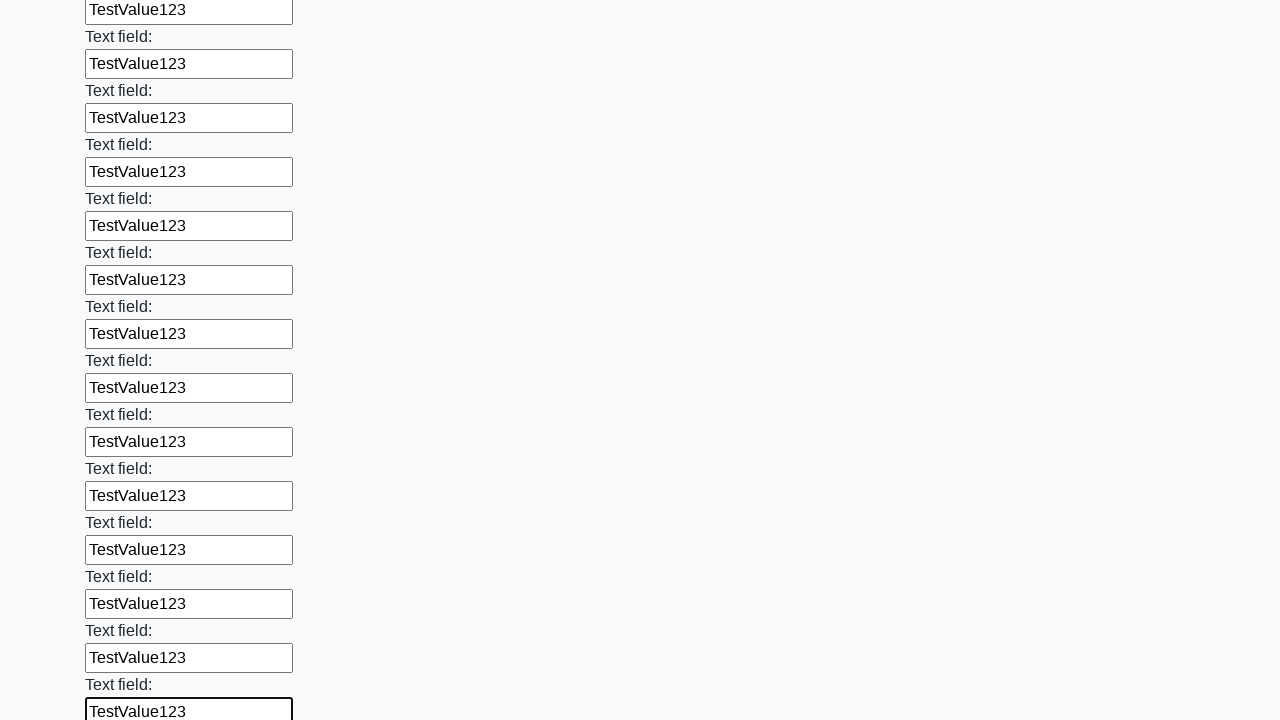

Filled a text input field with 'TestValue123' on input[type='text'] >> nth=49
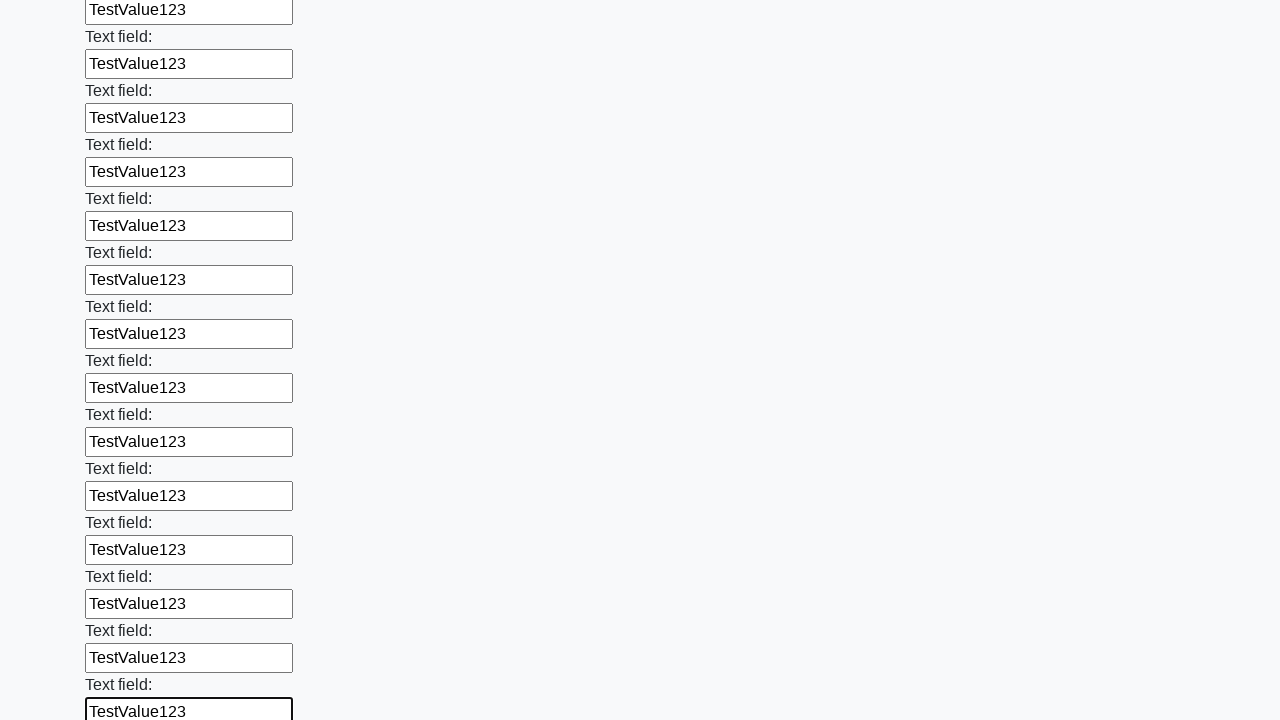

Filled a text input field with 'TestValue123' on input[type='text'] >> nth=50
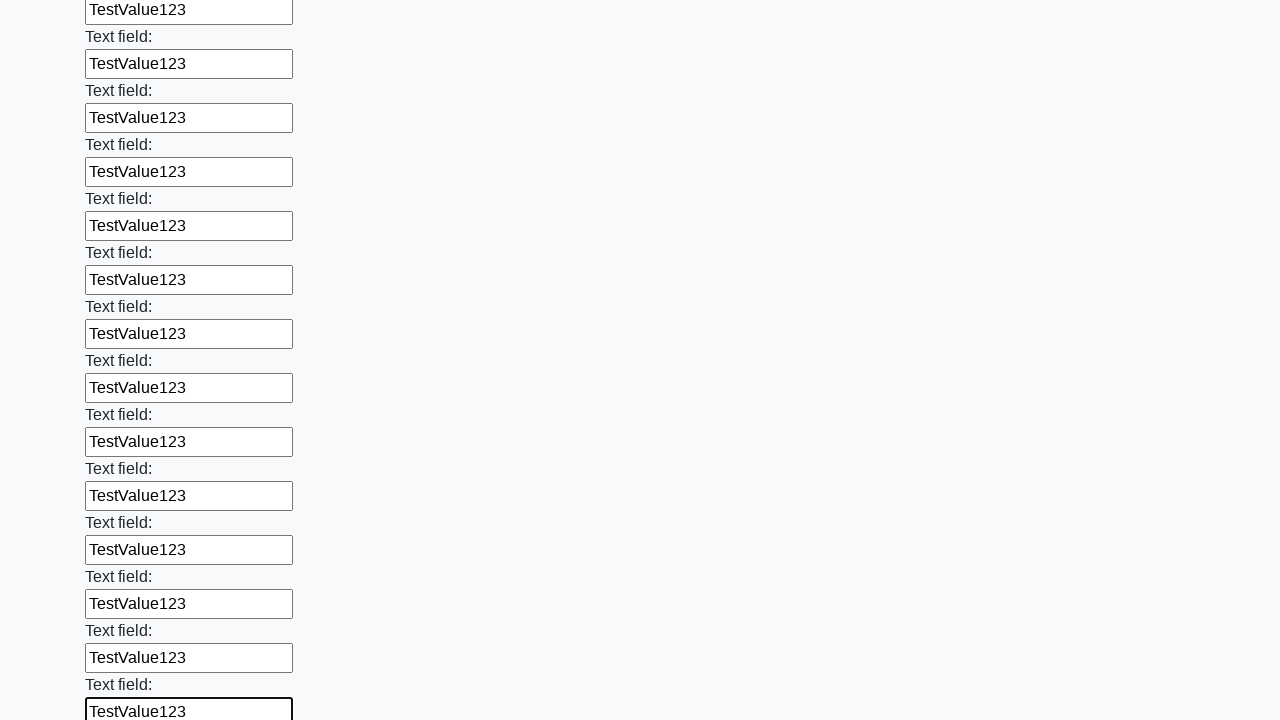

Filled a text input field with 'TestValue123' on input[type='text'] >> nth=51
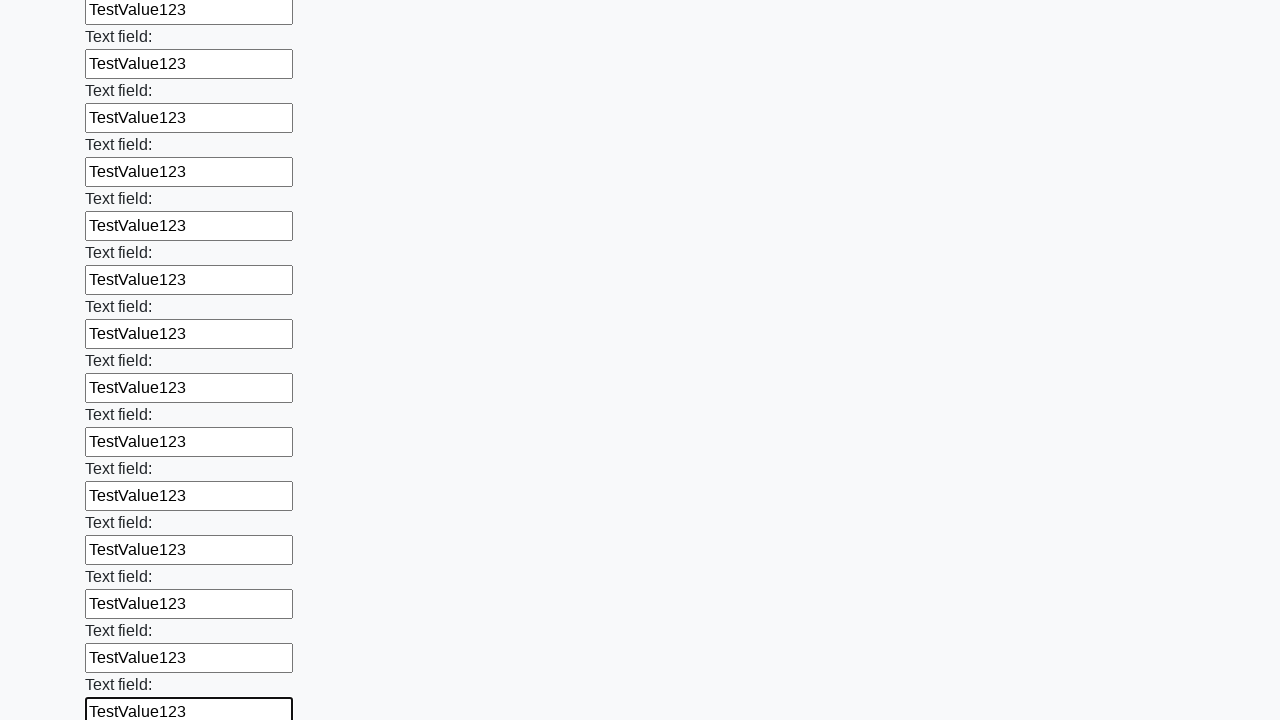

Filled a text input field with 'TestValue123' on input[type='text'] >> nth=52
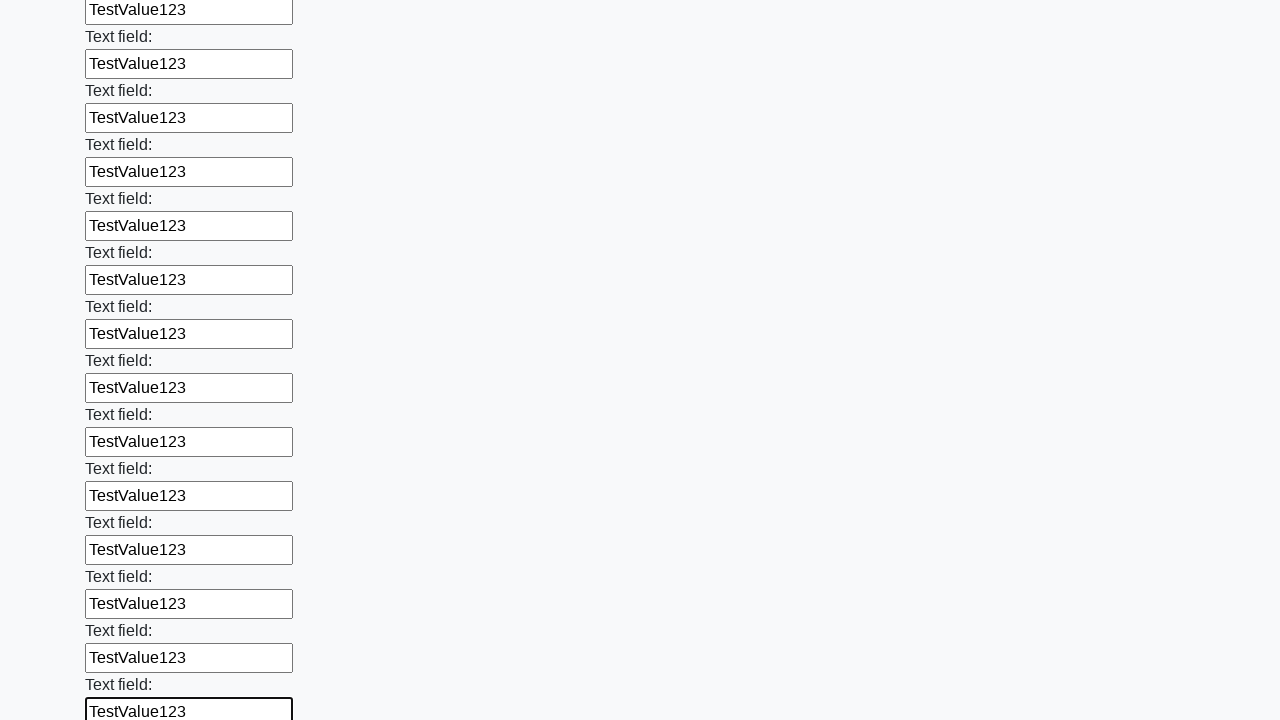

Filled a text input field with 'TestValue123' on input[type='text'] >> nth=53
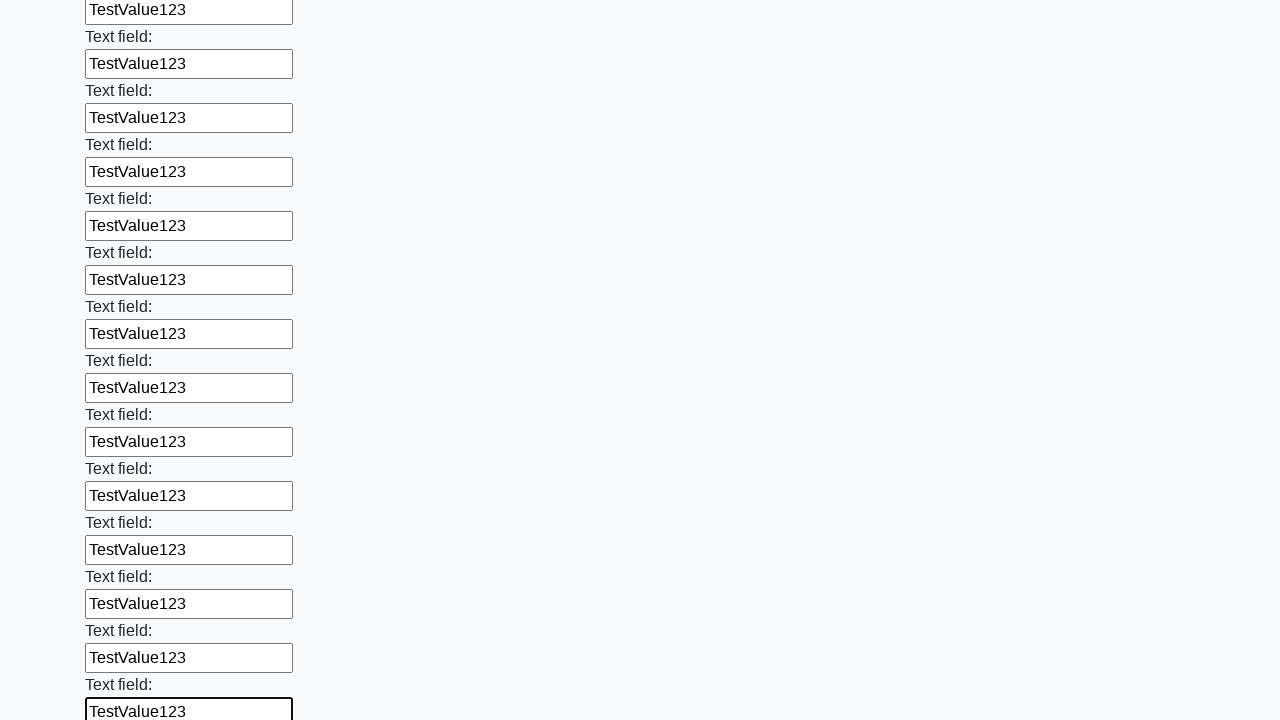

Filled a text input field with 'TestValue123' on input[type='text'] >> nth=54
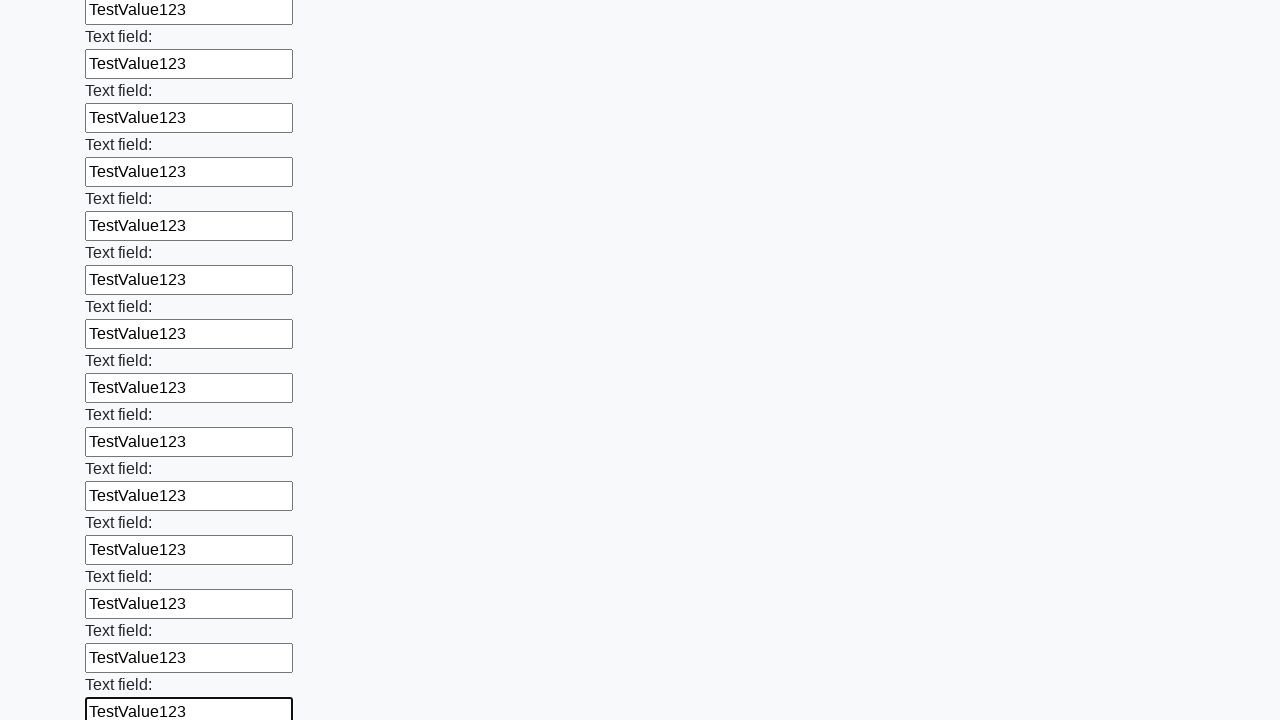

Filled a text input field with 'TestValue123' on input[type='text'] >> nth=55
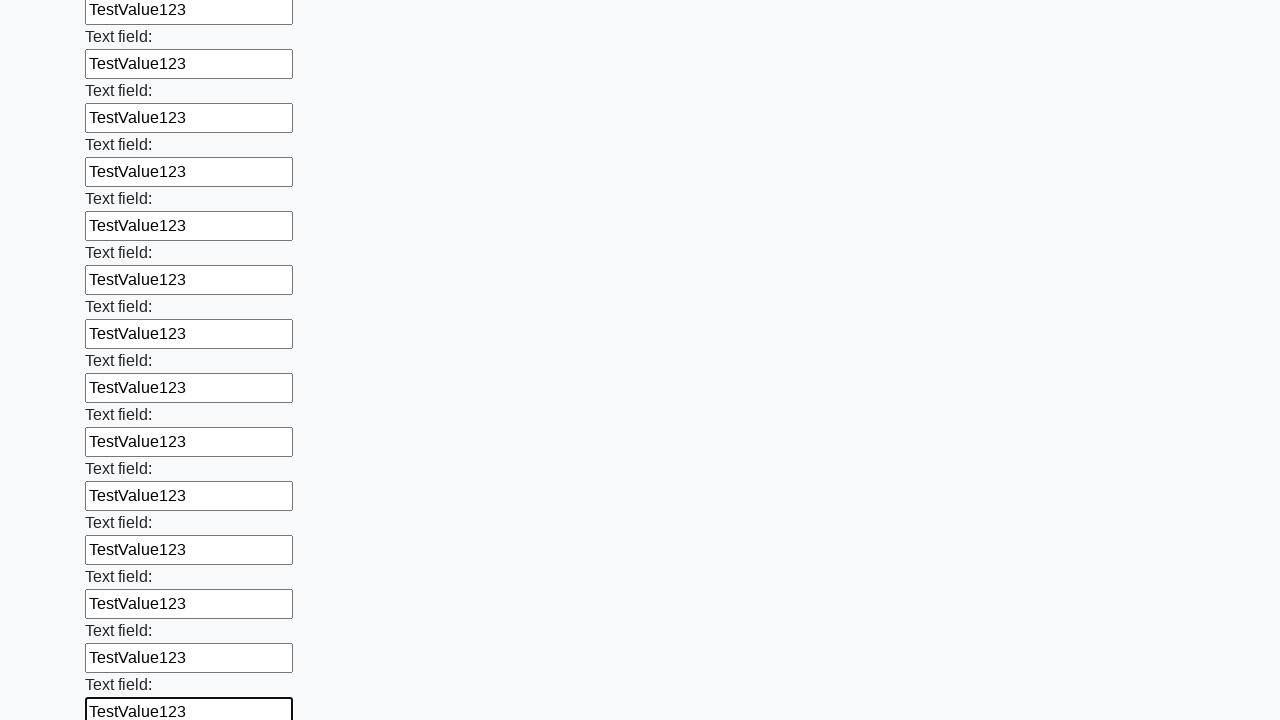

Filled a text input field with 'TestValue123' on input[type='text'] >> nth=56
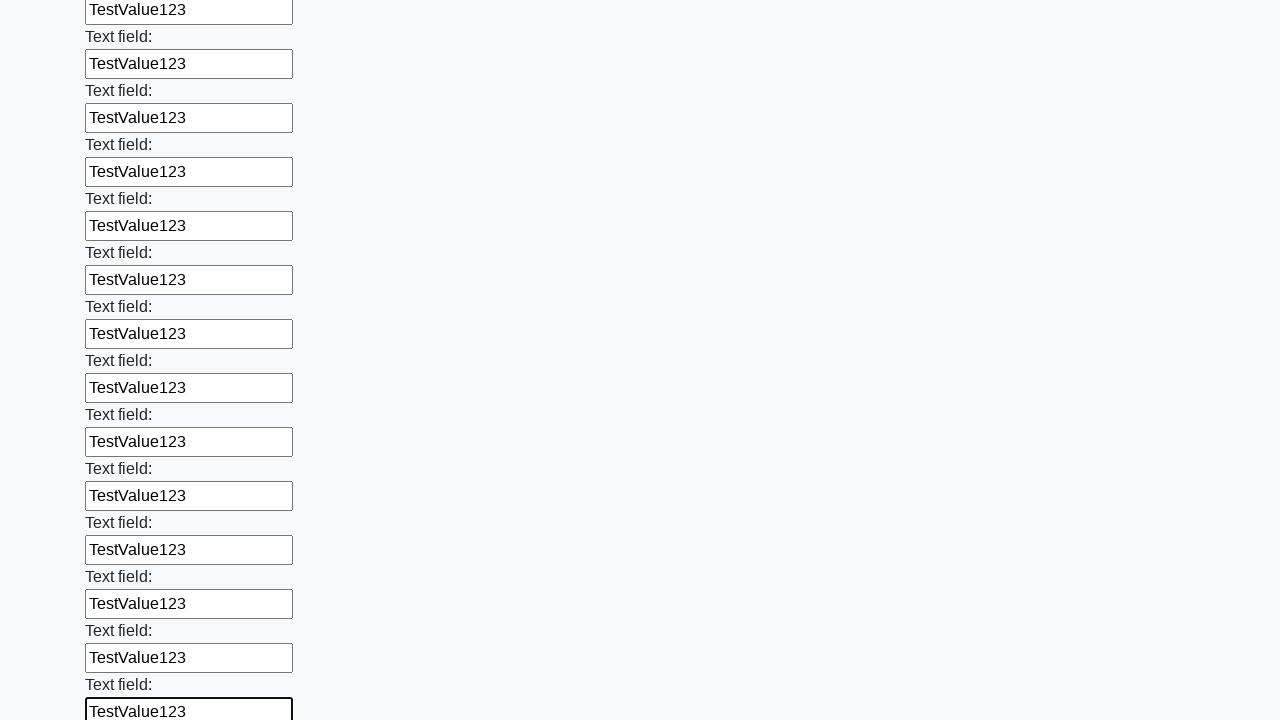

Filled a text input field with 'TestValue123' on input[type='text'] >> nth=57
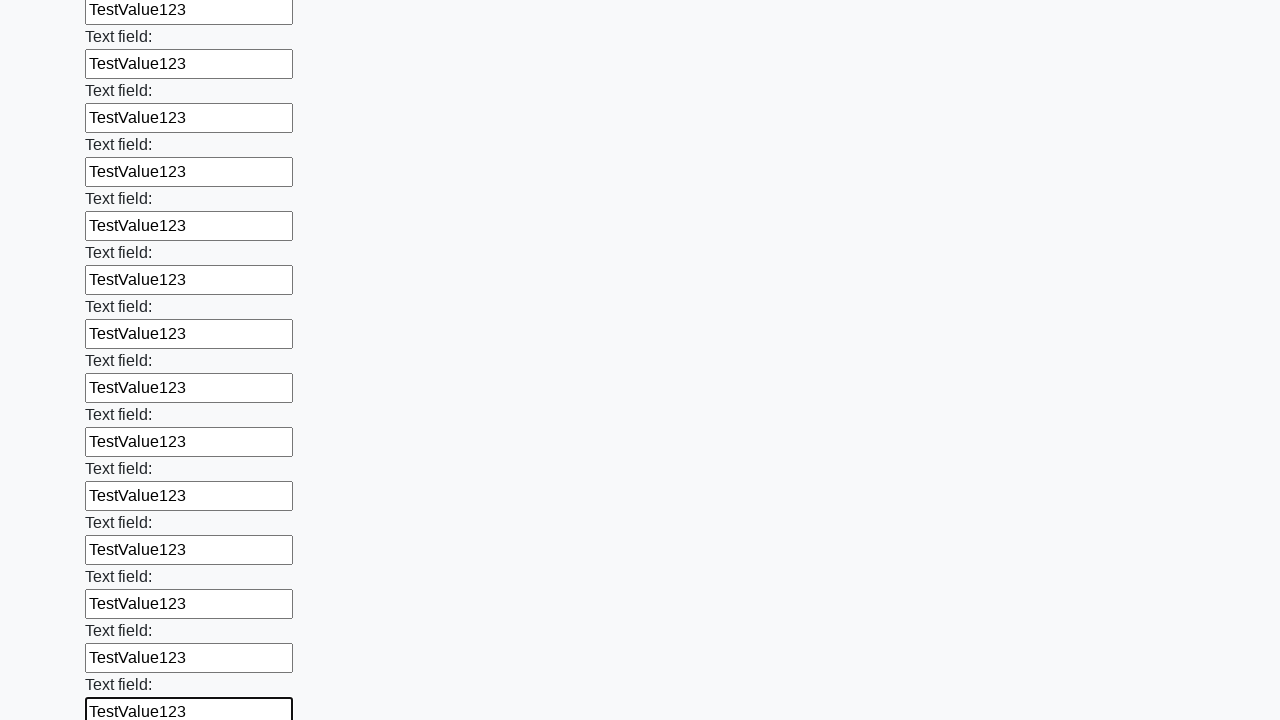

Filled a text input field with 'TestValue123' on input[type='text'] >> nth=58
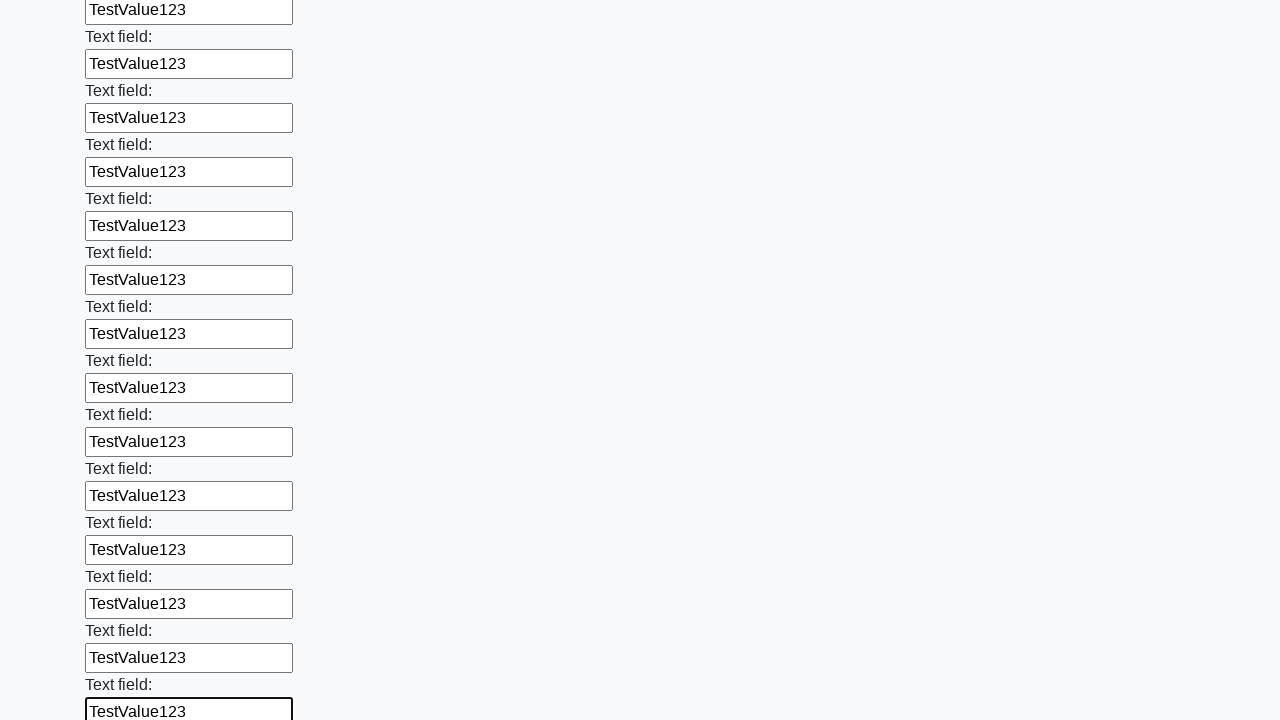

Filled a text input field with 'TestValue123' on input[type='text'] >> nth=59
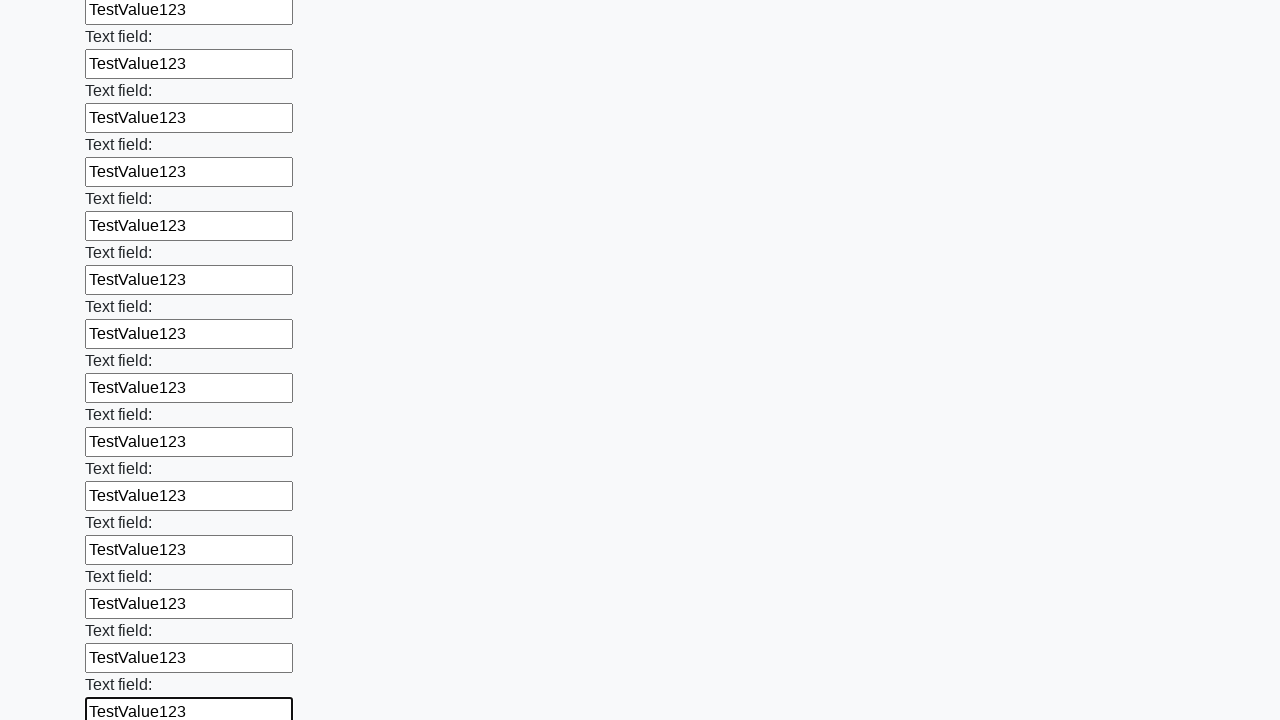

Filled a text input field with 'TestValue123' on input[type='text'] >> nth=60
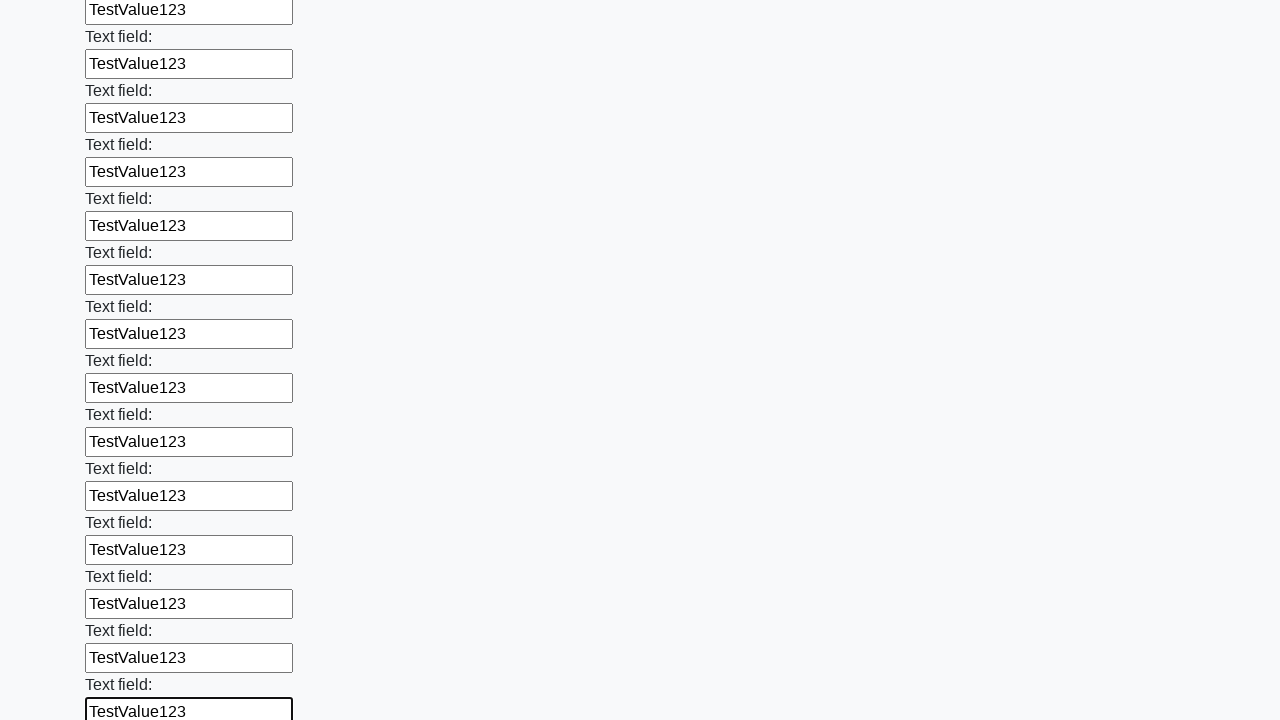

Filled a text input field with 'TestValue123' on input[type='text'] >> nth=61
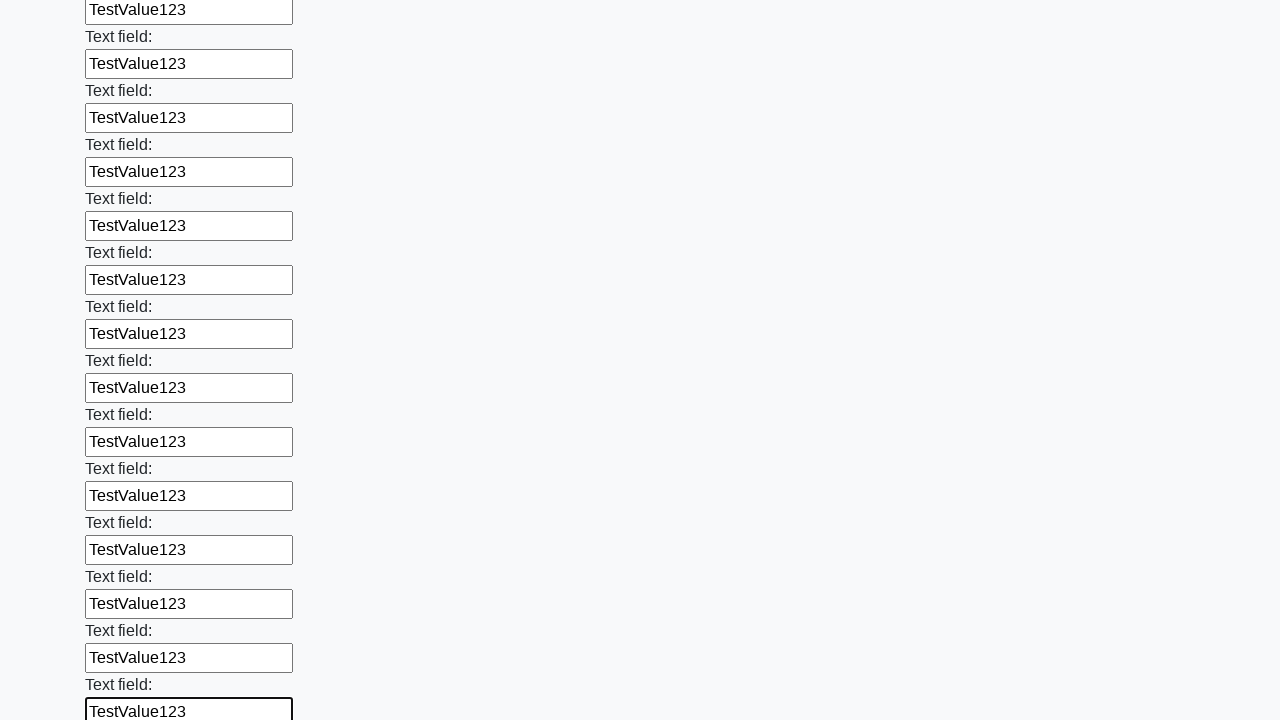

Filled a text input field with 'TestValue123' on input[type='text'] >> nth=62
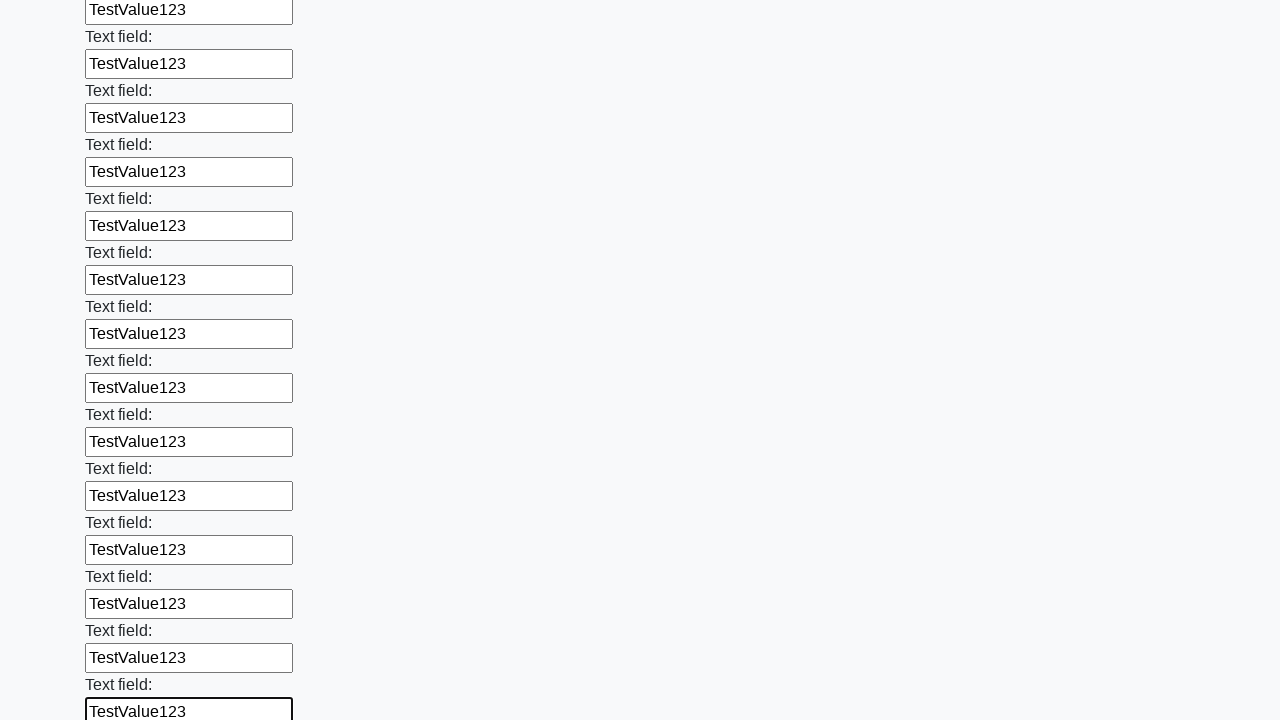

Filled a text input field with 'TestValue123' on input[type='text'] >> nth=63
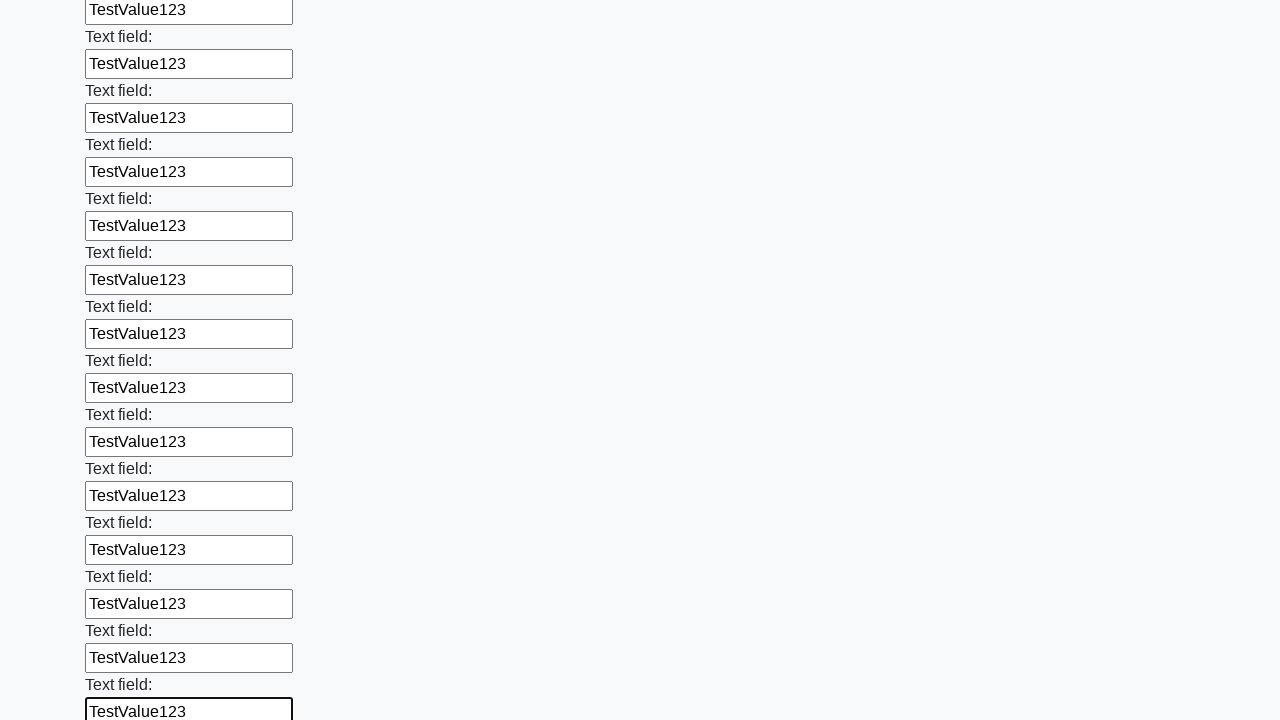

Filled a text input field with 'TestValue123' on input[type='text'] >> nth=64
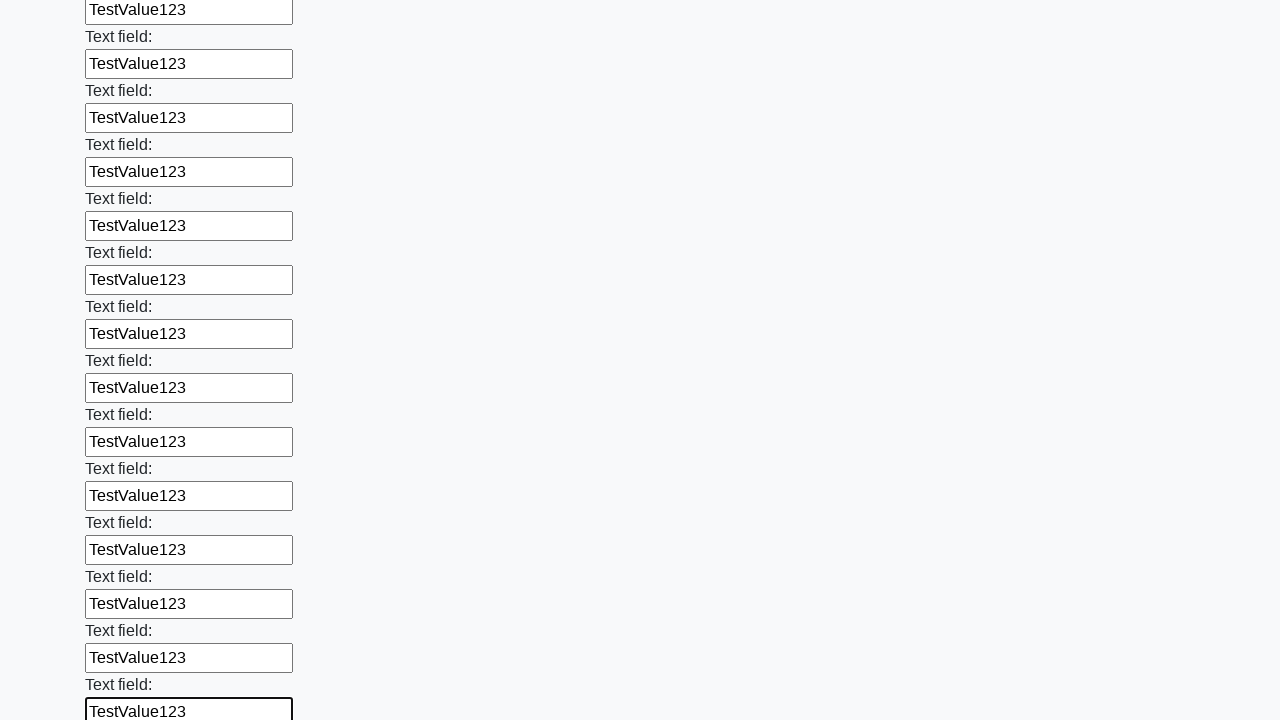

Filled a text input field with 'TestValue123' on input[type='text'] >> nth=65
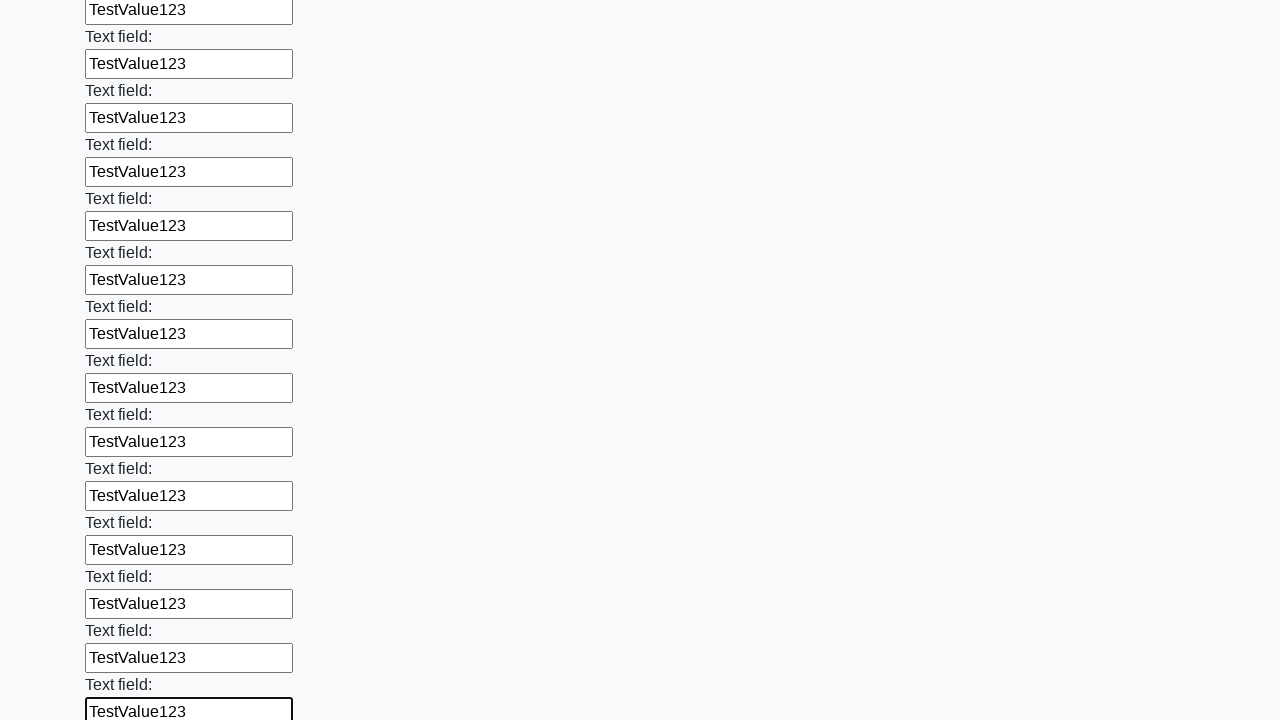

Filled a text input field with 'TestValue123' on input[type='text'] >> nth=66
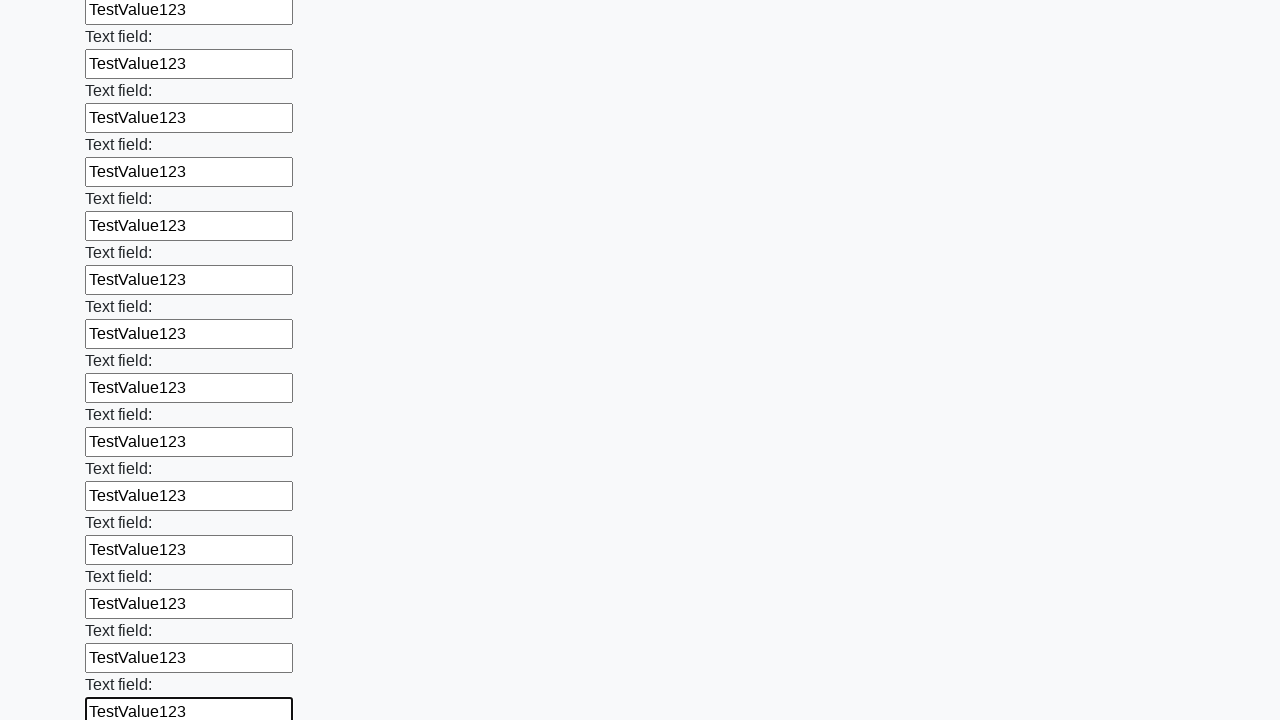

Filled a text input field with 'TestValue123' on input[type='text'] >> nth=67
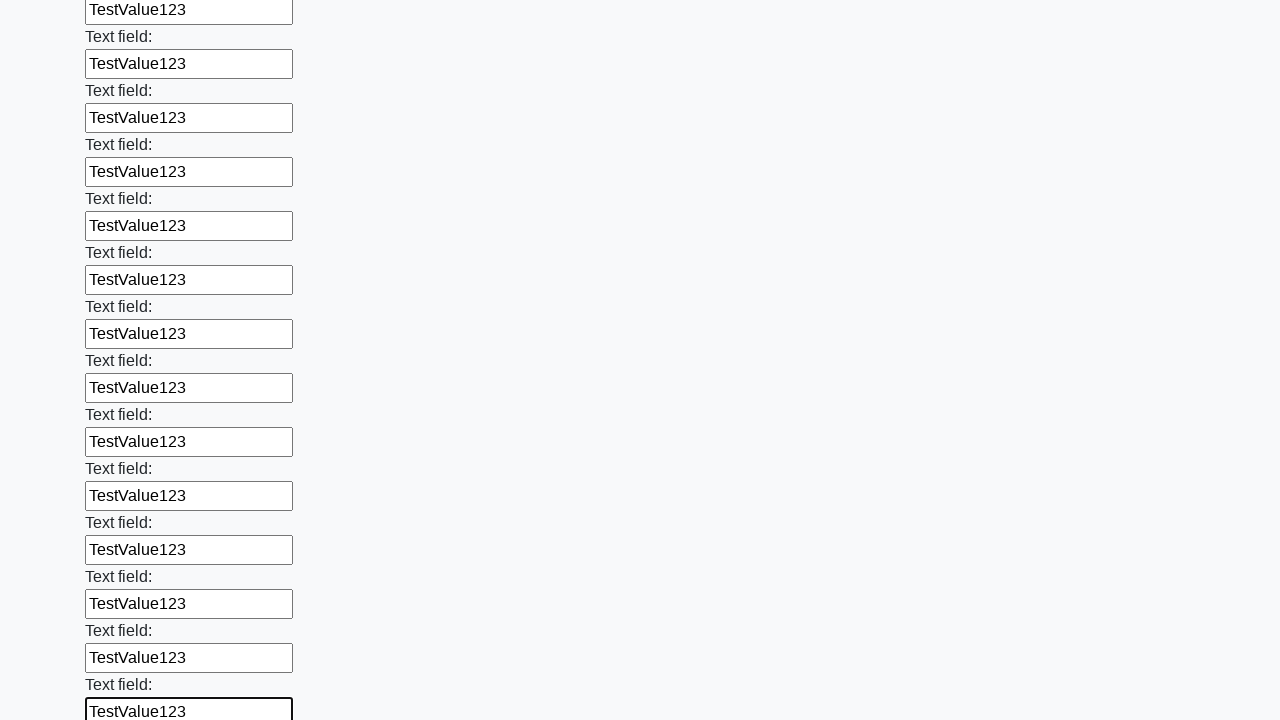

Filled a text input field with 'TestValue123' on input[type='text'] >> nth=68
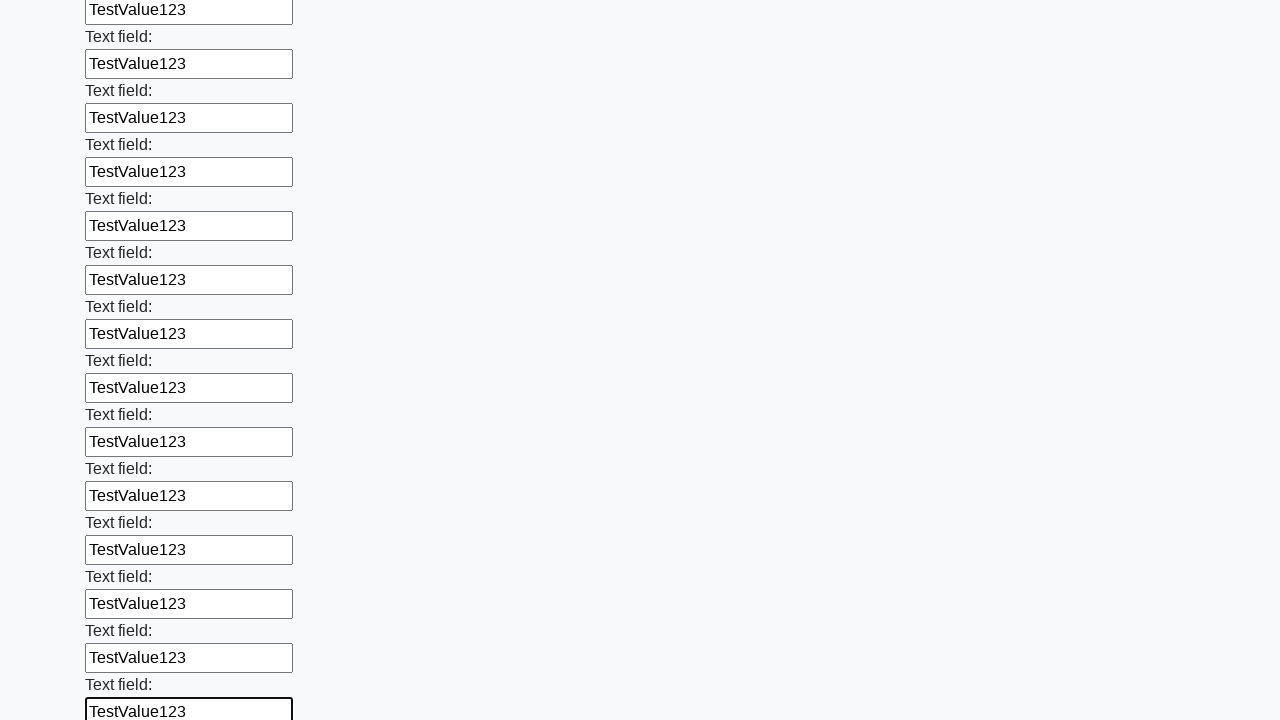

Filled a text input field with 'TestValue123' on input[type='text'] >> nth=69
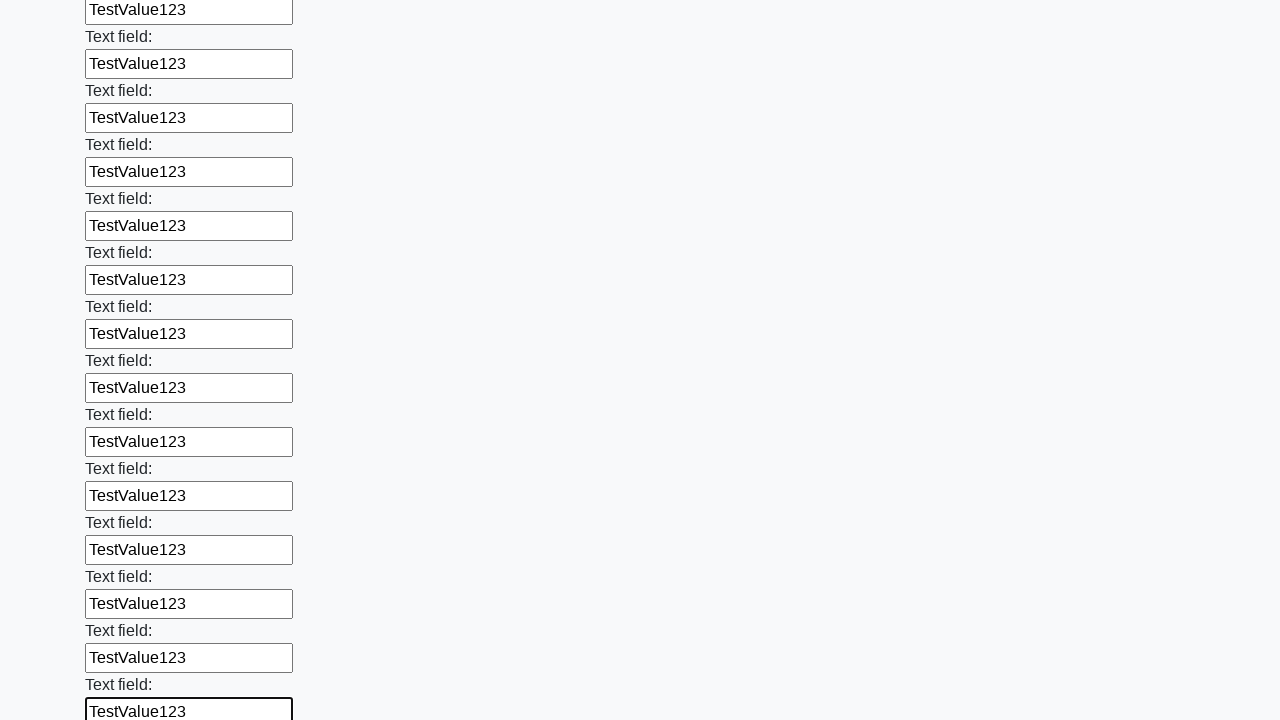

Filled a text input field with 'TestValue123' on input[type='text'] >> nth=70
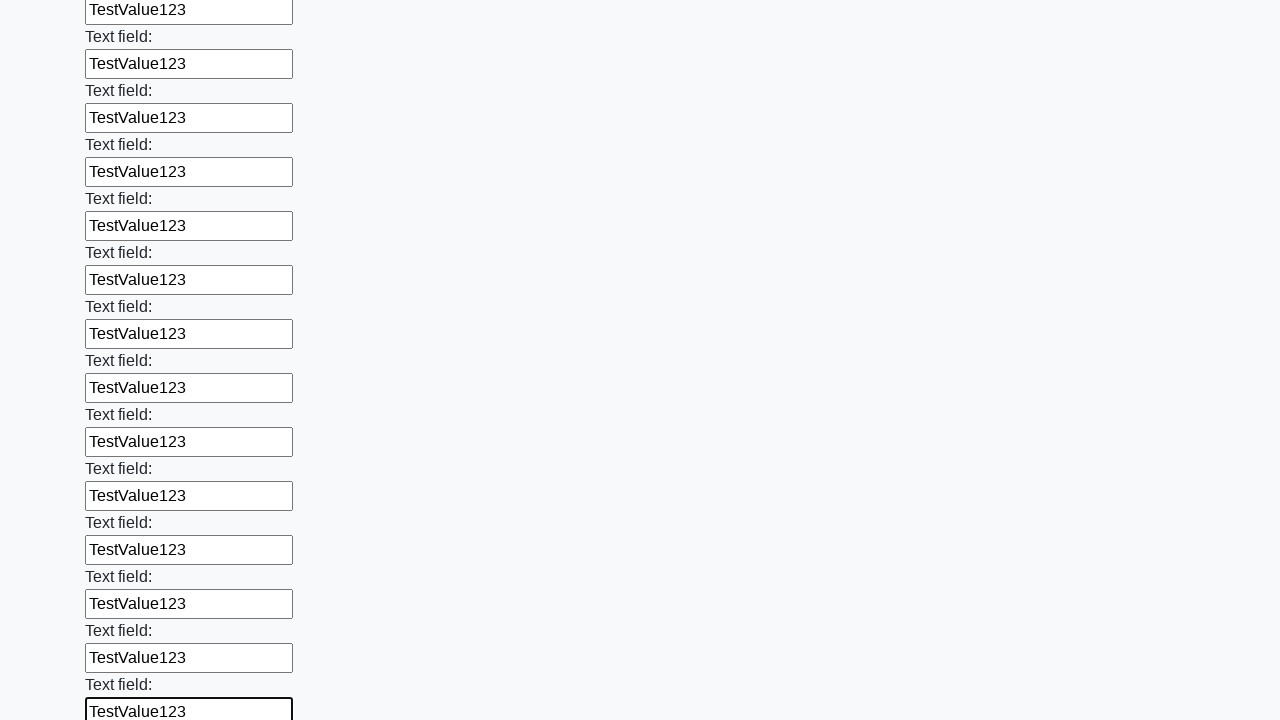

Filled a text input field with 'TestValue123' on input[type='text'] >> nth=71
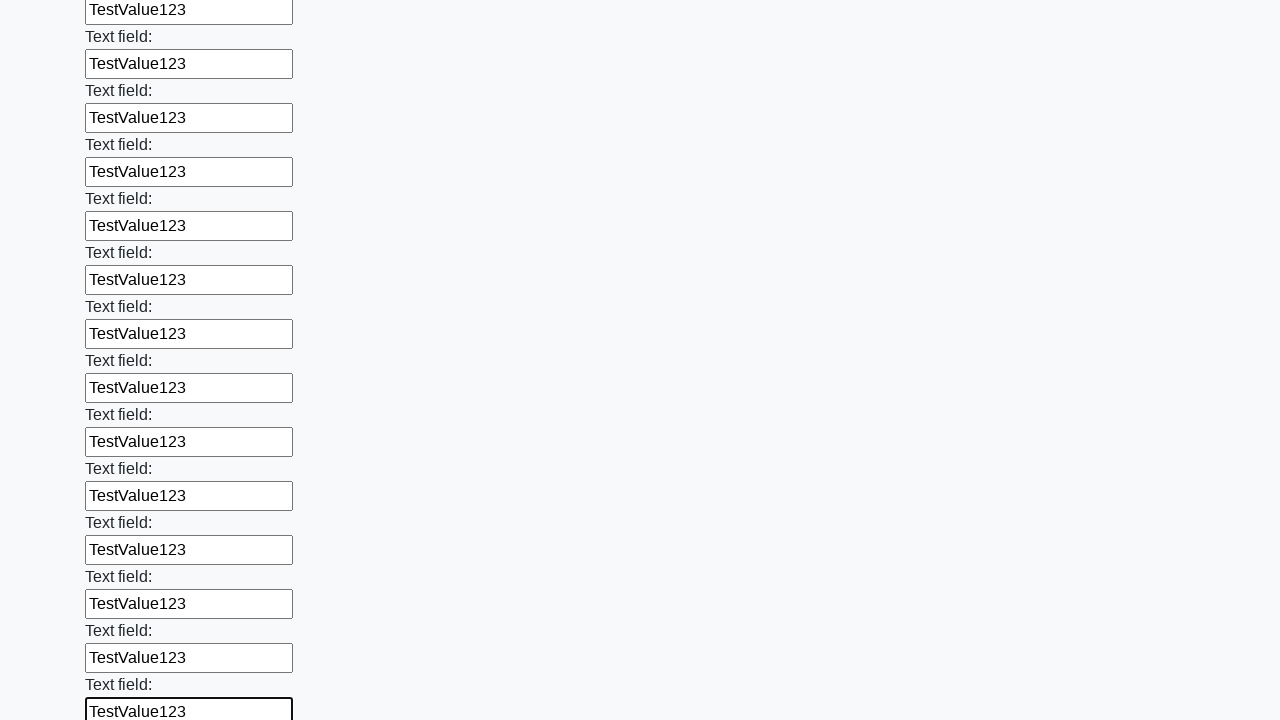

Filled a text input field with 'TestValue123' on input[type='text'] >> nth=72
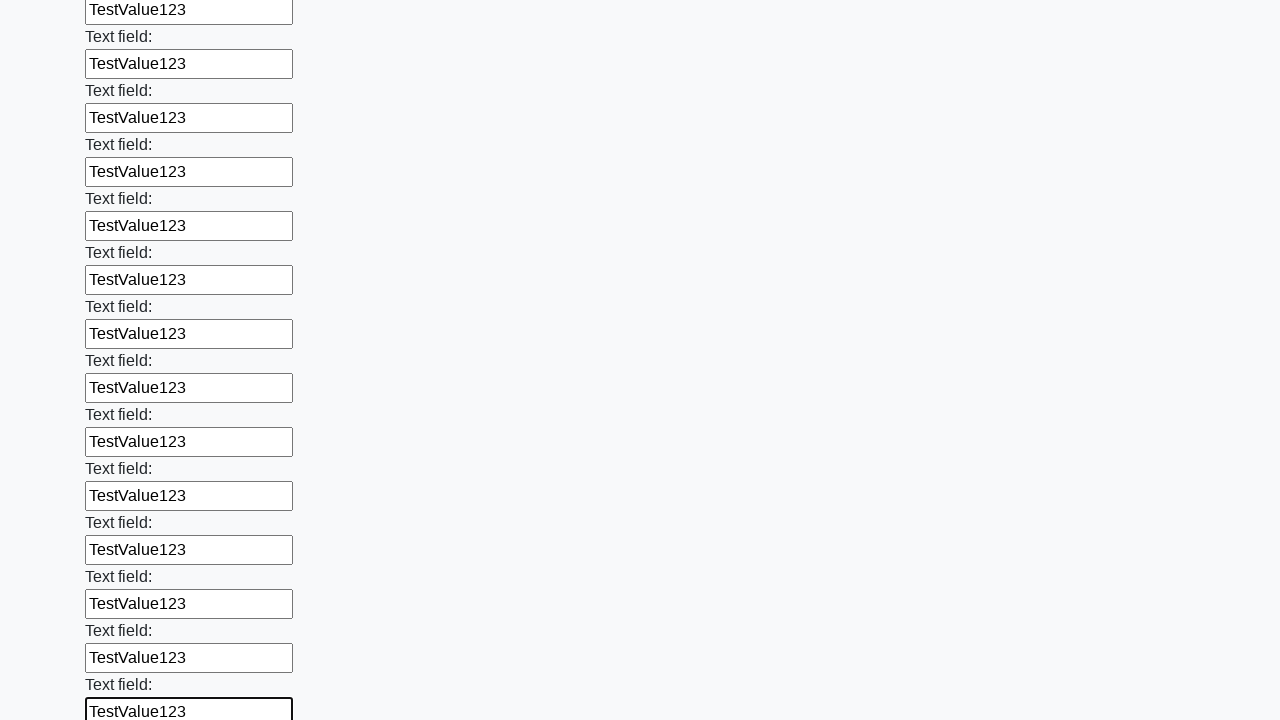

Filled a text input field with 'TestValue123' on input[type='text'] >> nth=73
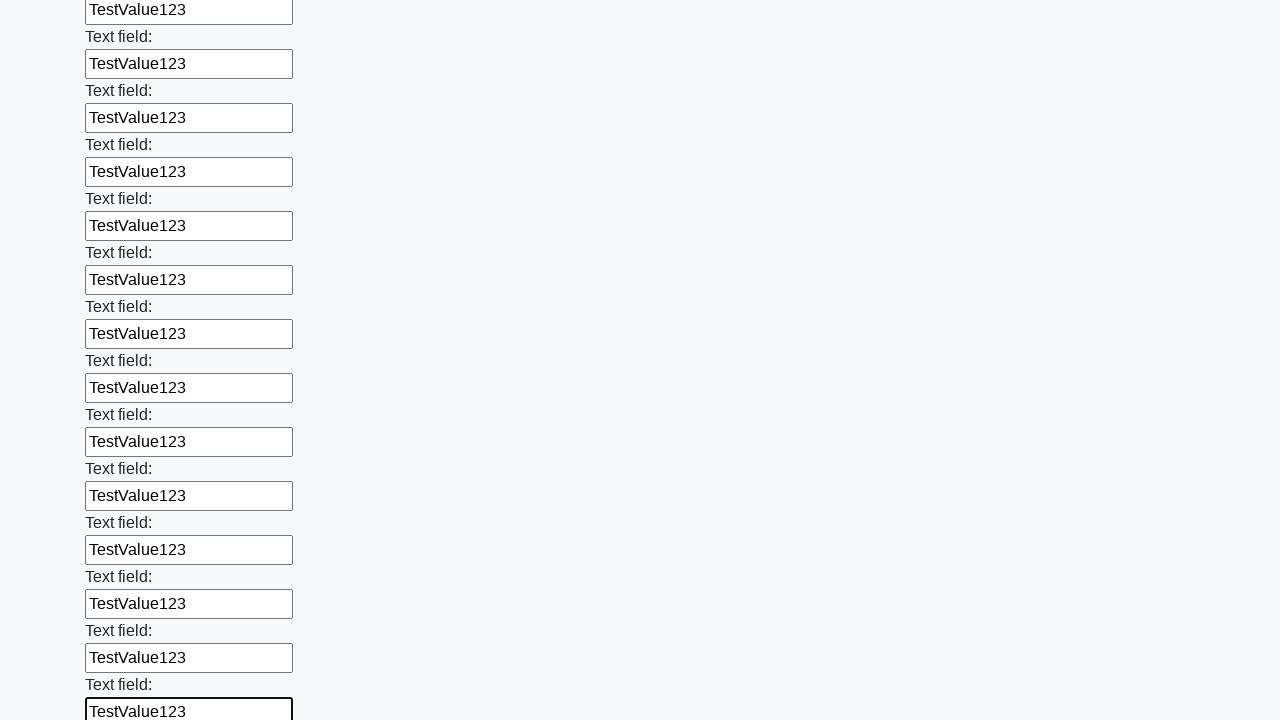

Filled a text input field with 'TestValue123' on input[type='text'] >> nth=74
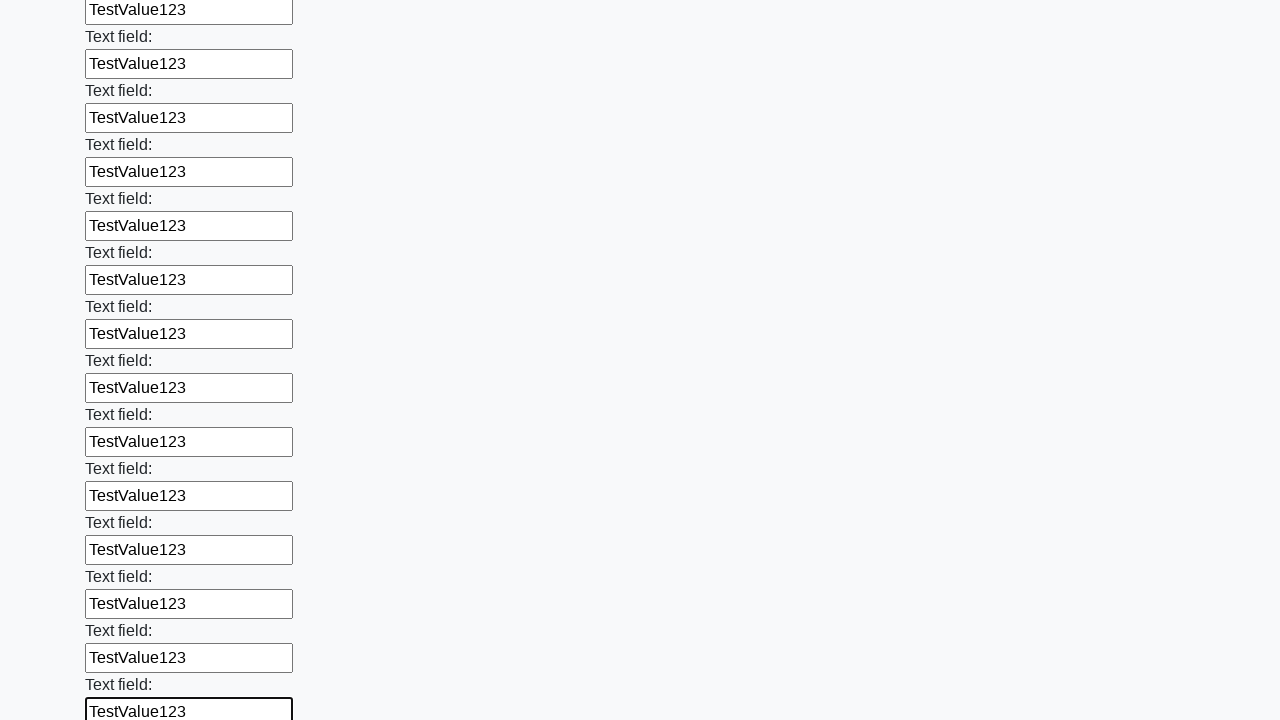

Filled a text input field with 'TestValue123' on input[type='text'] >> nth=75
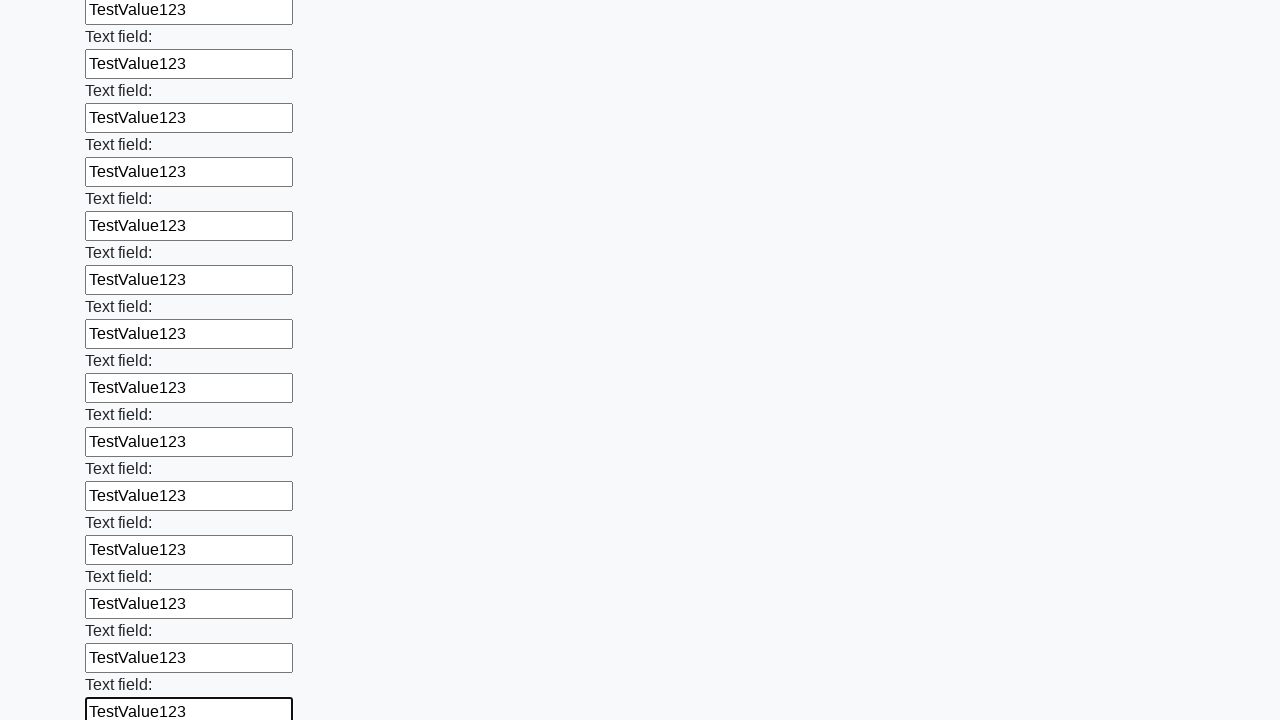

Filled a text input field with 'TestValue123' on input[type='text'] >> nth=76
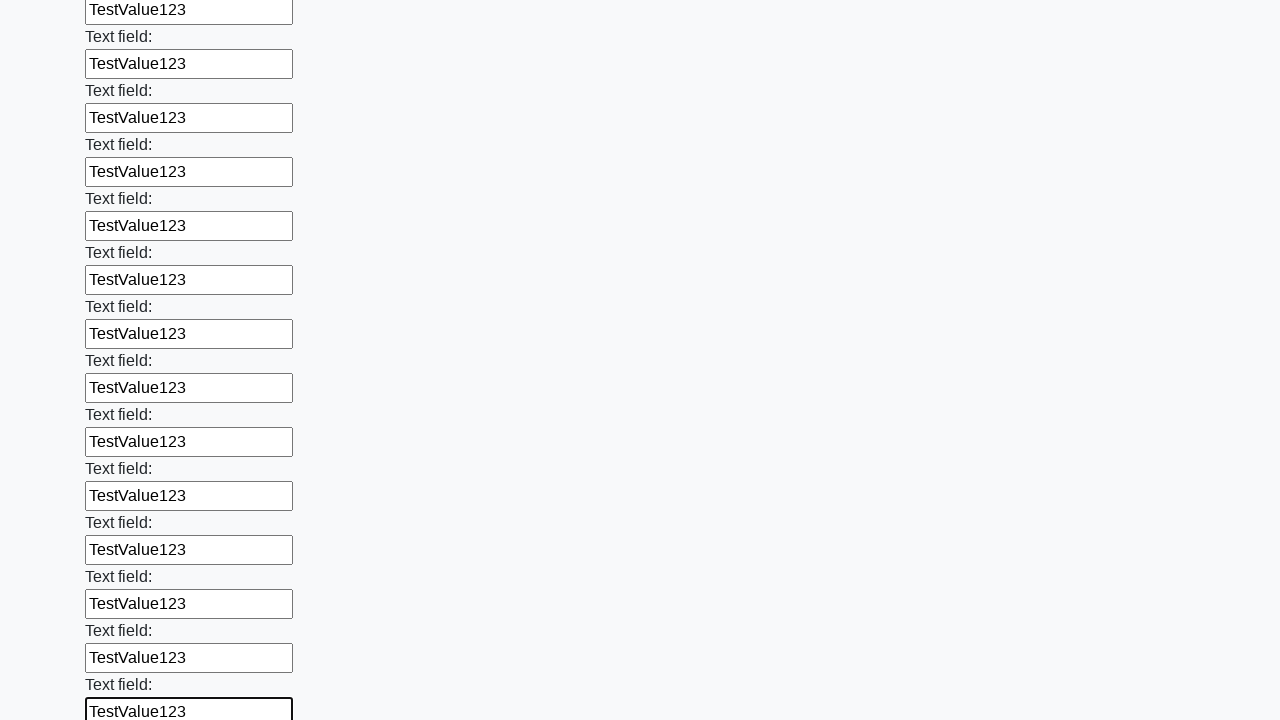

Filled a text input field with 'TestValue123' on input[type='text'] >> nth=77
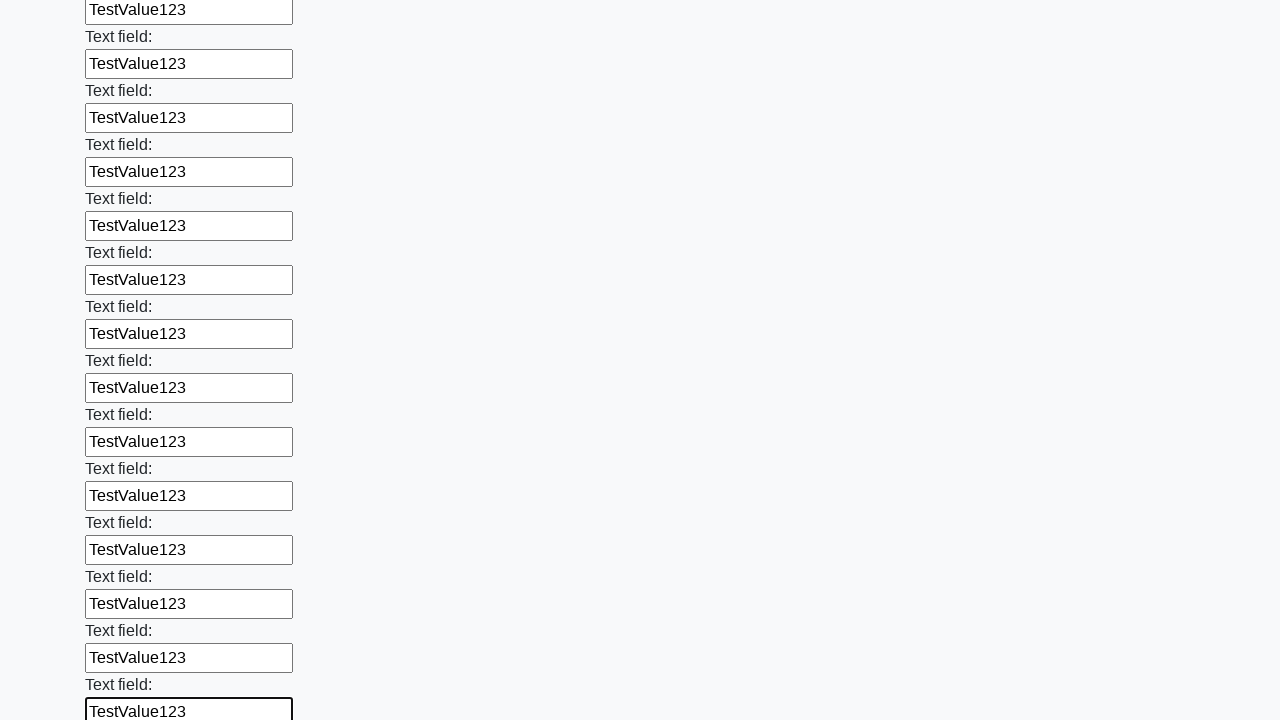

Filled a text input field with 'TestValue123' on input[type='text'] >> nth=78
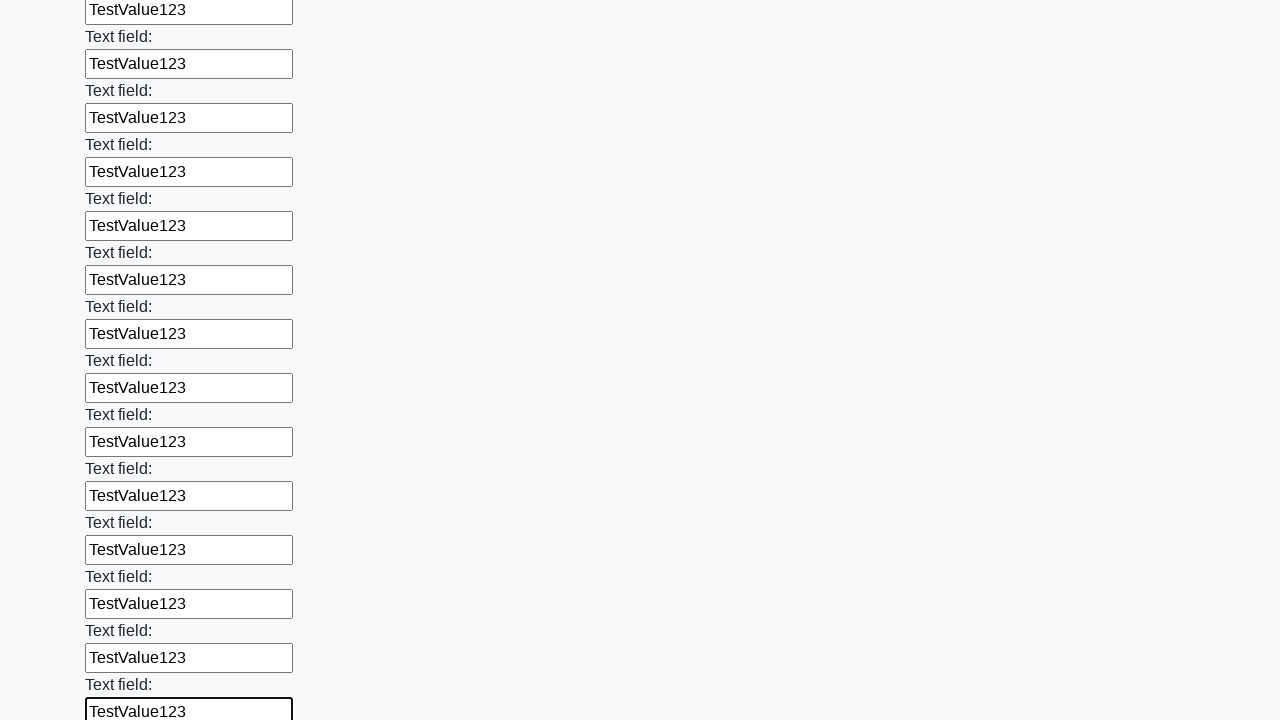

Filled a text input field with 'TestValue123' on input[type='text'] >> nth=79
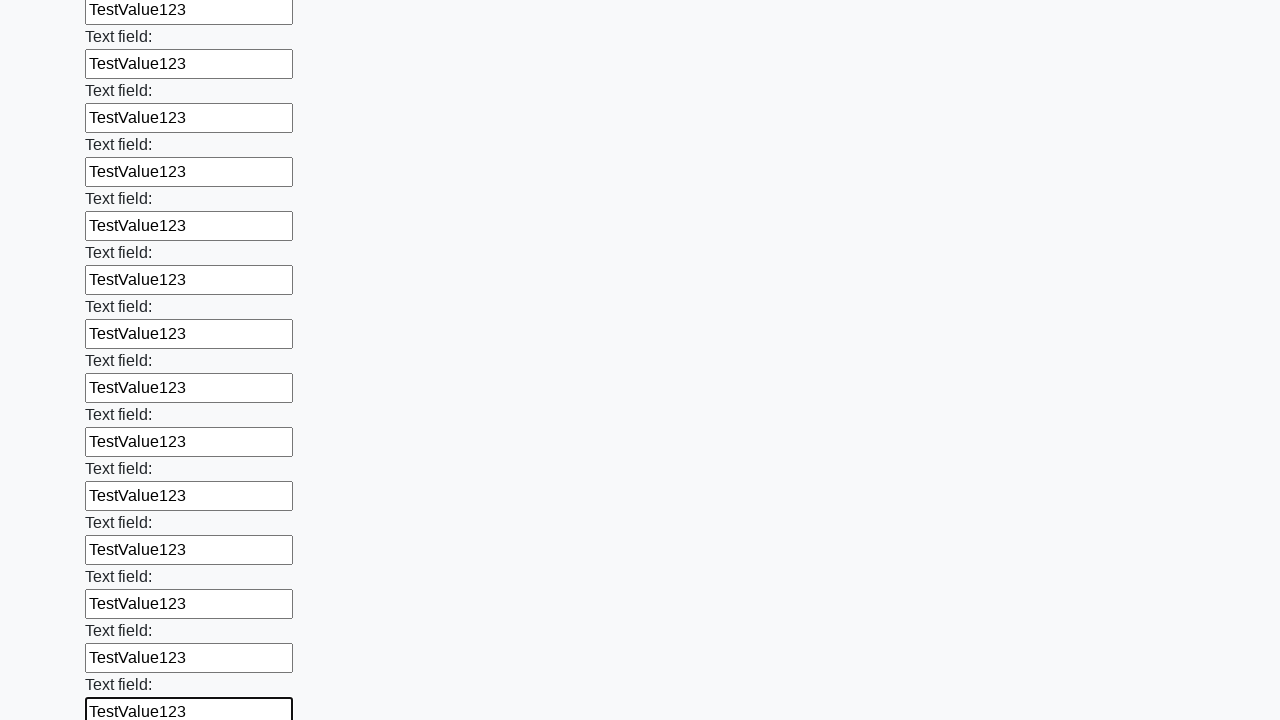

Filled a text input field with 'TestValue123' on input[type='text'] >> nth=80
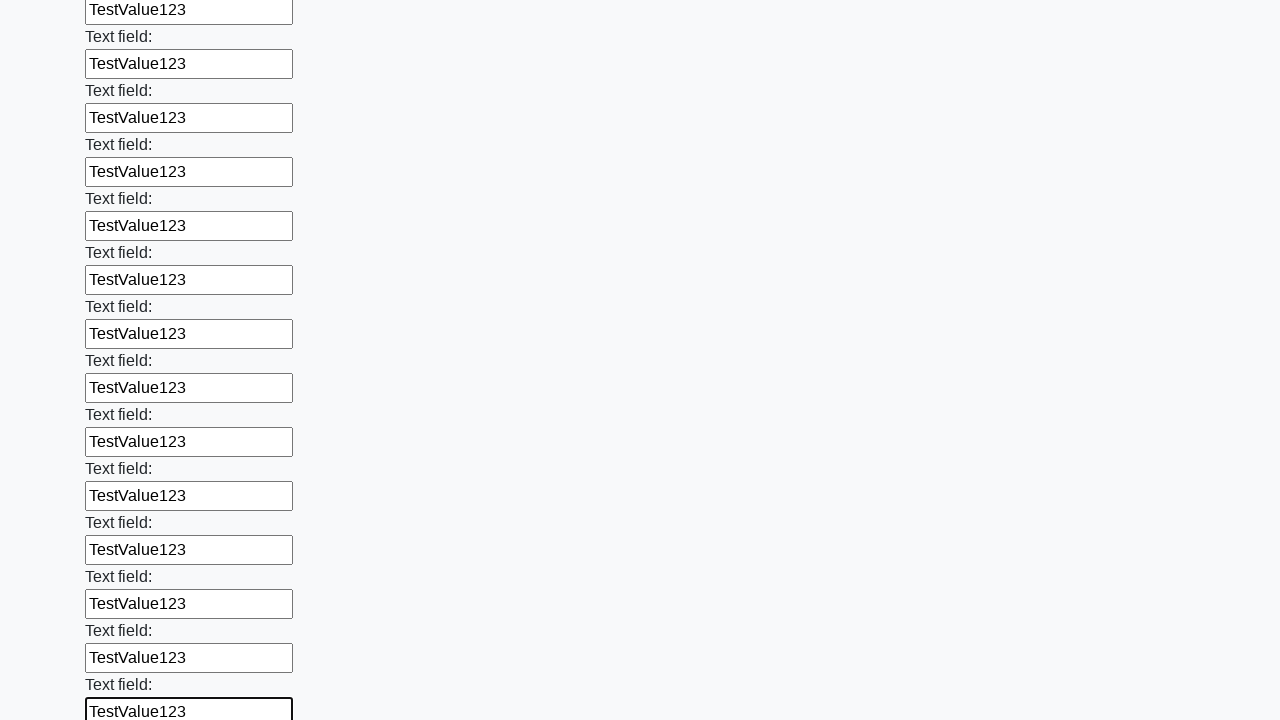

Filled a text input field with 'TestValue123' on input[type='text'] >> nth=81
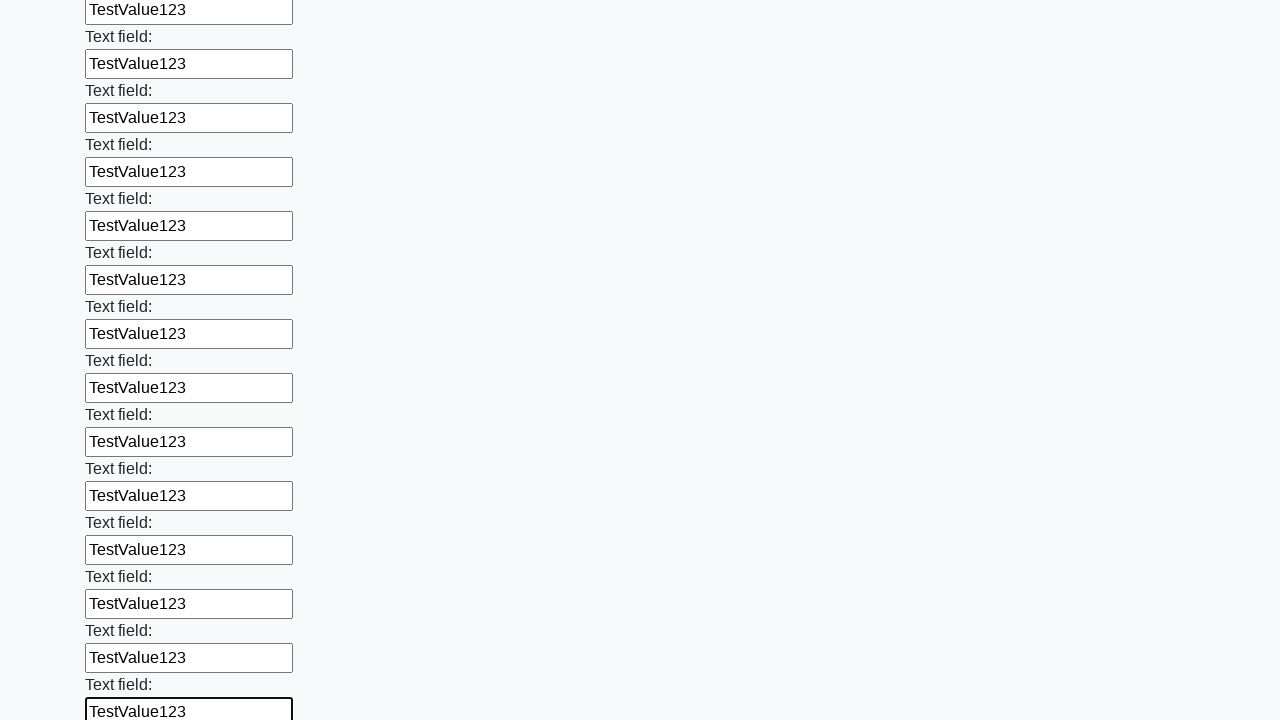

Filled a text input field with 'TestValue123' on input[type='text'] >> nth=82
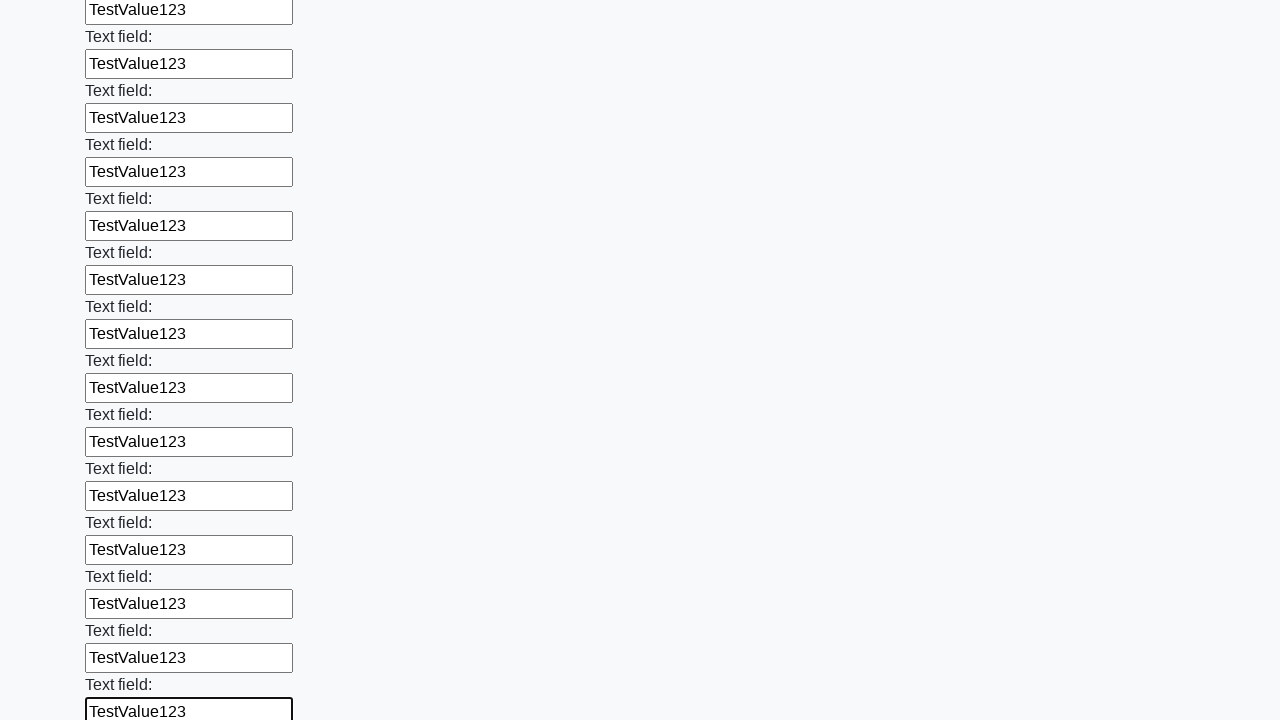

Filled a text input field with 'TestValue123' on input[type='text'] >> nth=83
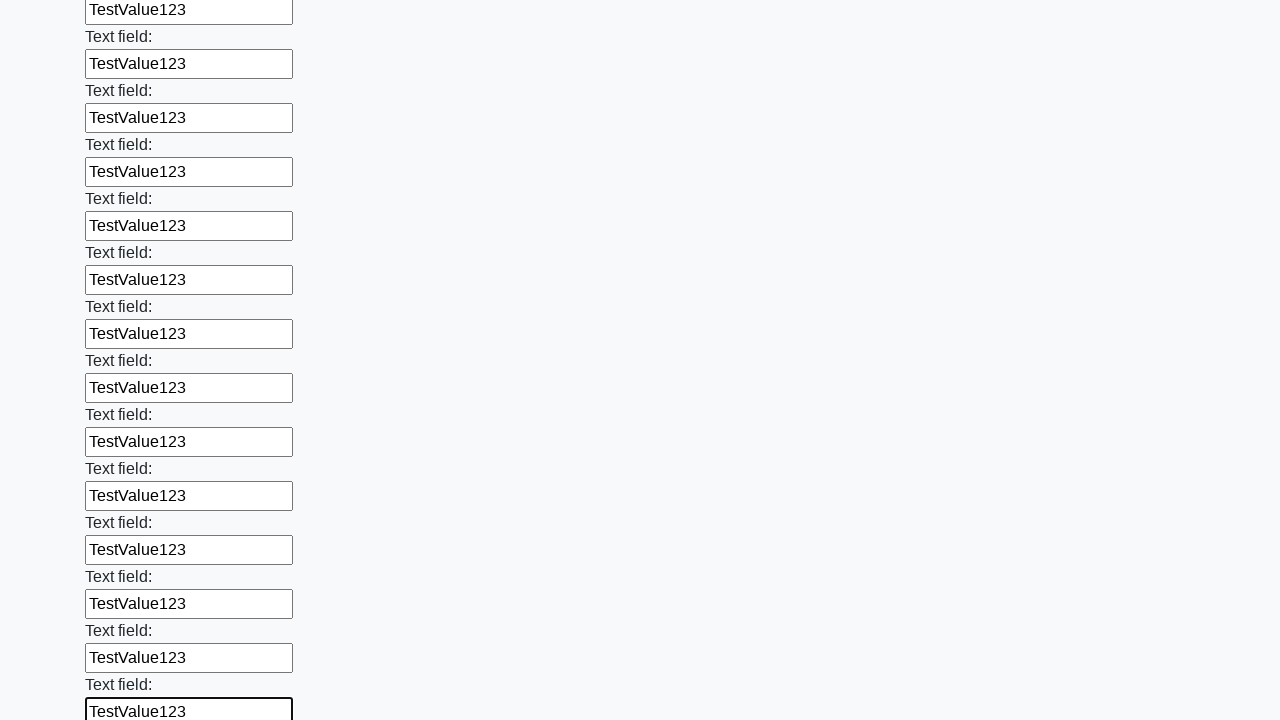

Filled a text input field with 'TestValue123' on input[type='text'] >> nth=84
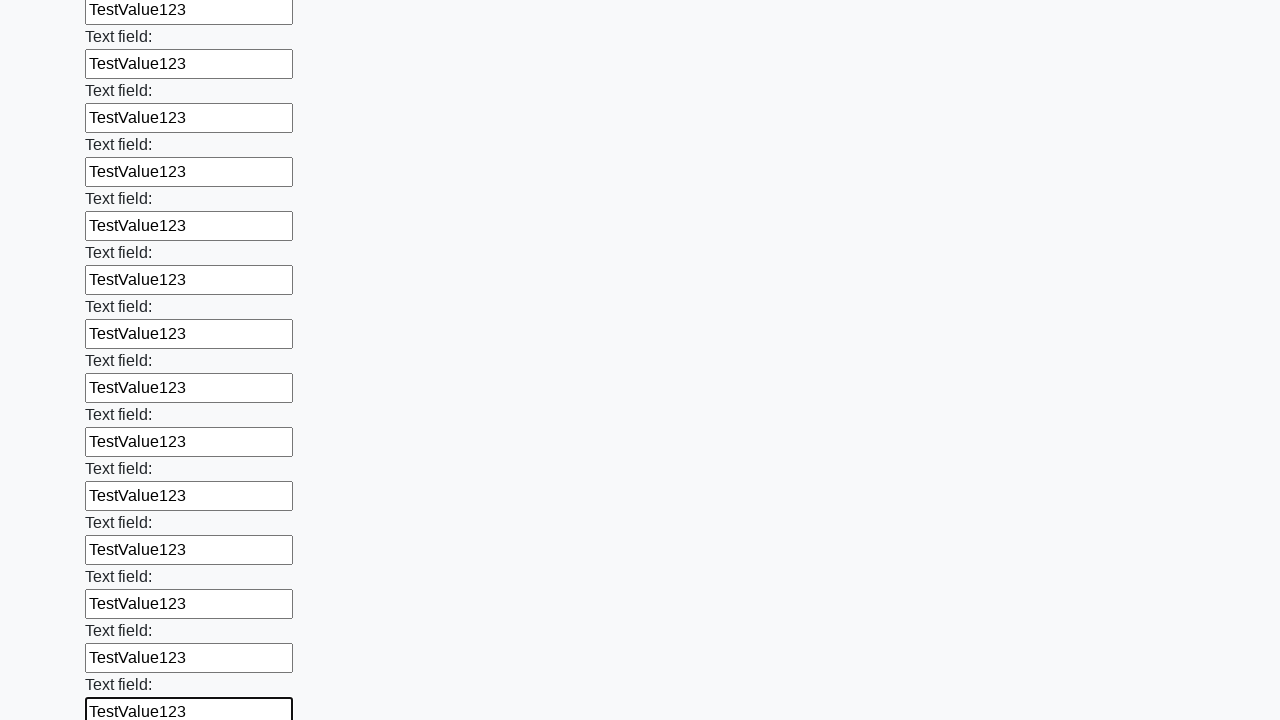

Filled a text input field with 'TestValue123' on input[type='text'] >> nth=85
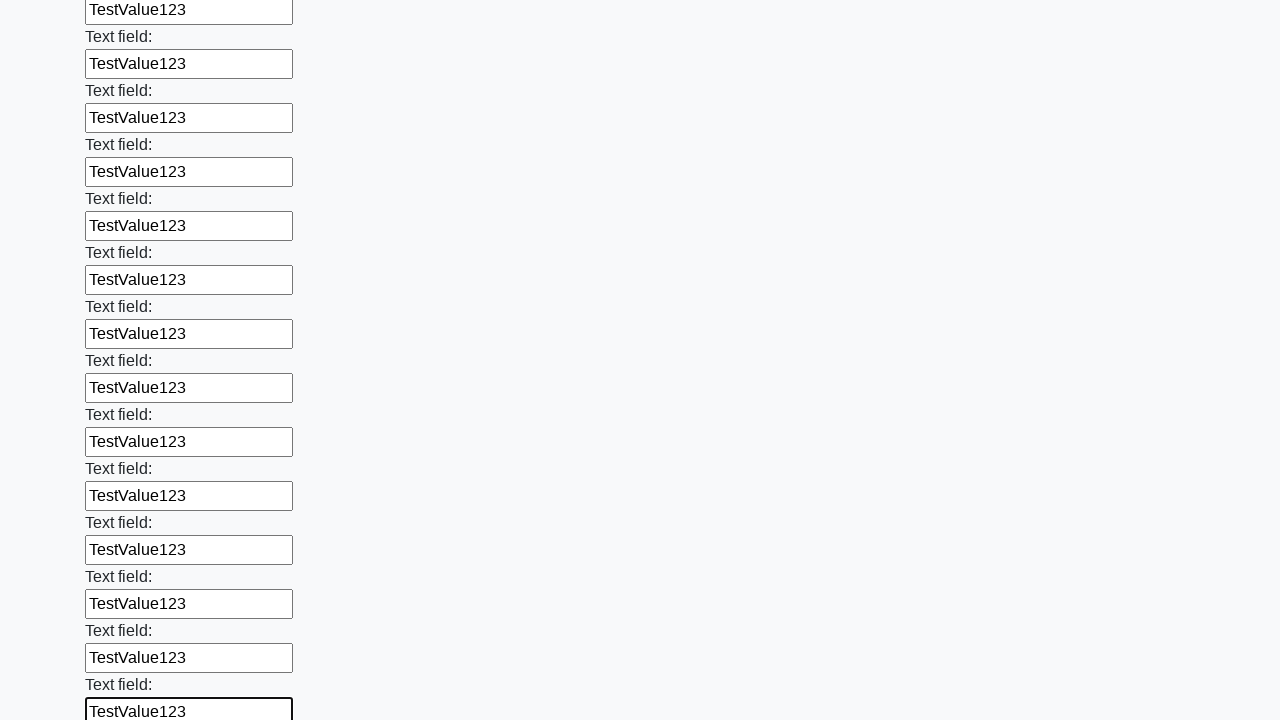

Filled a text input field with 'TestValue123' on input[type='text'] >> nth=86
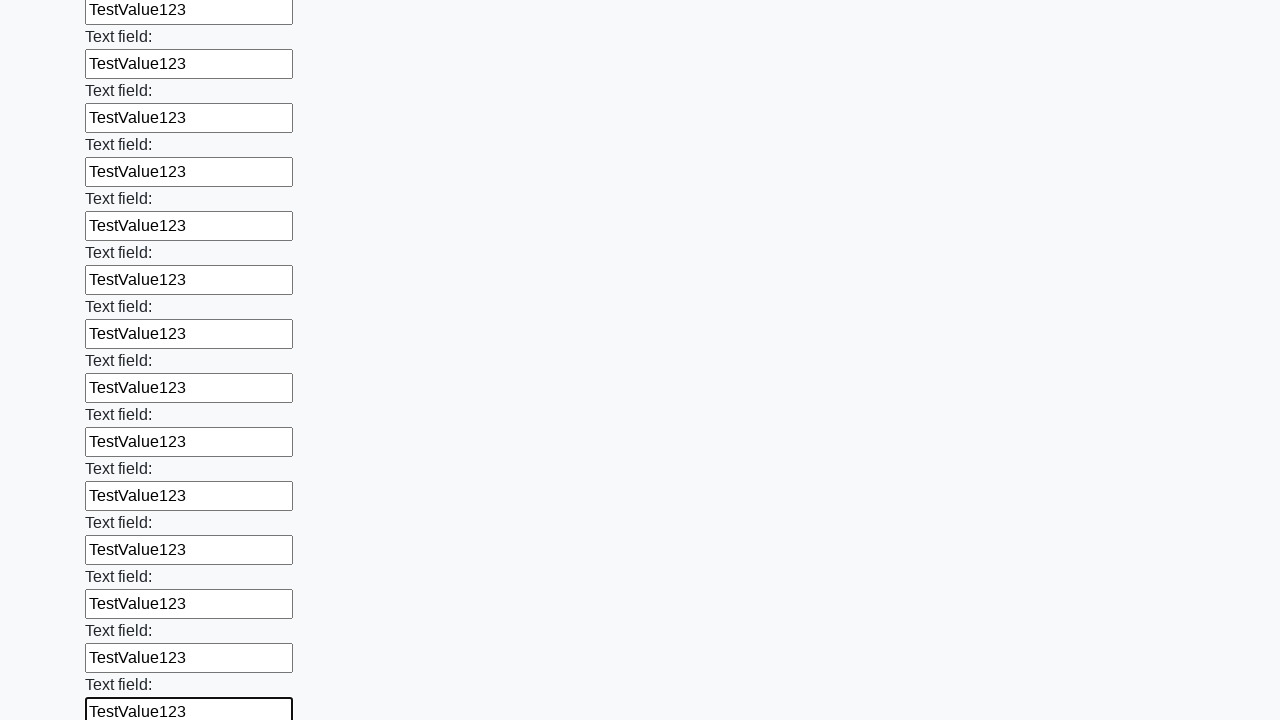

Filled a text input field with 'TestValue123' on input[type='text'] >> nth=87
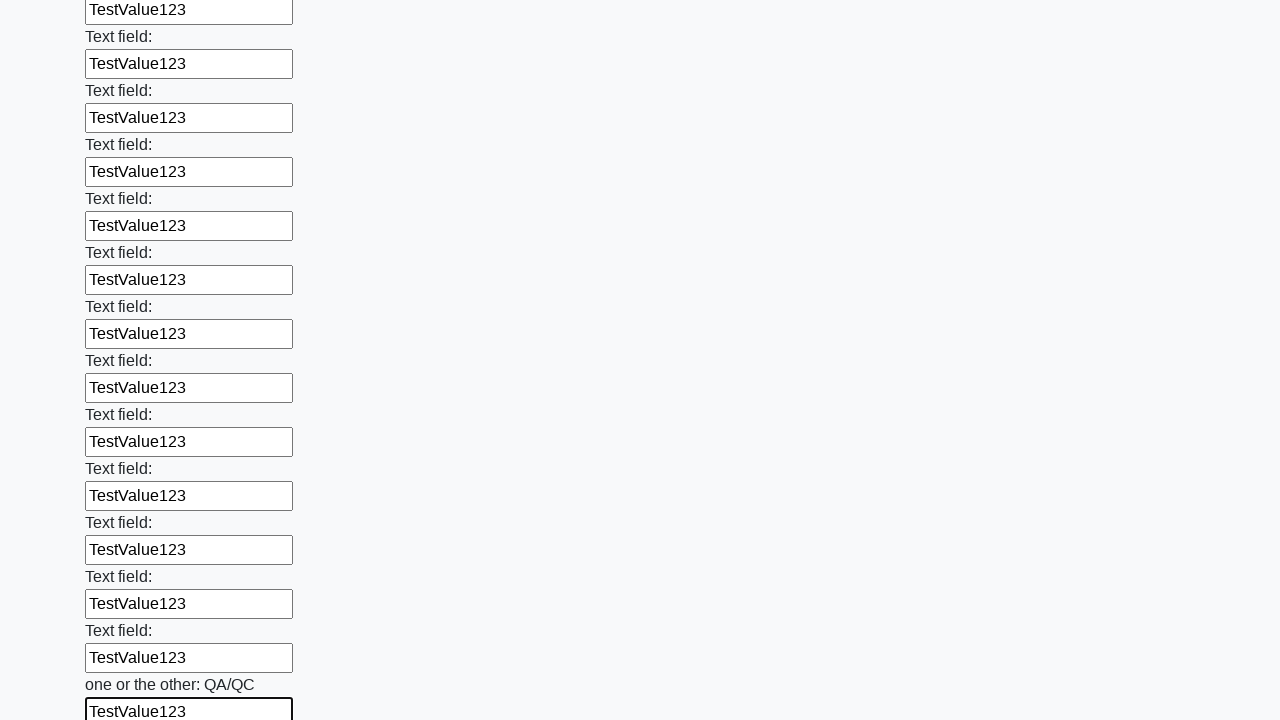

Filled a text input field with 'TestValue123' on input[type='text'] >> nth=88
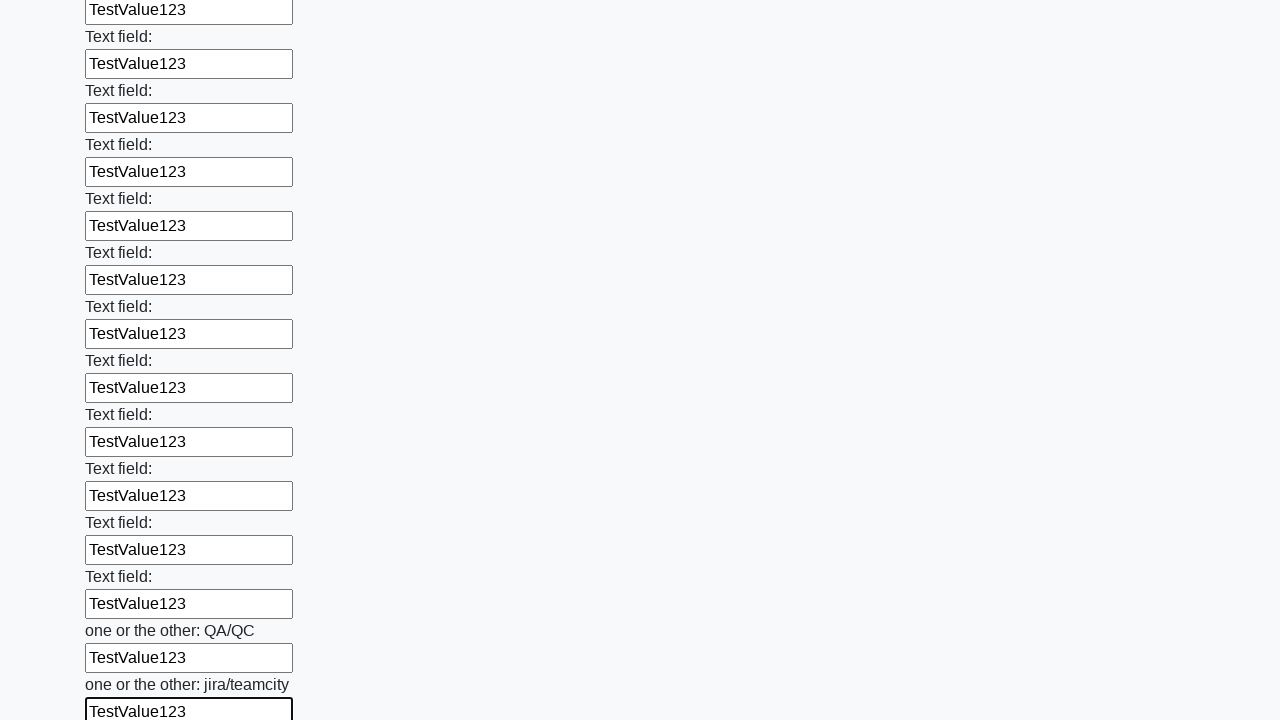

Filled a text input field with 'TestValue123' on input[type='text'] >> nth=89
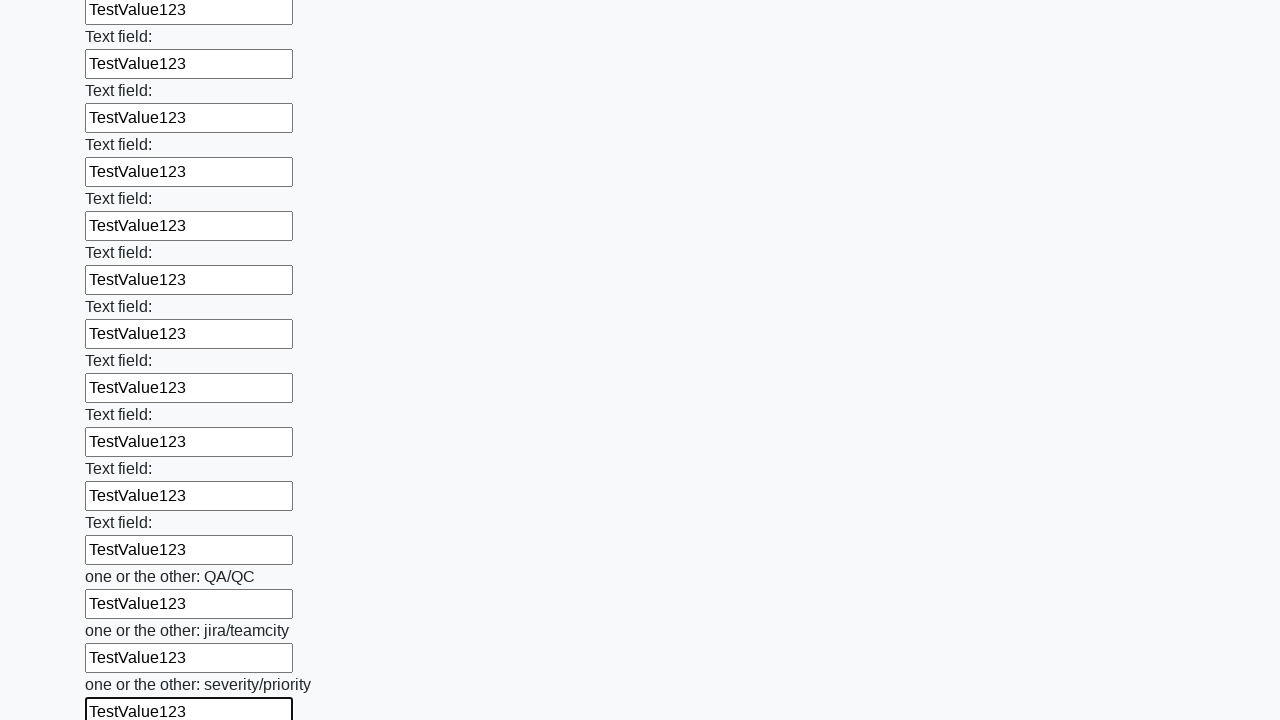

Filled a text input field with 'TestValue123' on input[type='text'] >> nth=90
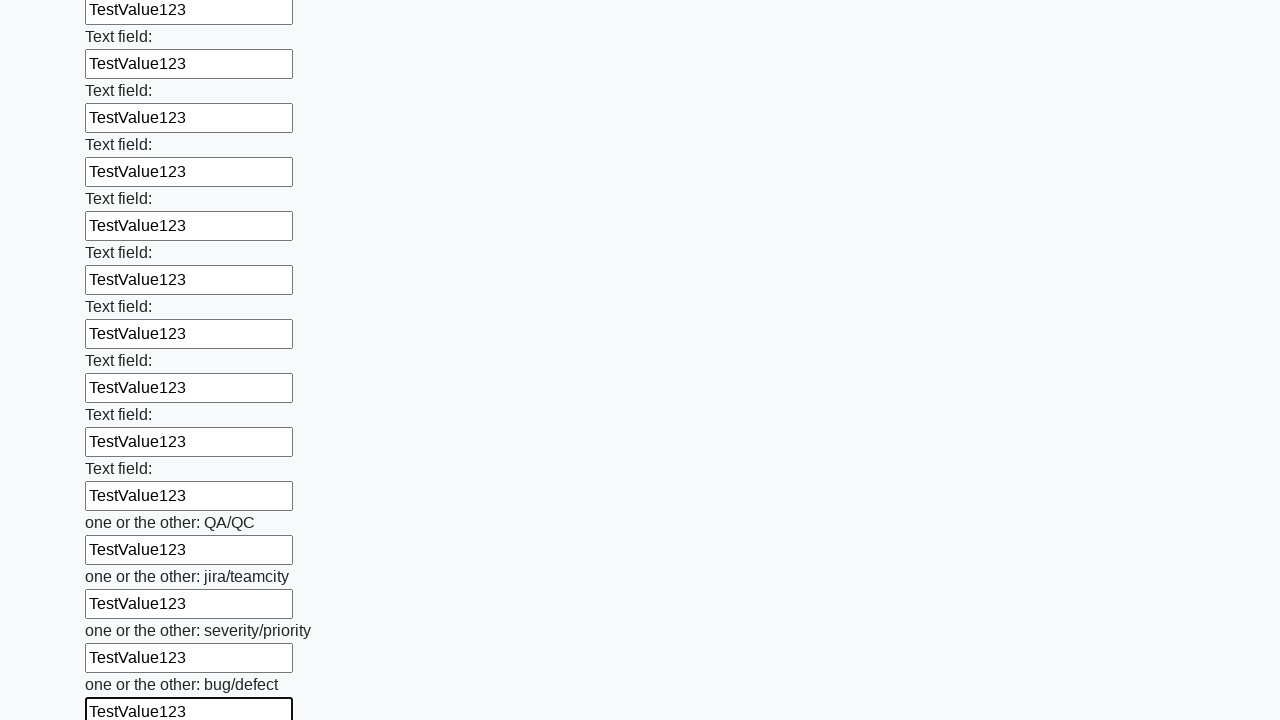

Filled a text input field with 'TestValue123' on input[type='text'] >> nth=91
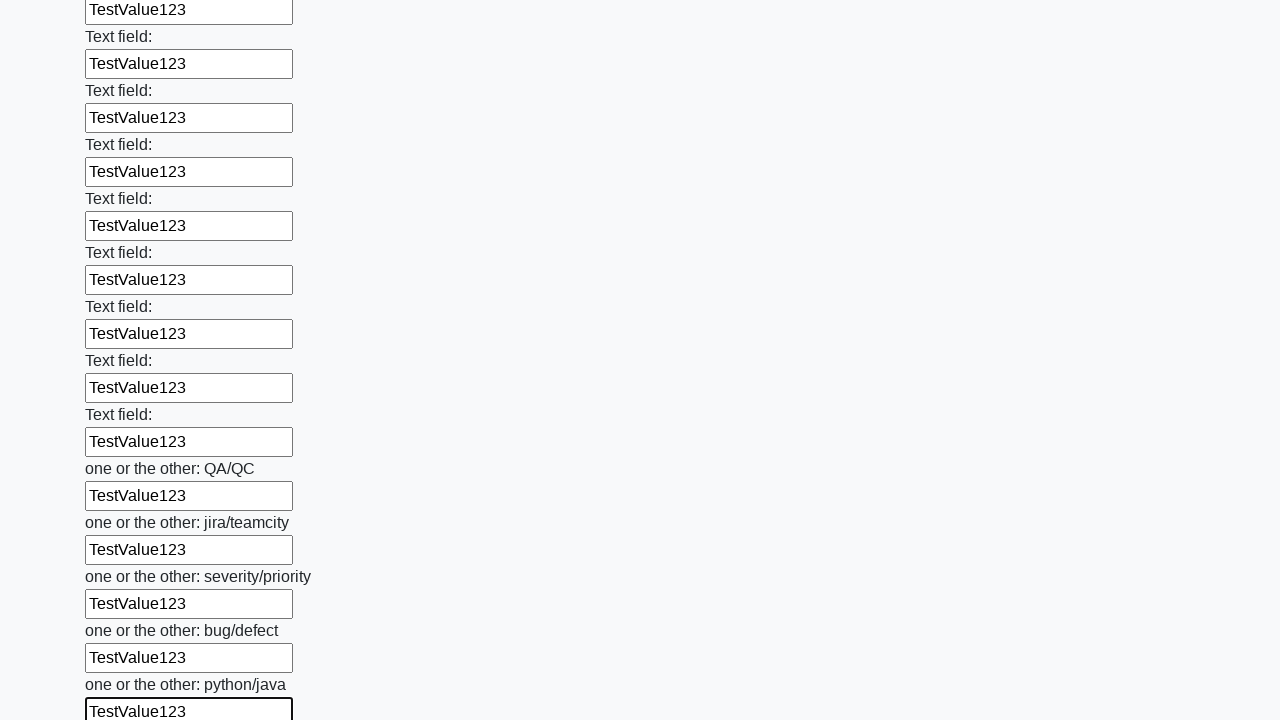

Filled a text input field with 'TestValue123' on input[type='text'] >> nth=92
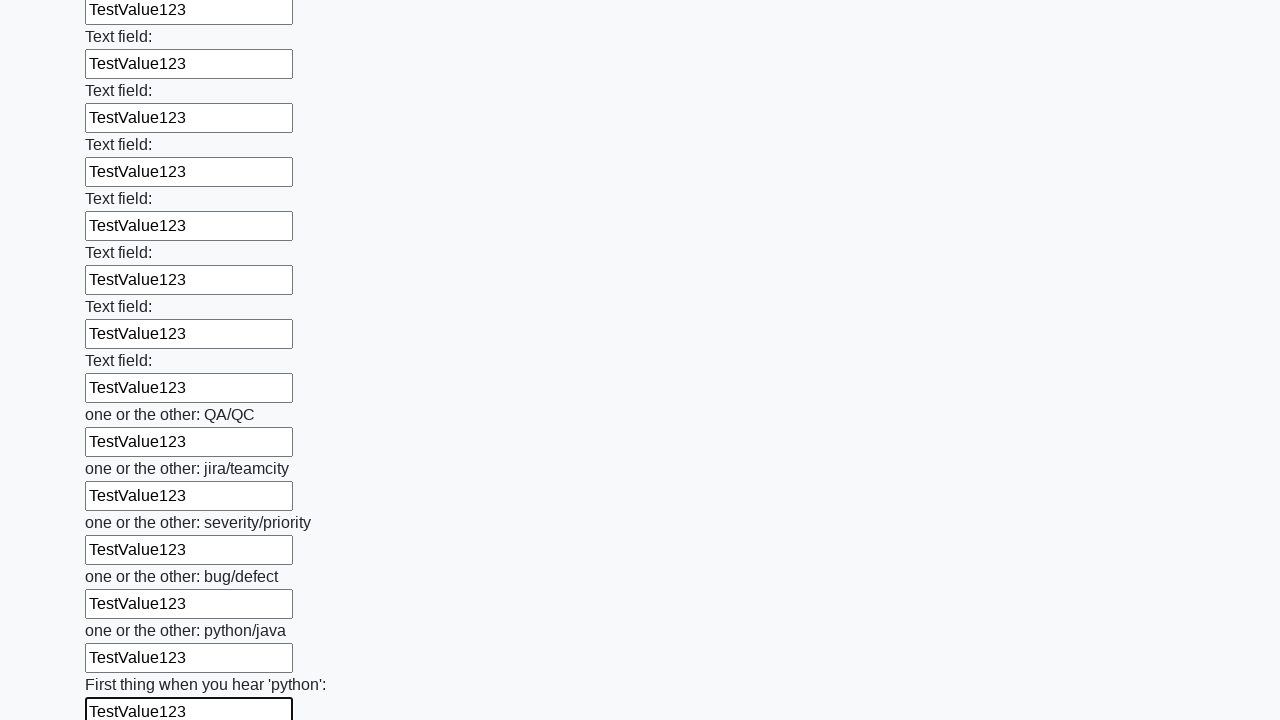

Filled a text input field with 'TestValue123' on input[type='text'] >> nth=93
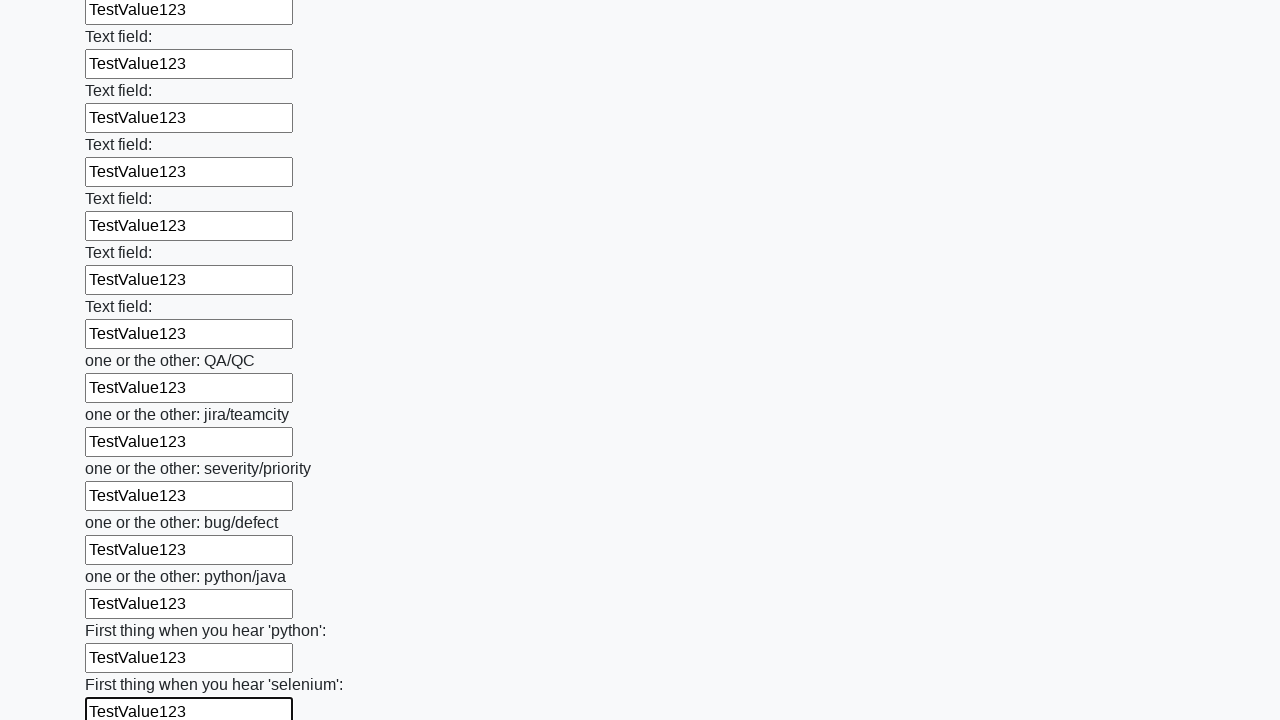

Filled a text input field with 'TestValue123' on input[type='text'] >> nth=94
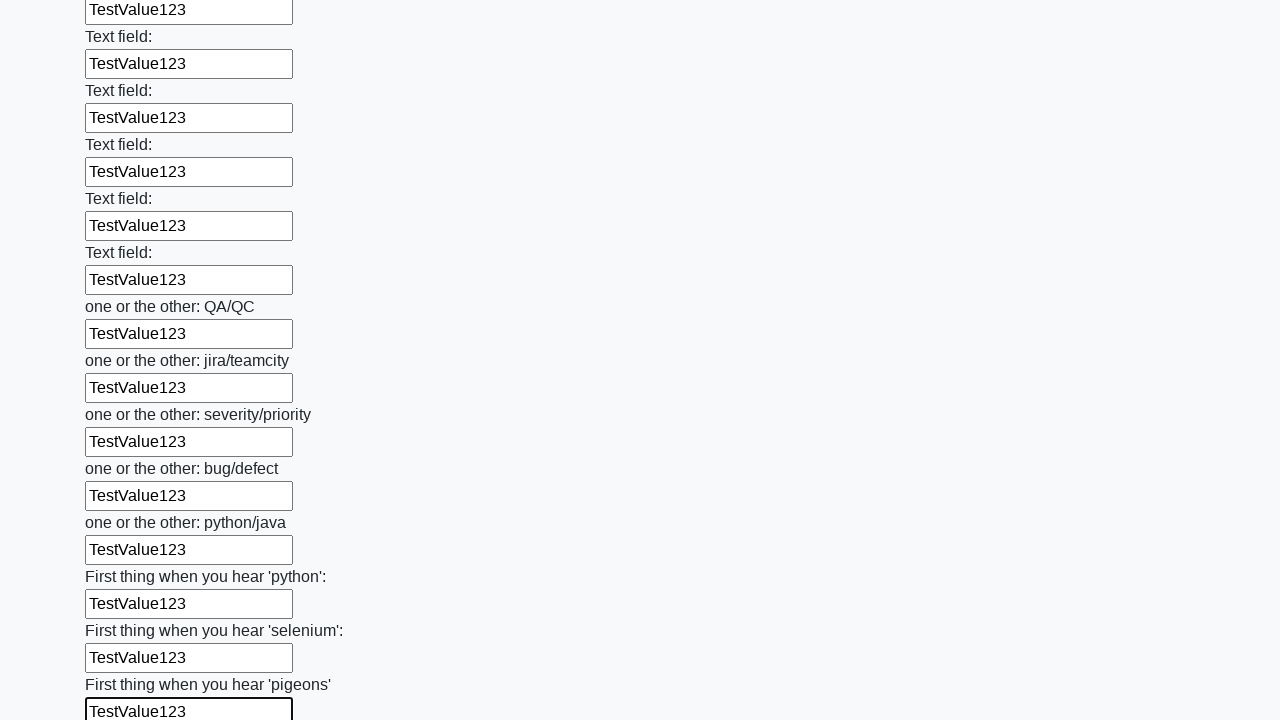

Filled a text input field with 'TestValue123' on input[type='text'] >> nth=95
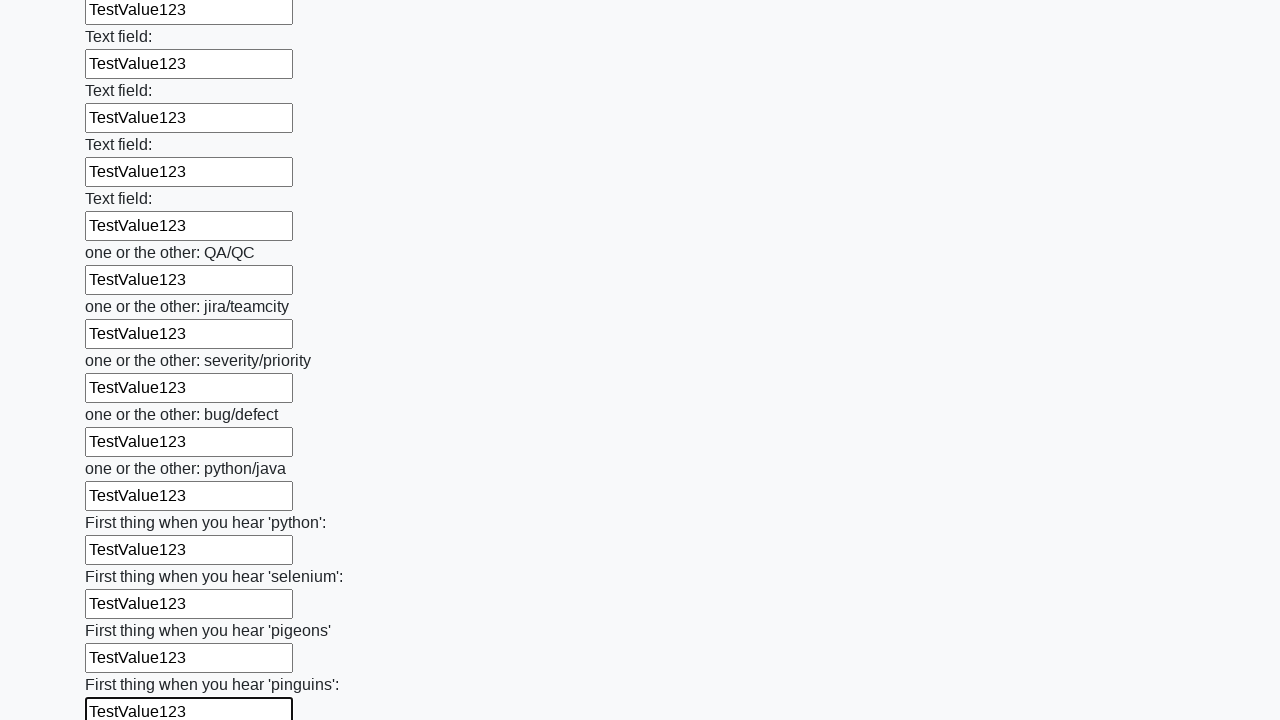

Filled a text input field with 'TestValue123' on input[type='text'] >> nth=96
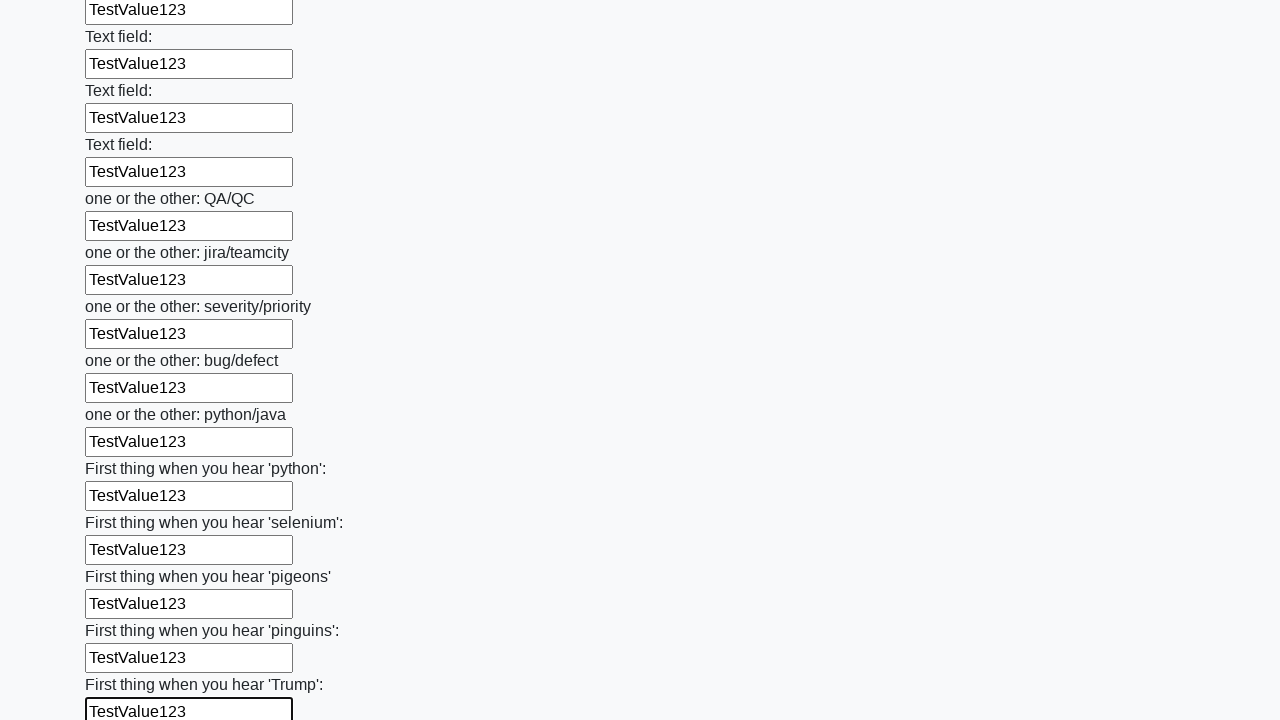

Filled a text input field with 'TestValue123' on input[type='text'] >> nth=97
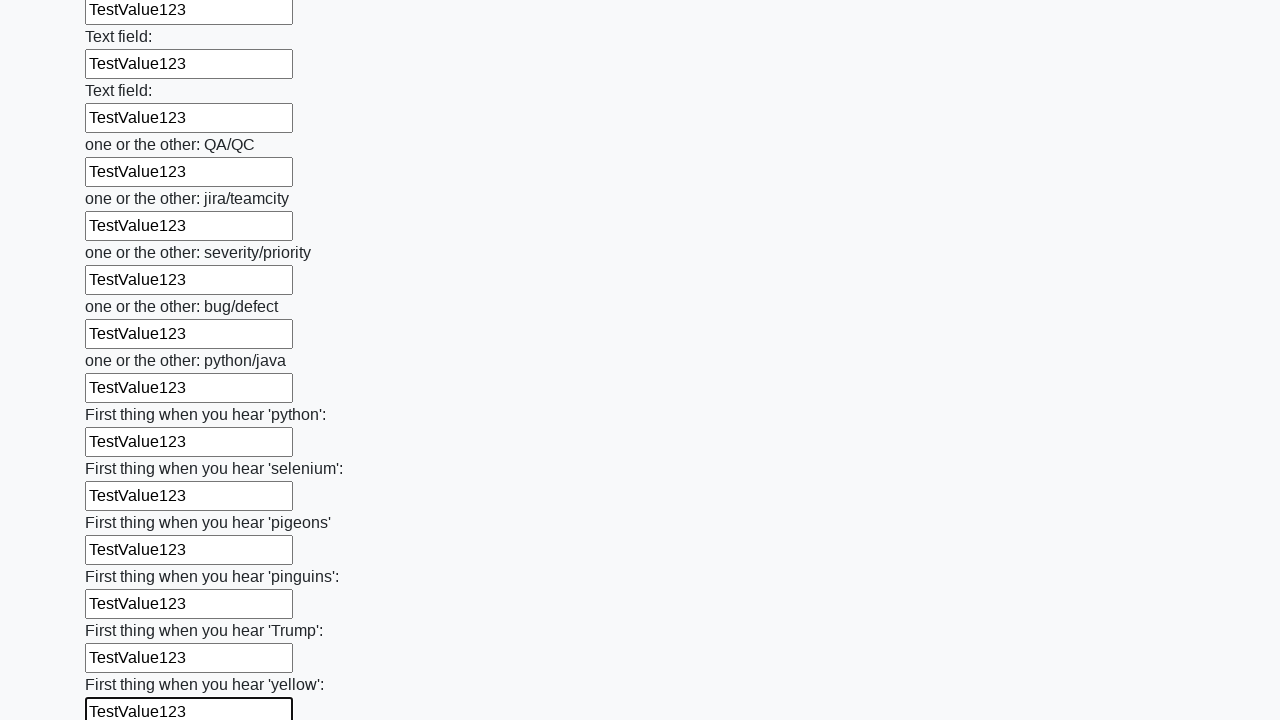

Filled a text input field with 'TestValue123' on input[type='text'] >> nth=98
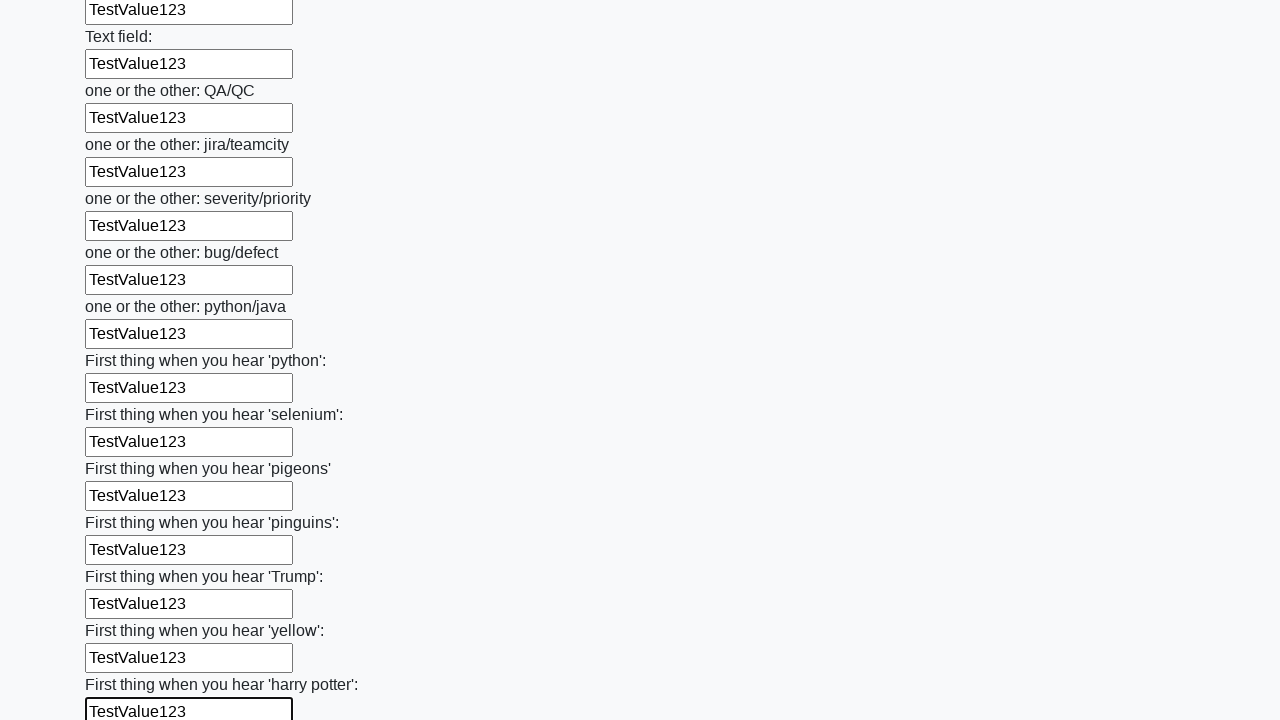

Filled a text input field with 'TestValue123' on input[type='text'] >> nth=99
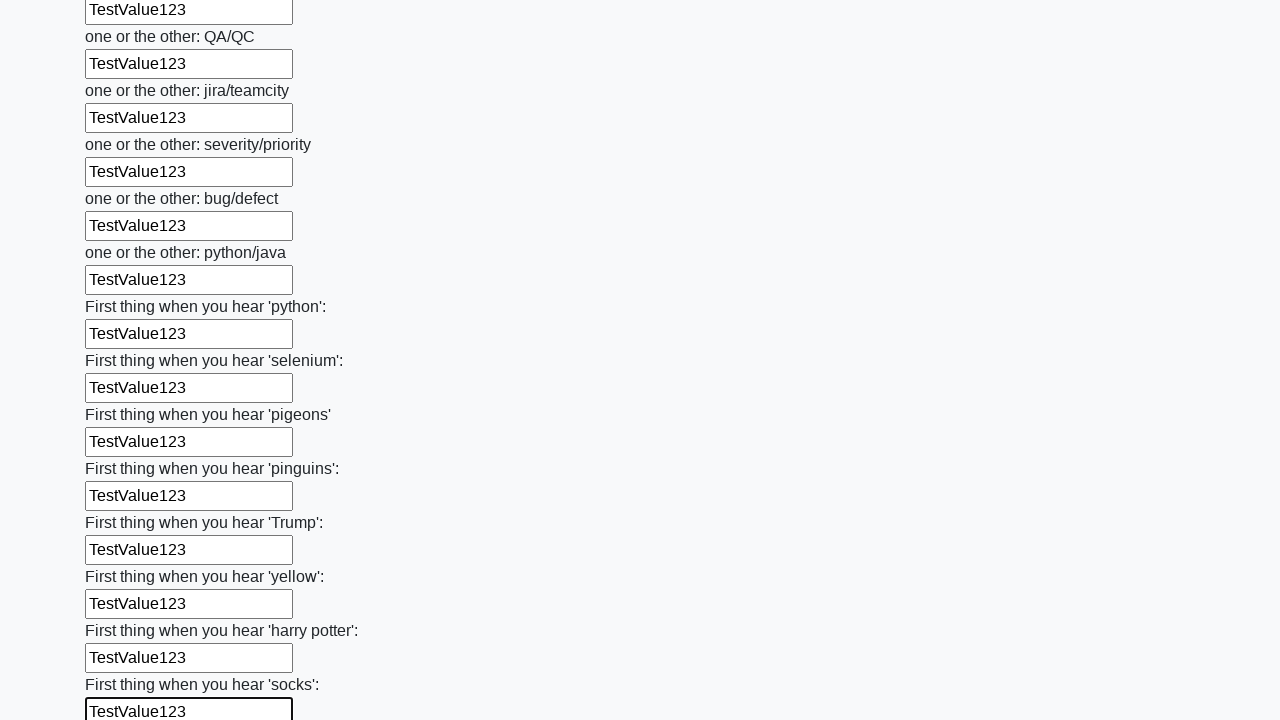

Clicked the form submit button at (123, 611) on button.btn
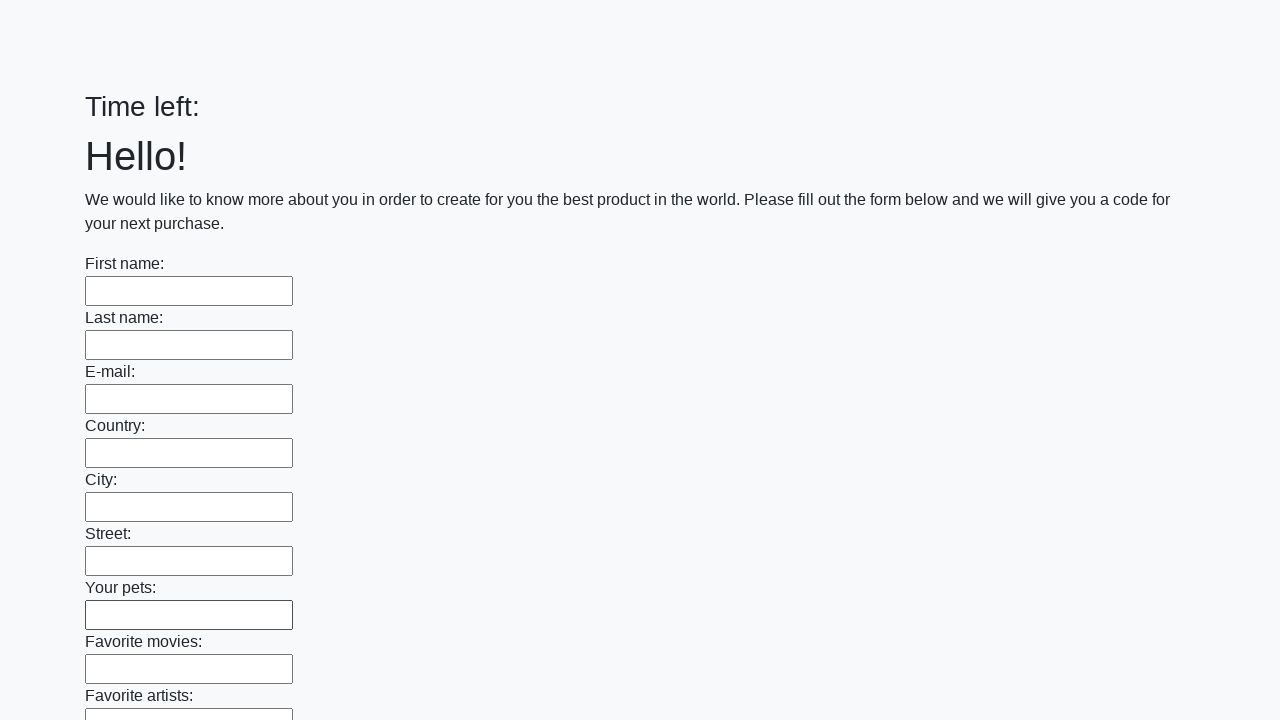

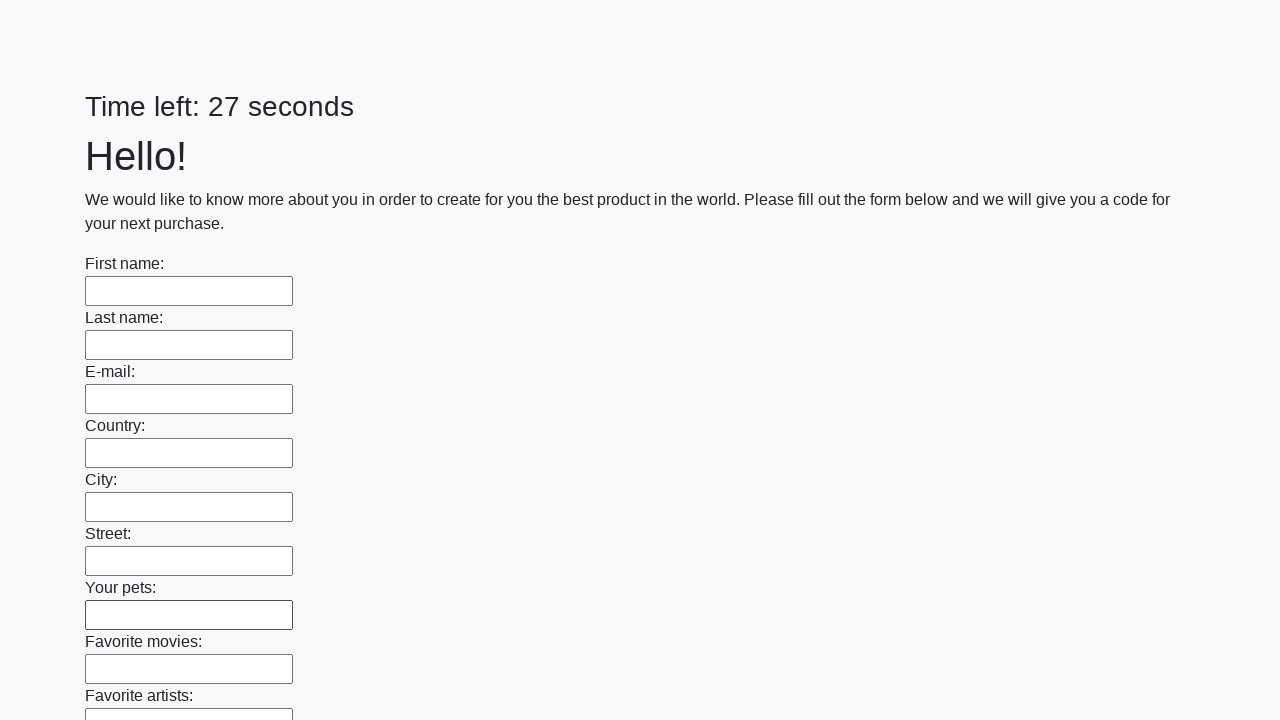